Tests filling out a large form by entering text into all text input fields and clicking the submit button

Starting URL: http://suninjuly.github.io/huge_form.html

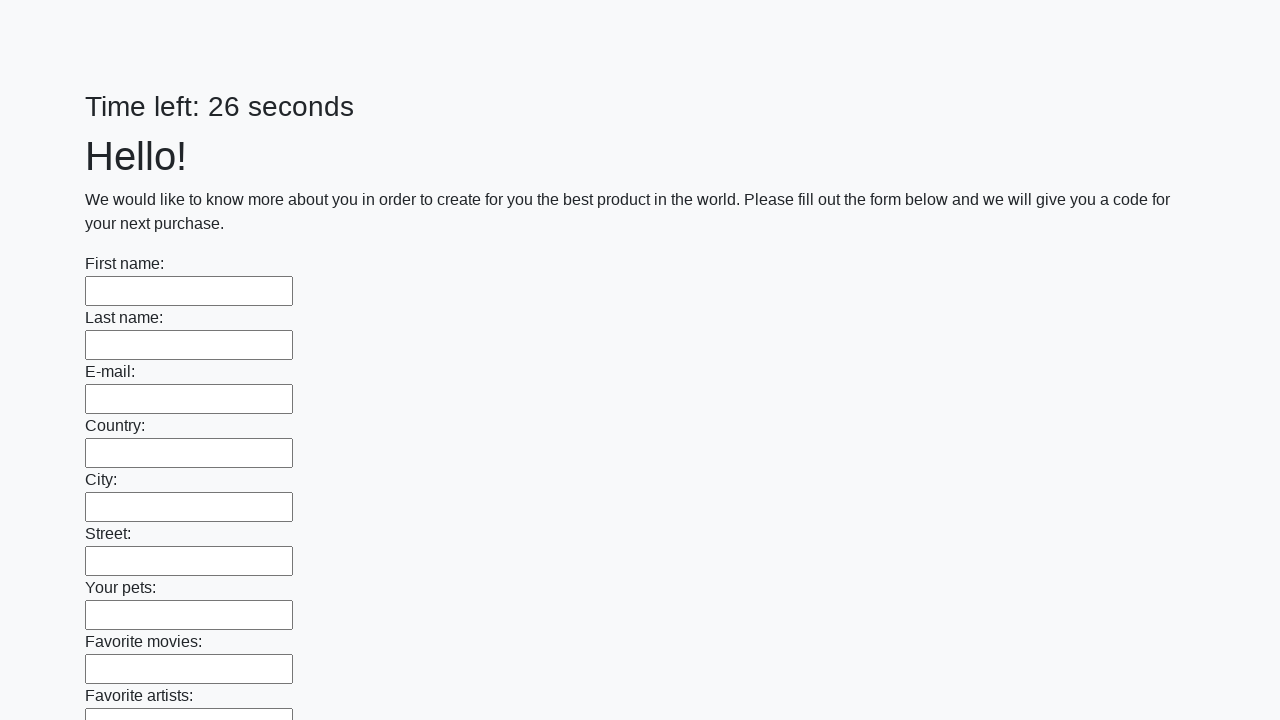

Navigated to huge form page
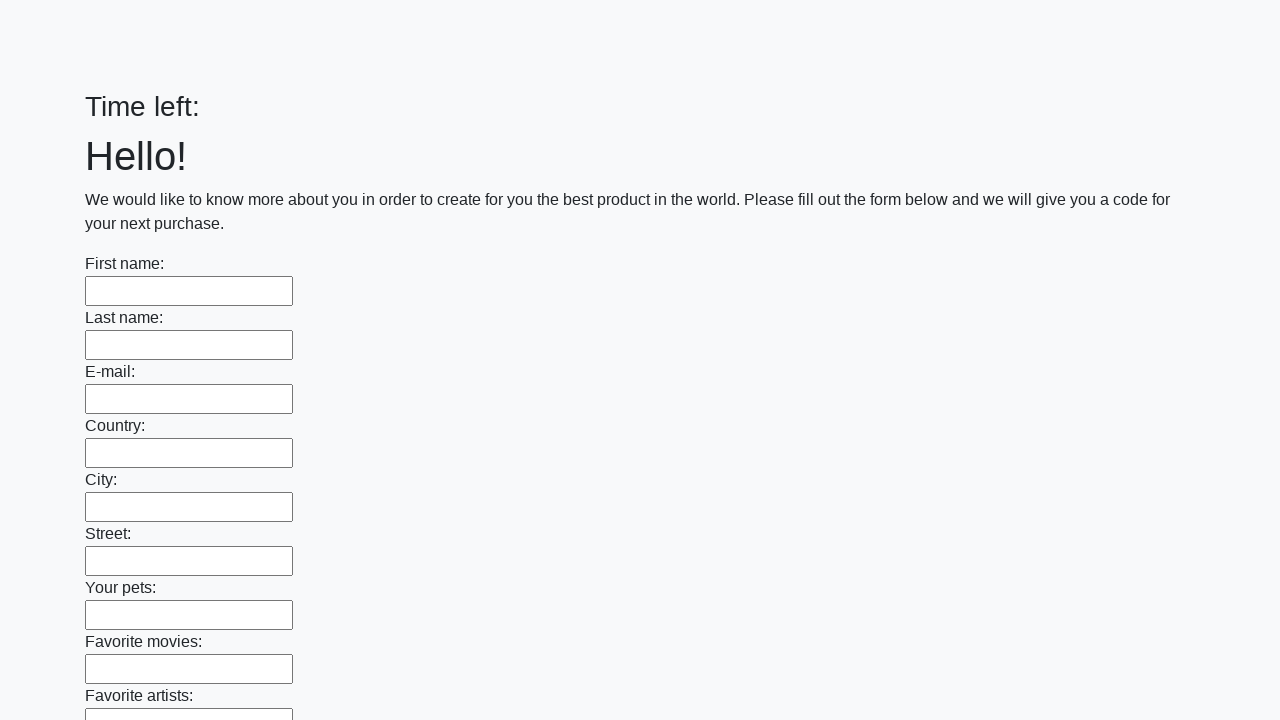

Located all text input fields
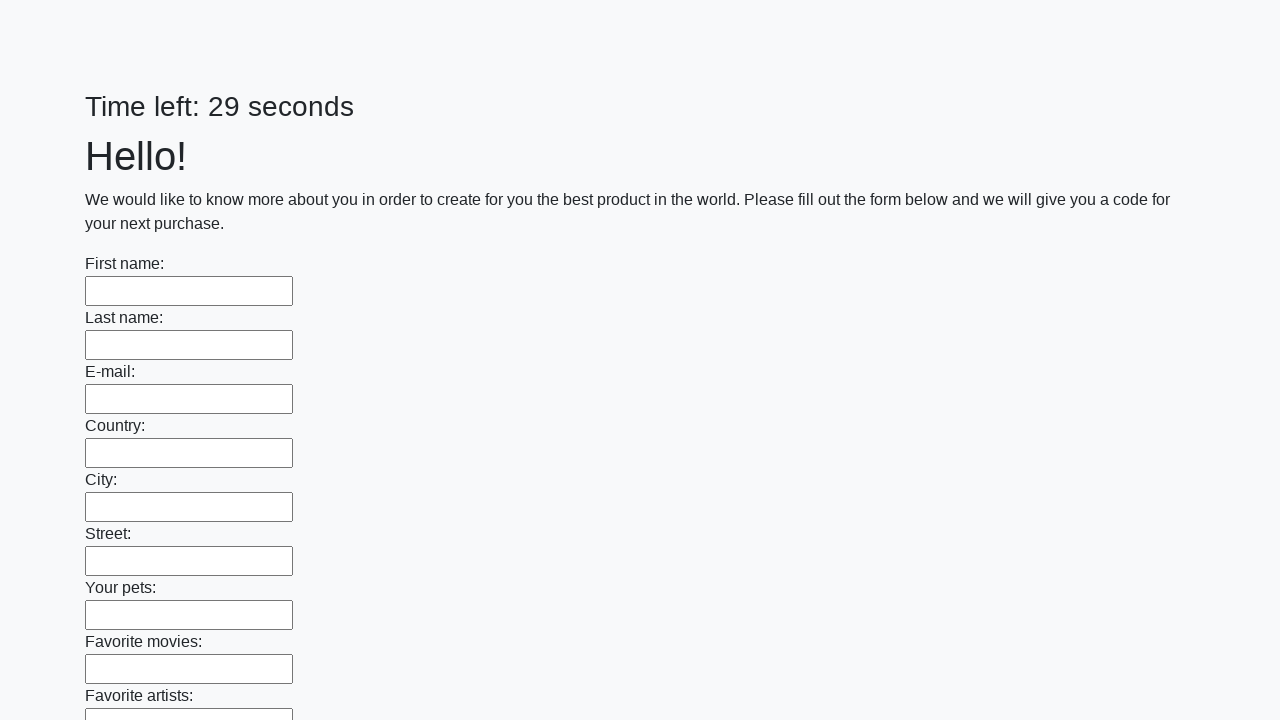

Filled text input field with 'Мой ответ' on [type='text'] >> nth=0
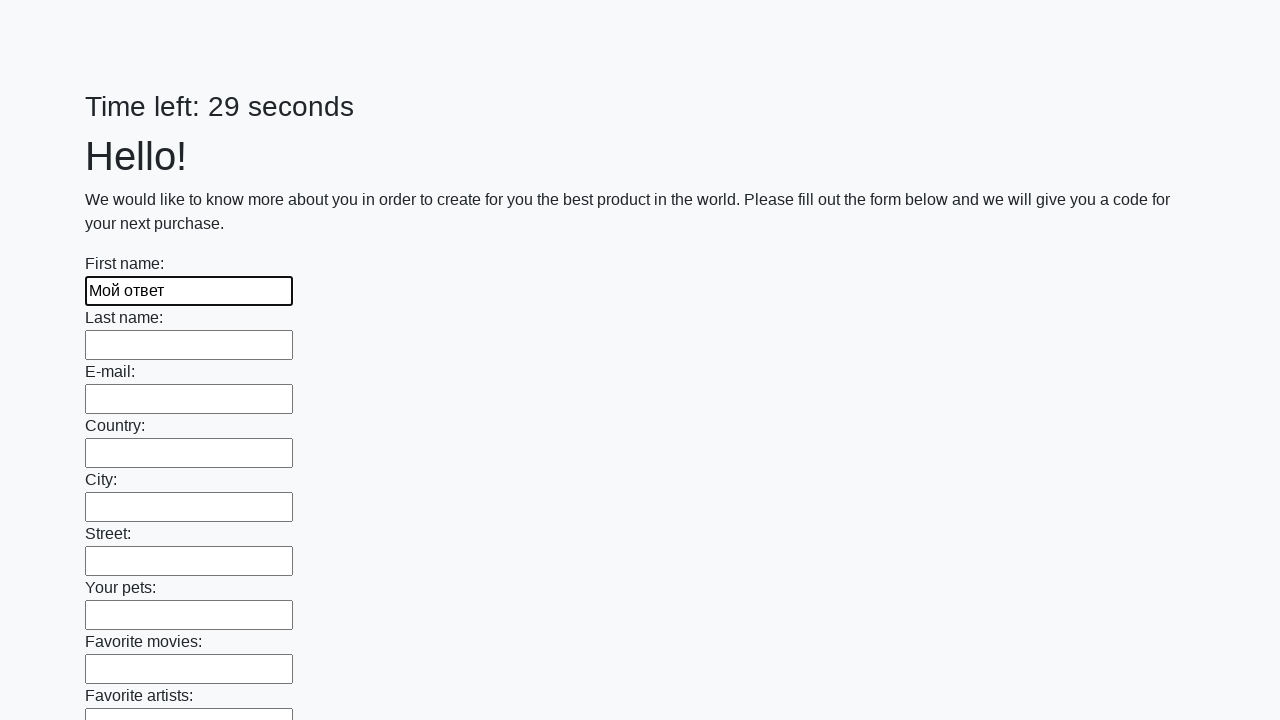

Filled text input field with 'Мой ответ' on [type='text'] >> nth=1
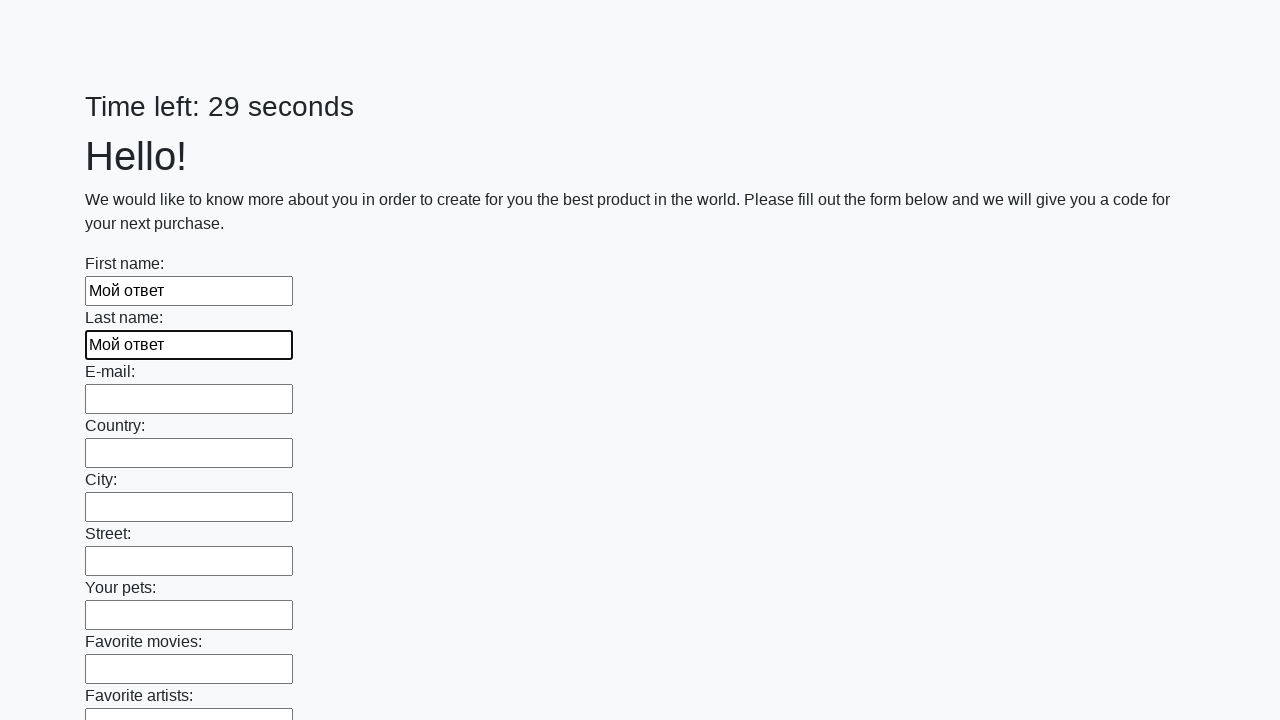

Filled text input field with 'Мой ответ' on [type='text'] >> nth=2
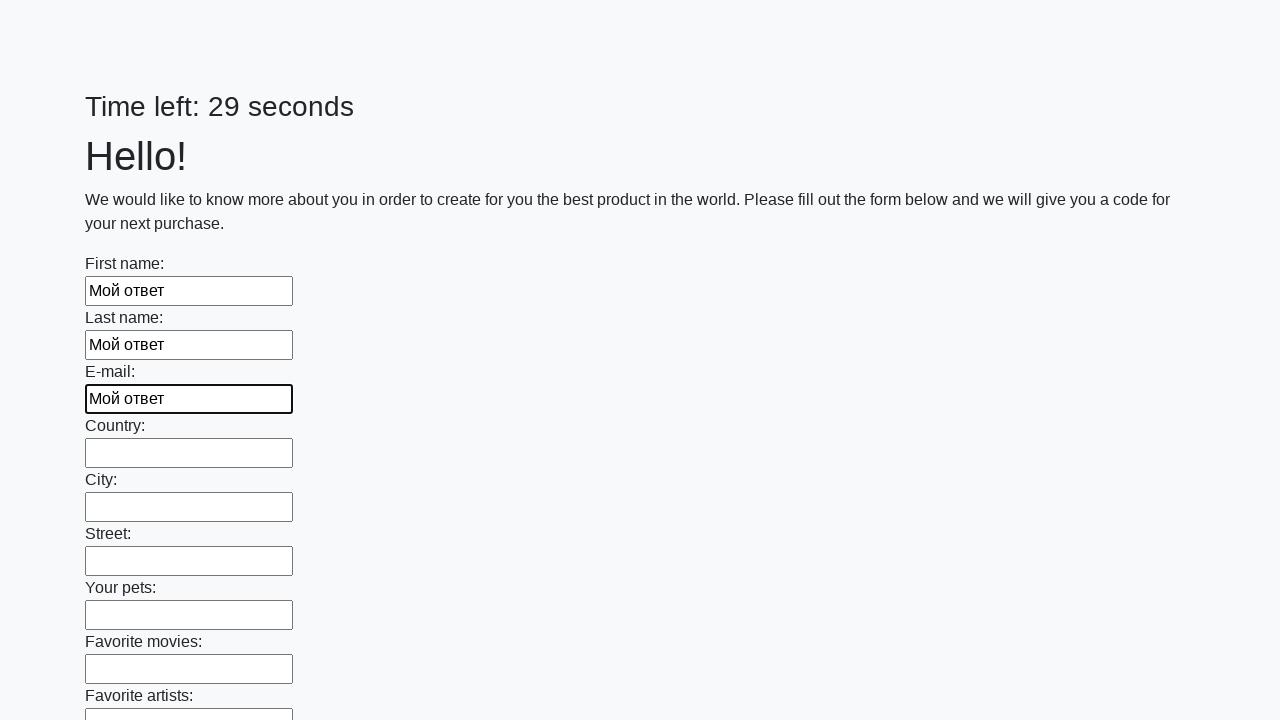

Filled text input field with 'Мой ответ' on [type='text'] >> nth=3
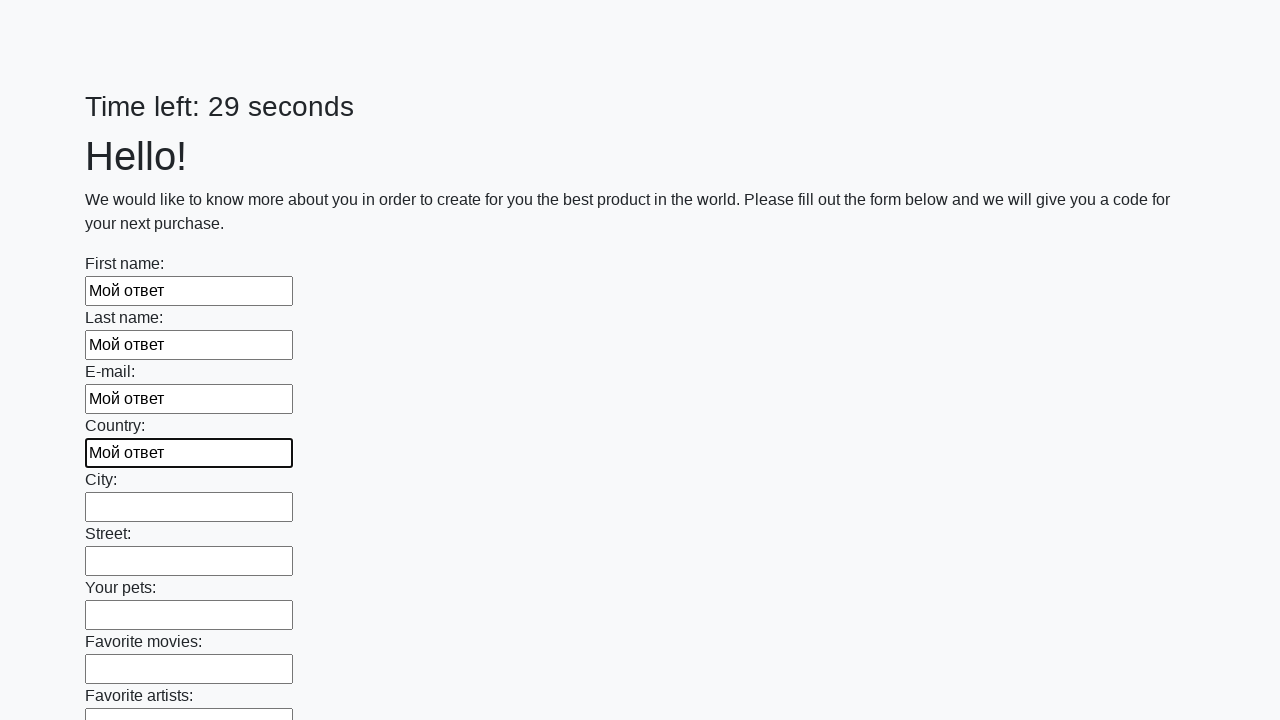

Filled text input field with 'Мой ответ' on [type='text'] >> nth=4
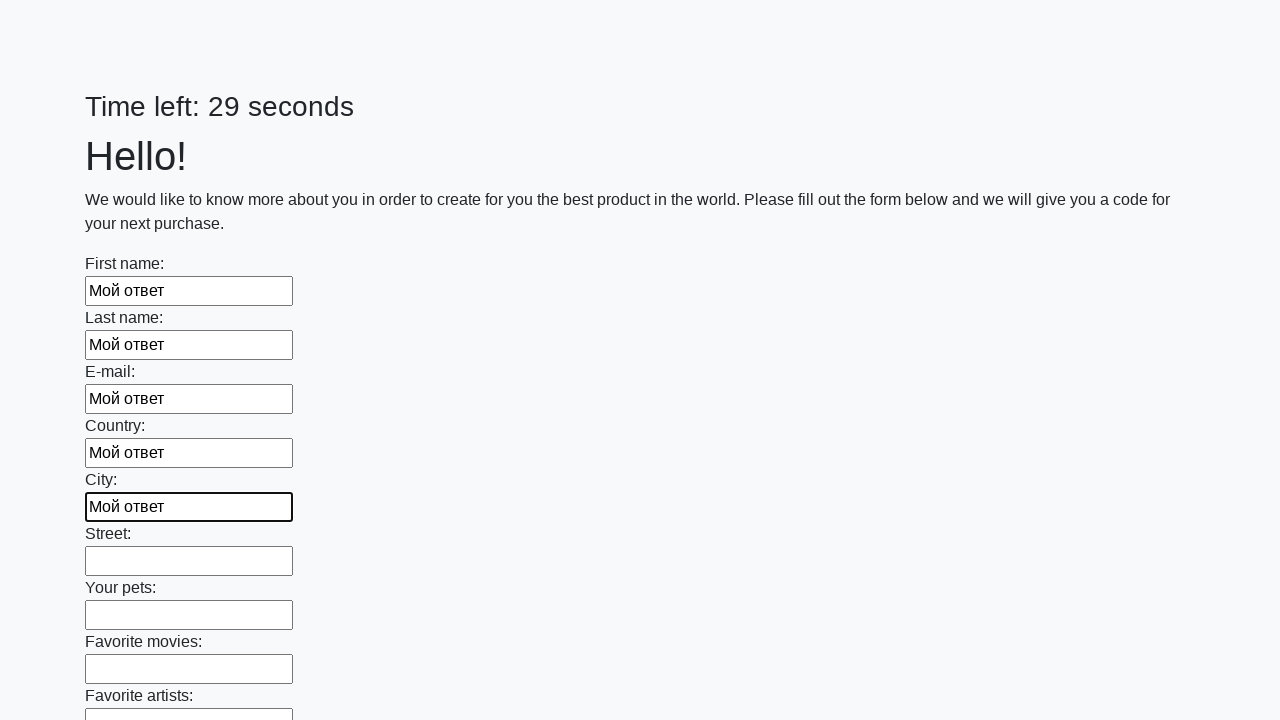

Filled text input field with 'Мой ответ' on [type='text'] >> nth=5
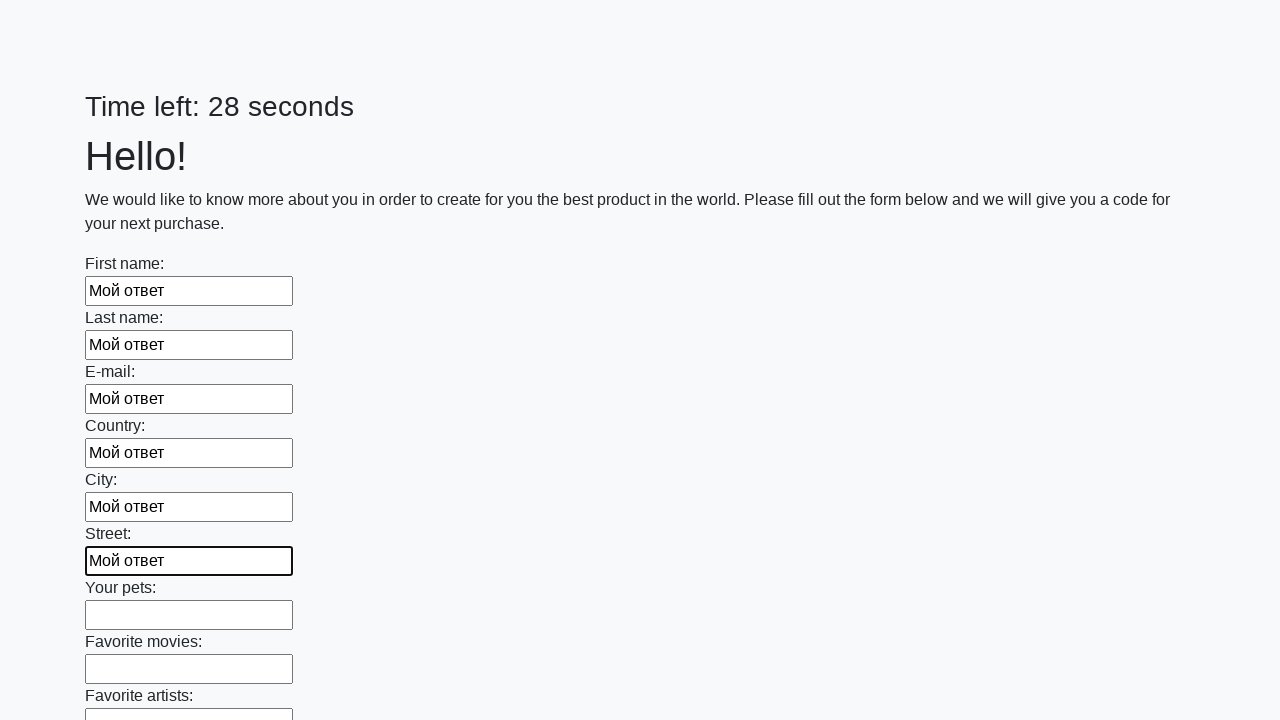

Filled text input field with 'Мой ответ' on [type='text'] >> nth=6
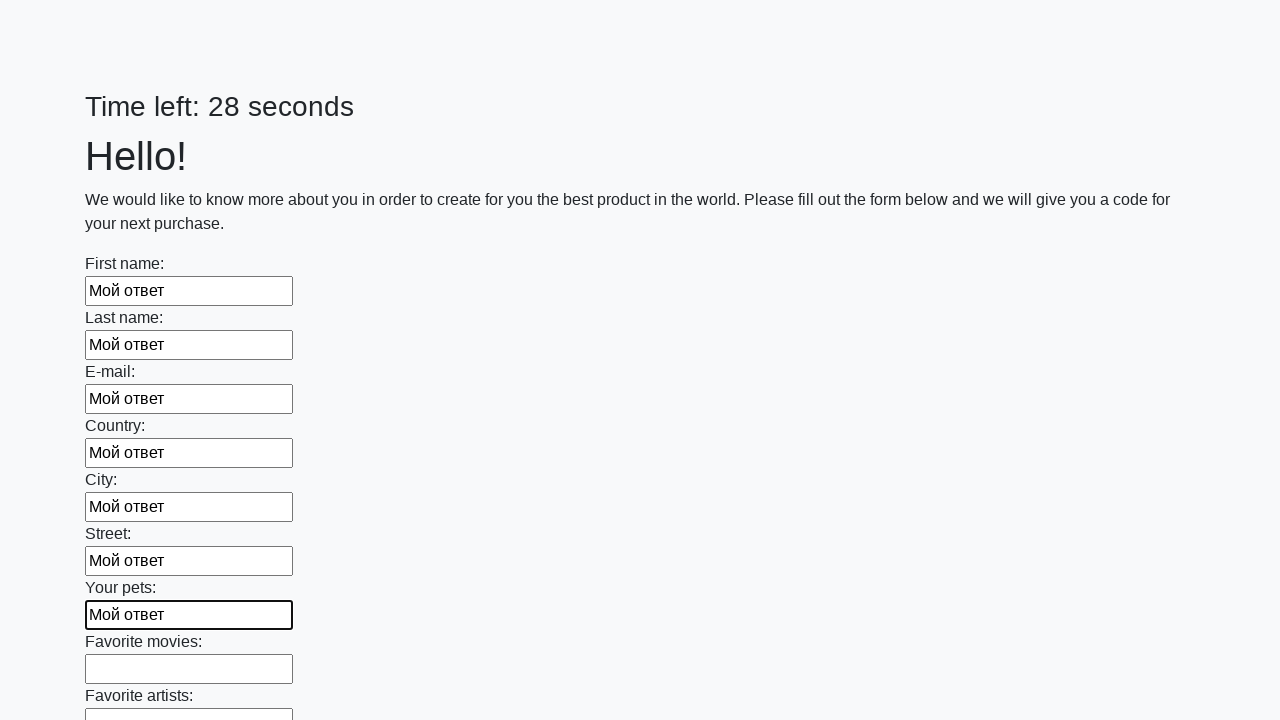

Filled text input field with 'Мой ответ' on [type='text'] >> nth=7
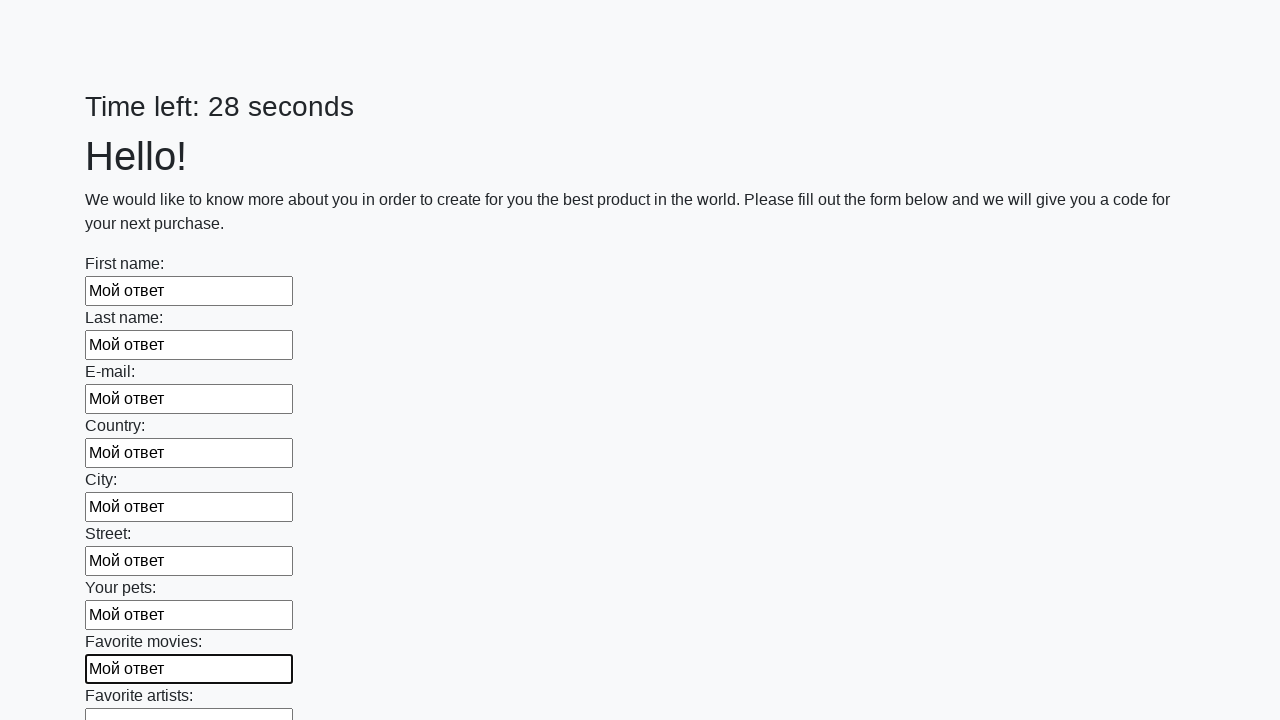

Filled text input field with 'Мой ответ' on [type='text'] >> nth=8
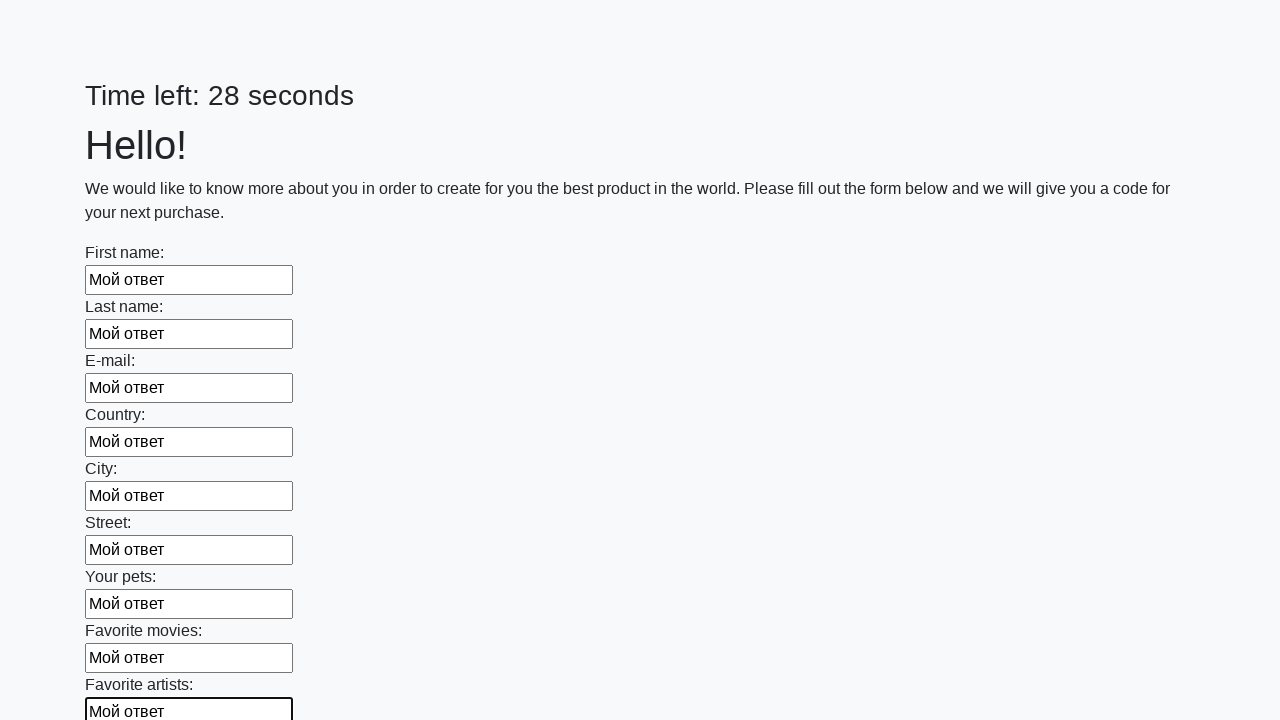

Filled text input field with 'Мой ответ' on [type='text'] >> nth=9
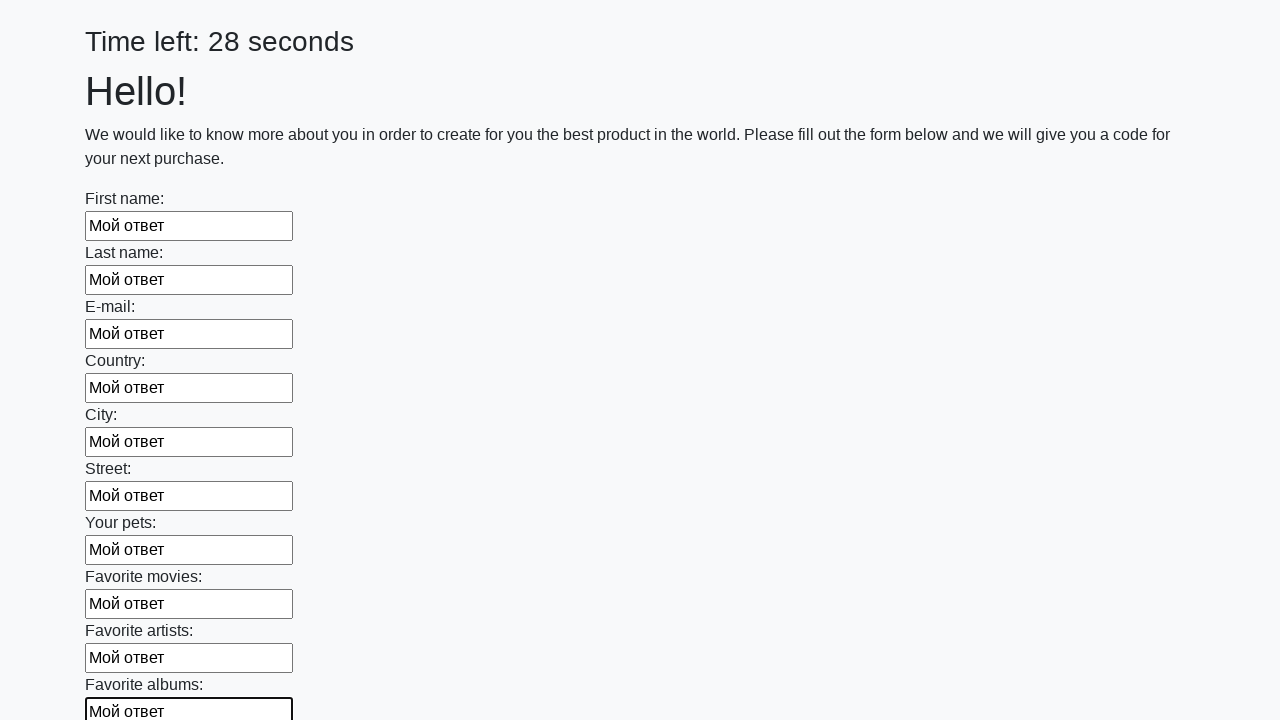

Filled text input field with 'Мой ответ' on [type='text'] >> nth=10
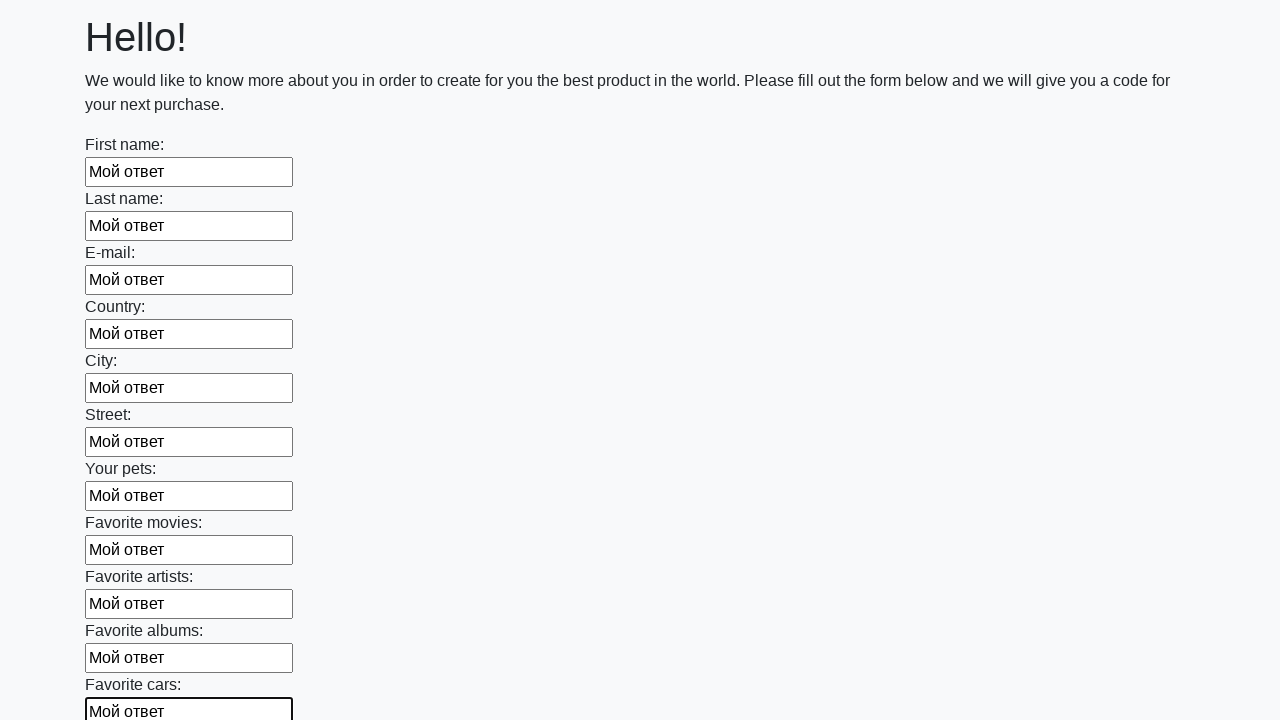

Filled text input field with 'Мой ответ' on [type='text'] >> nth=11
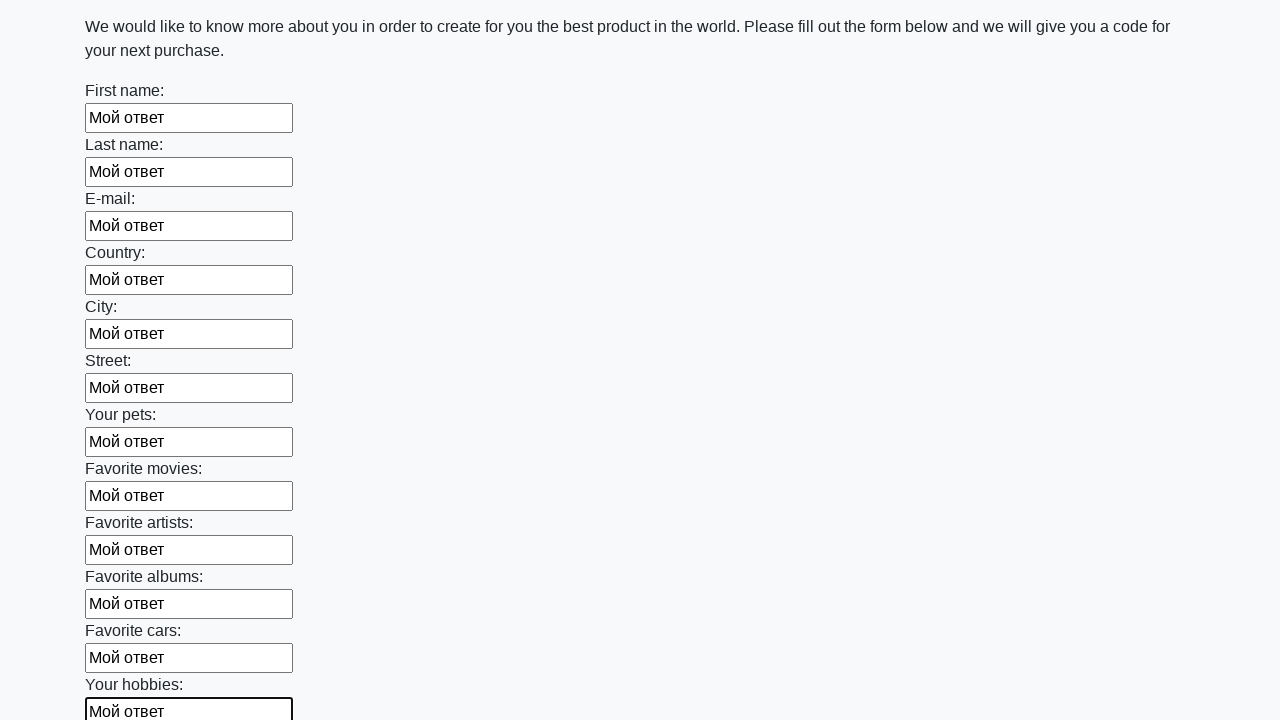

Filled text input field with 'Мой ответ' on [type='text'] >> nth=12
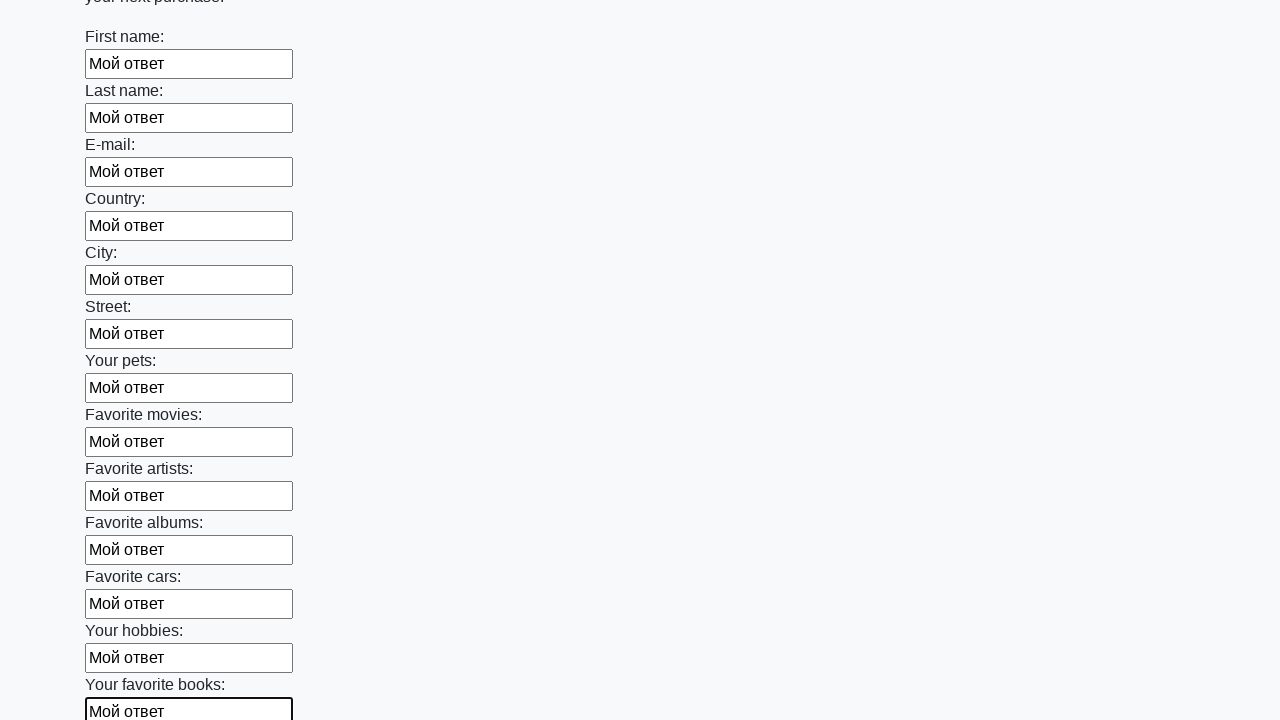

Filled text input field with 'Мой ответ' on [type='text'] >> nth=13
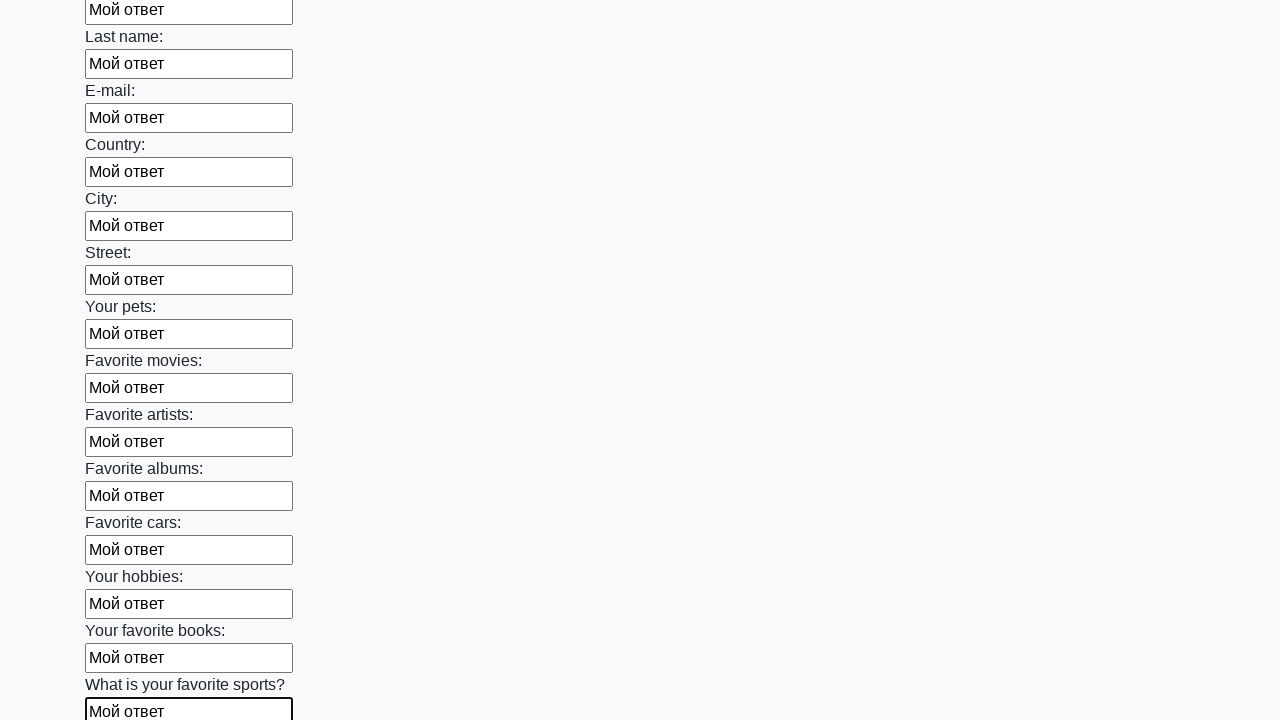

Filled text input field with 'Мой ответ' on [type='text'] >> nth=14
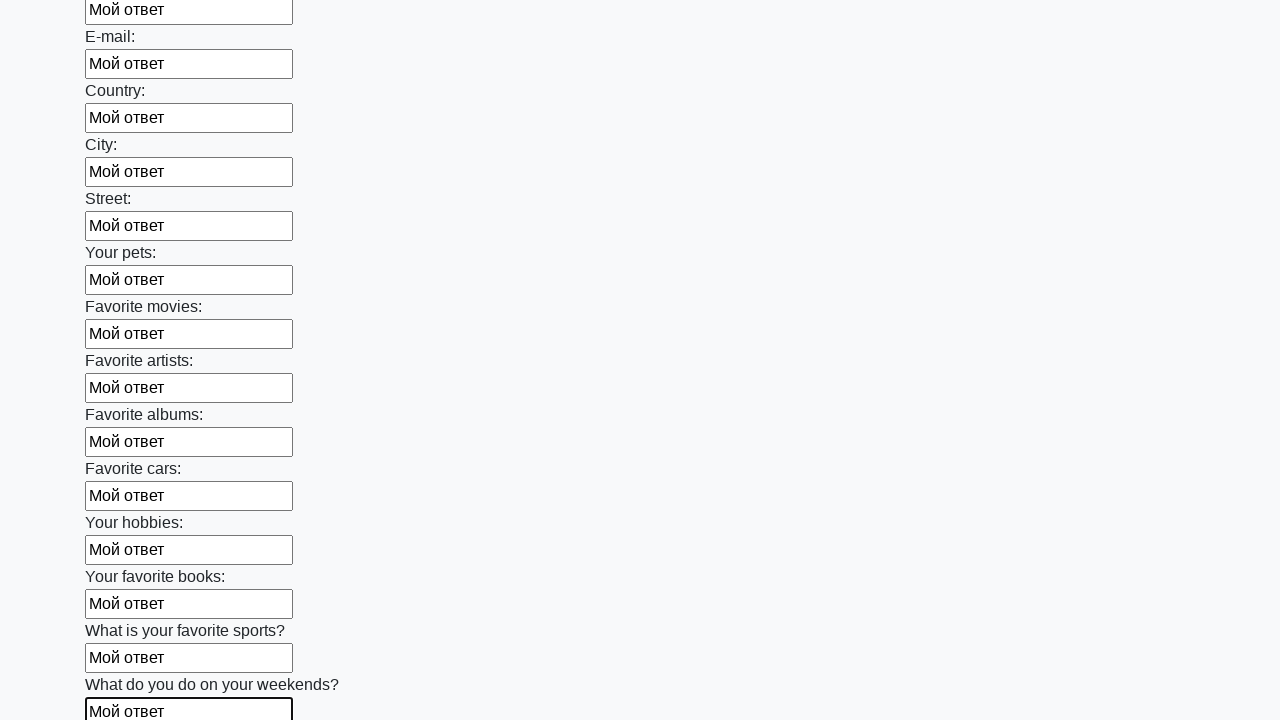

Filled text input field with 'Мой ответ' on [type='text'] >> nth=15
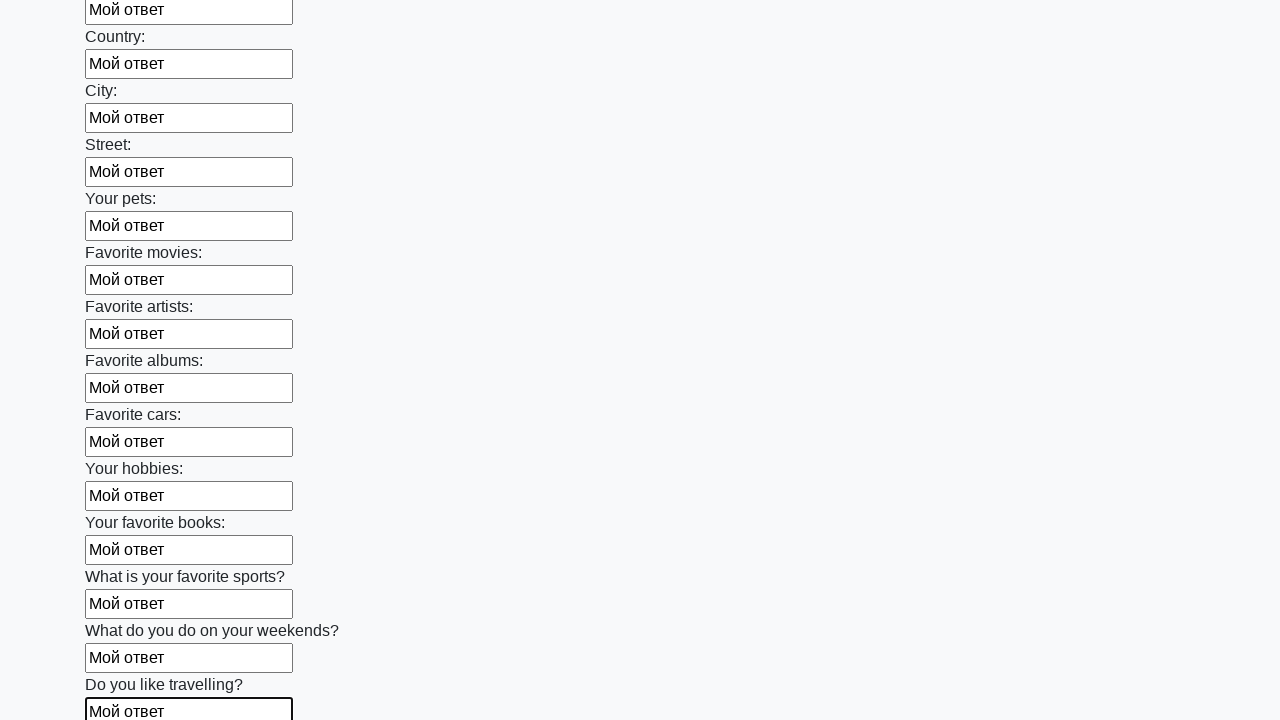

Filled text input field with 'Мой ответ' on [type='text'] >> nth=16
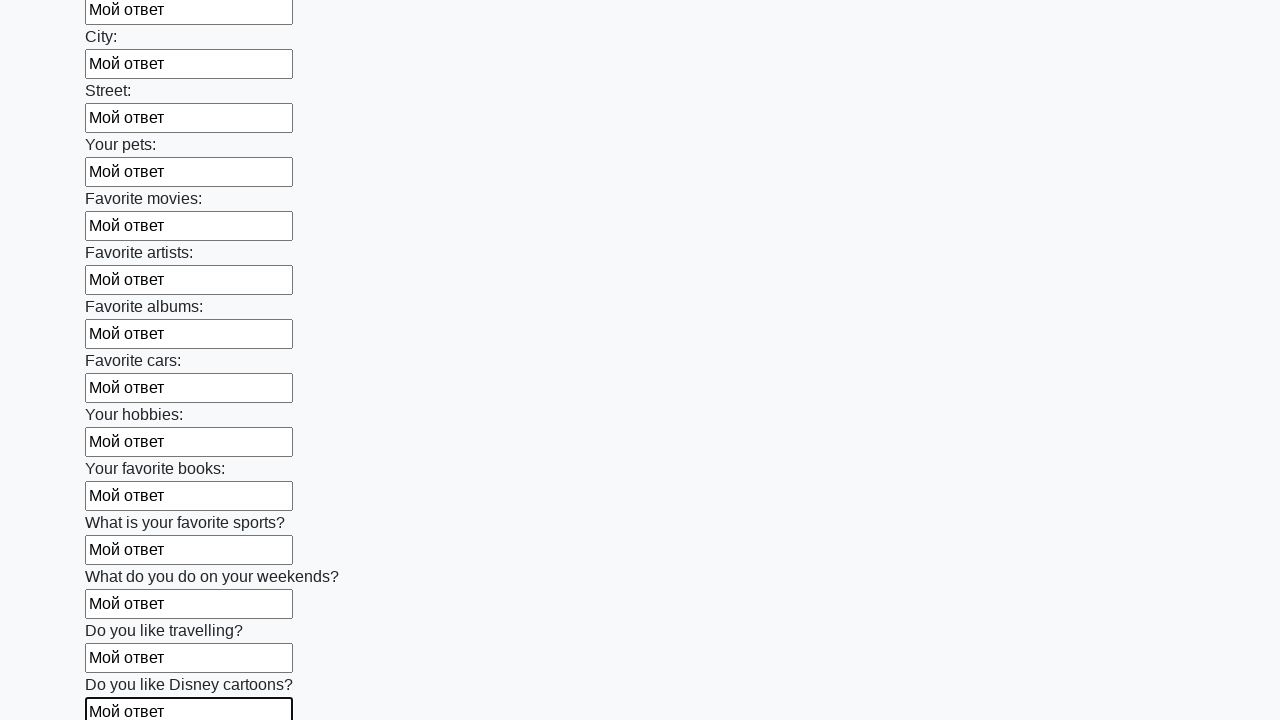

Filled text input field with 'Мой ответ' on [type='text'] >> nth=17
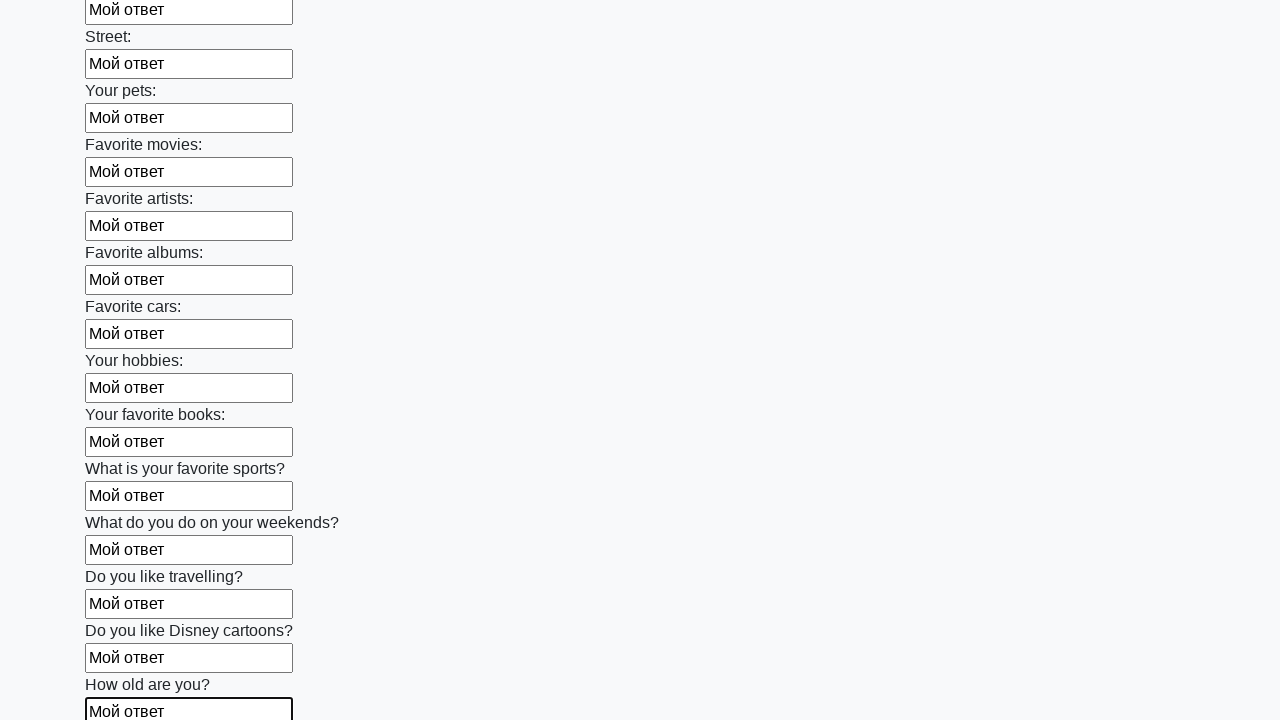

Filled text input field with 'Мой ответ' on [type='text'] >> nth=18
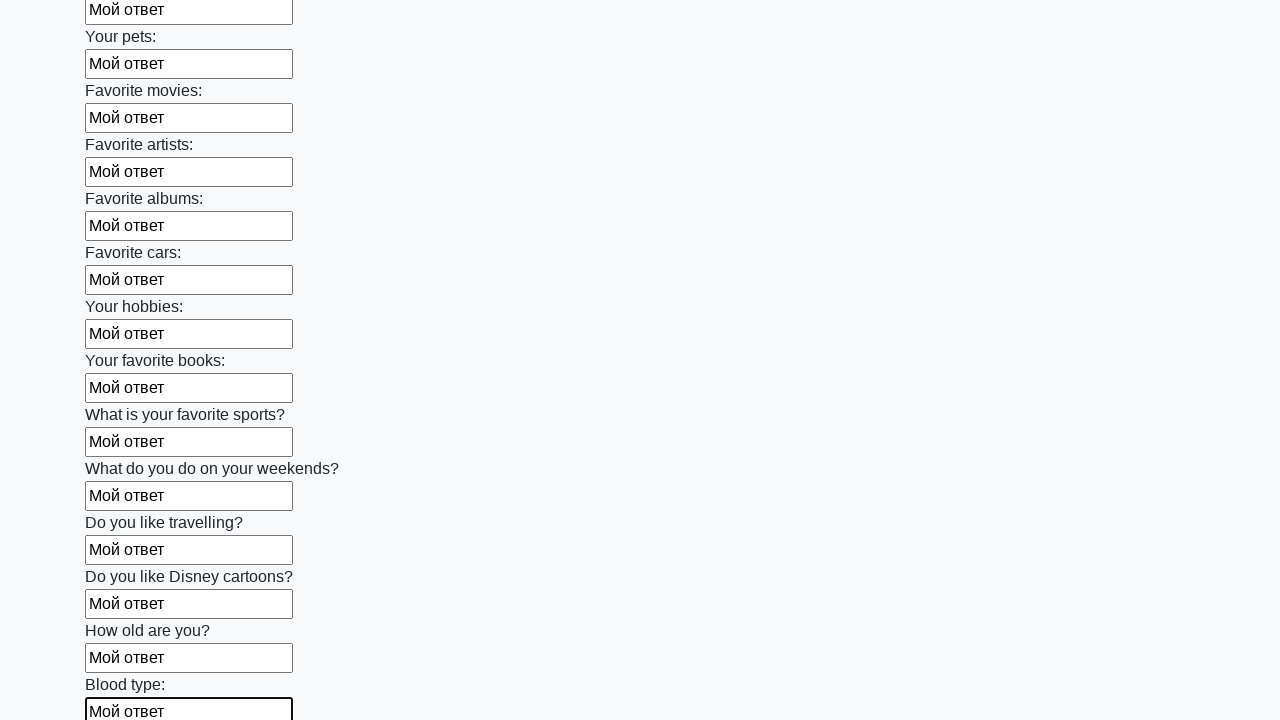

Filled text input field with 'Мой ответ' on [type='text'] >> nth=19
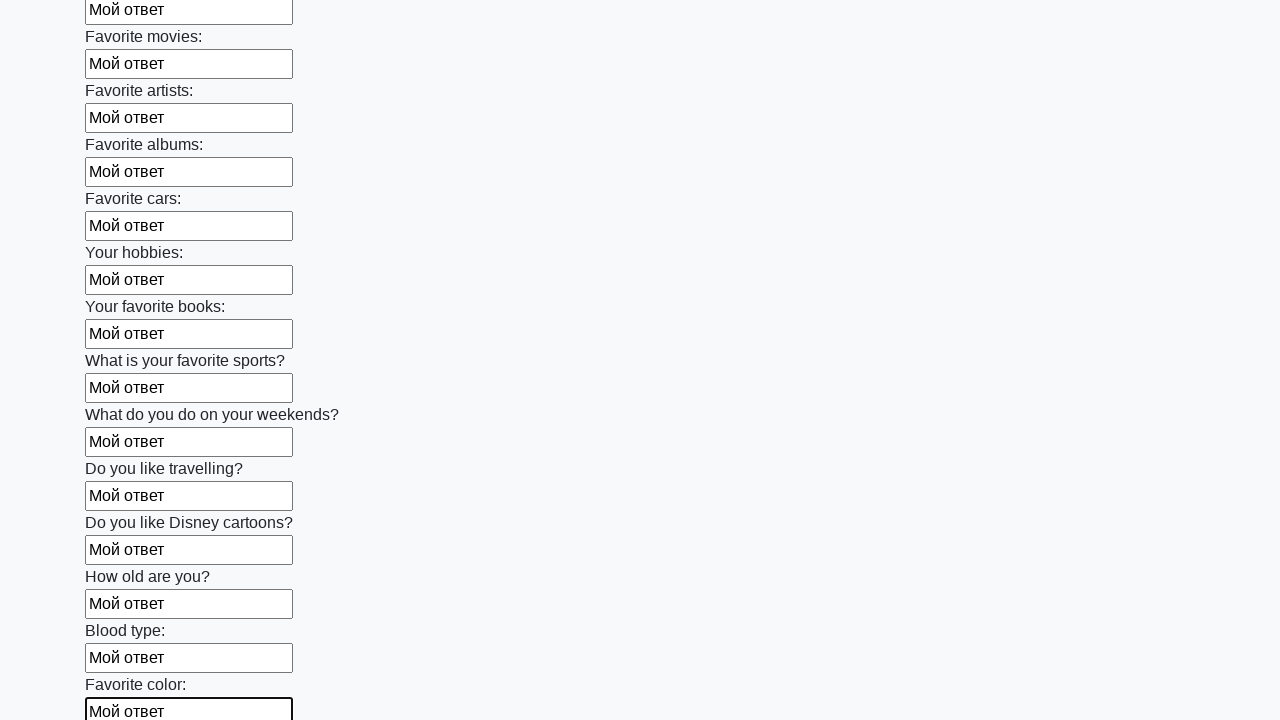

Filled text input field with 'Мой ответ' on [type='text'] >> nth=20
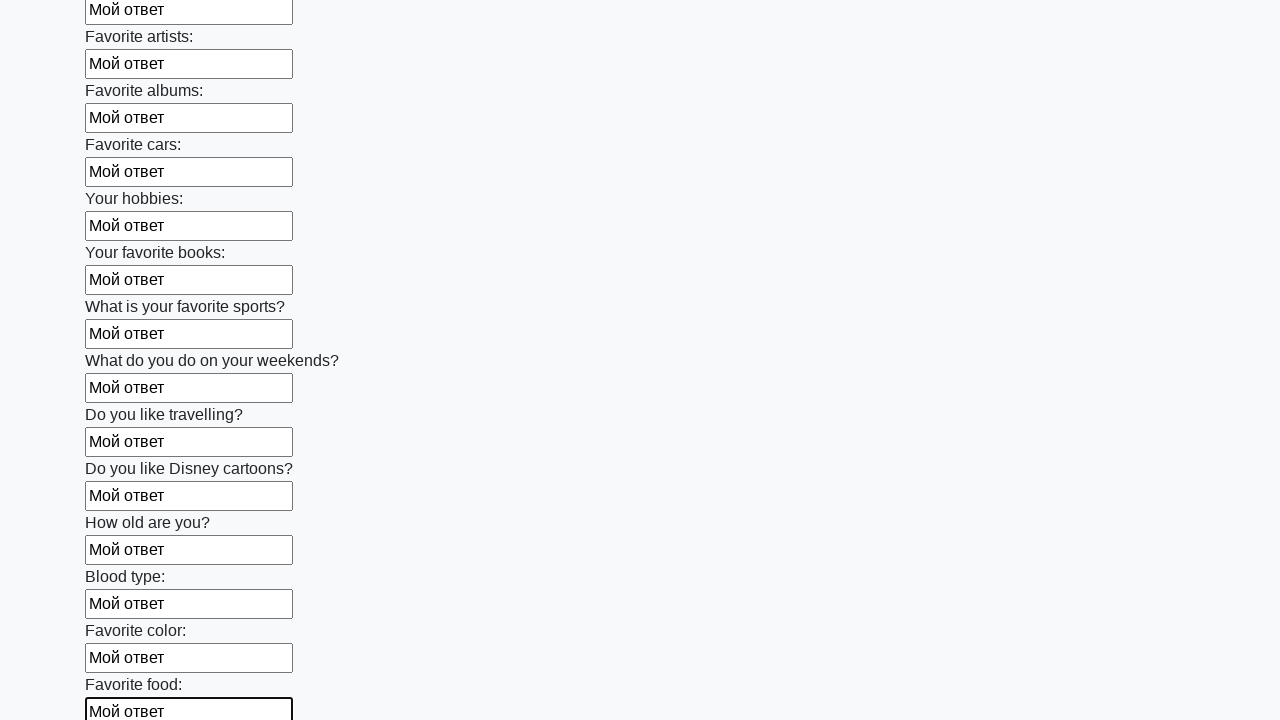

Filled text input field with 'Мой ответ' on [type='text'] >> nth=21
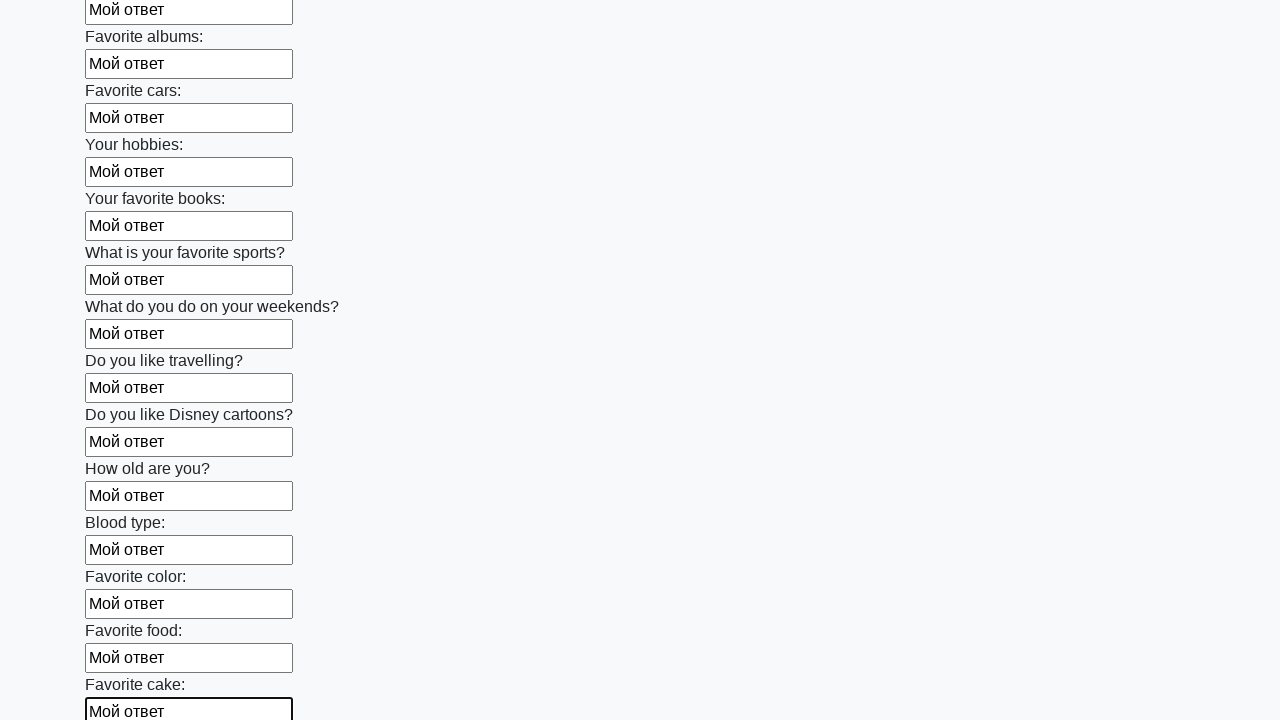

Filled text input field with 'Мой ответ' on [type='text'] >> nth=22
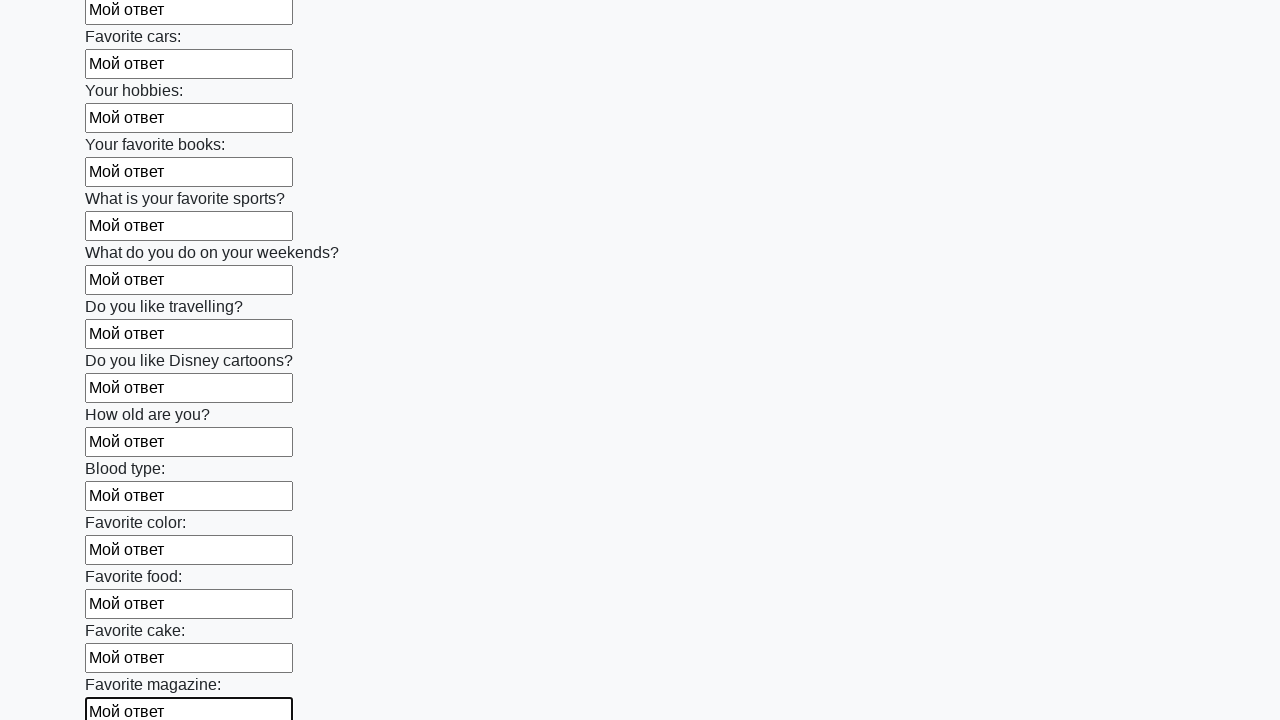

Filled text input field with 'Мой ответ' on [type='text'] >> nth=23
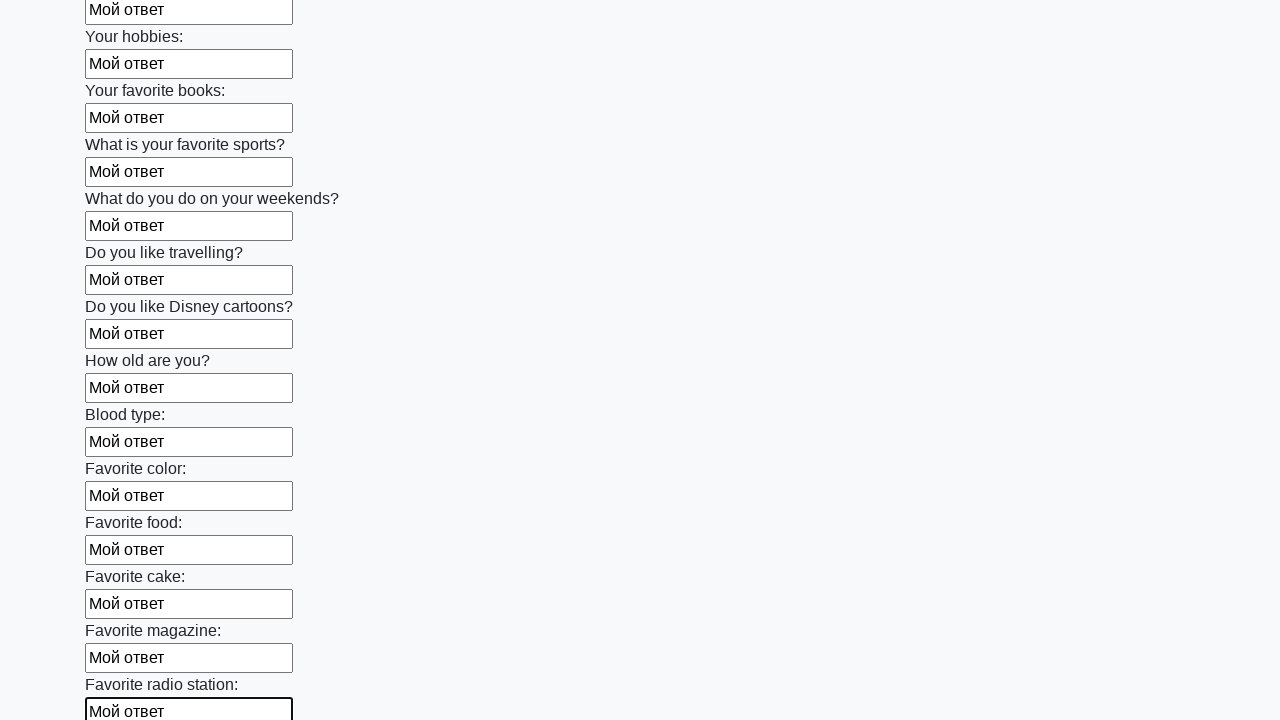

Filled text input field with 'Мой ответ' on [type='text'] >> nth=24
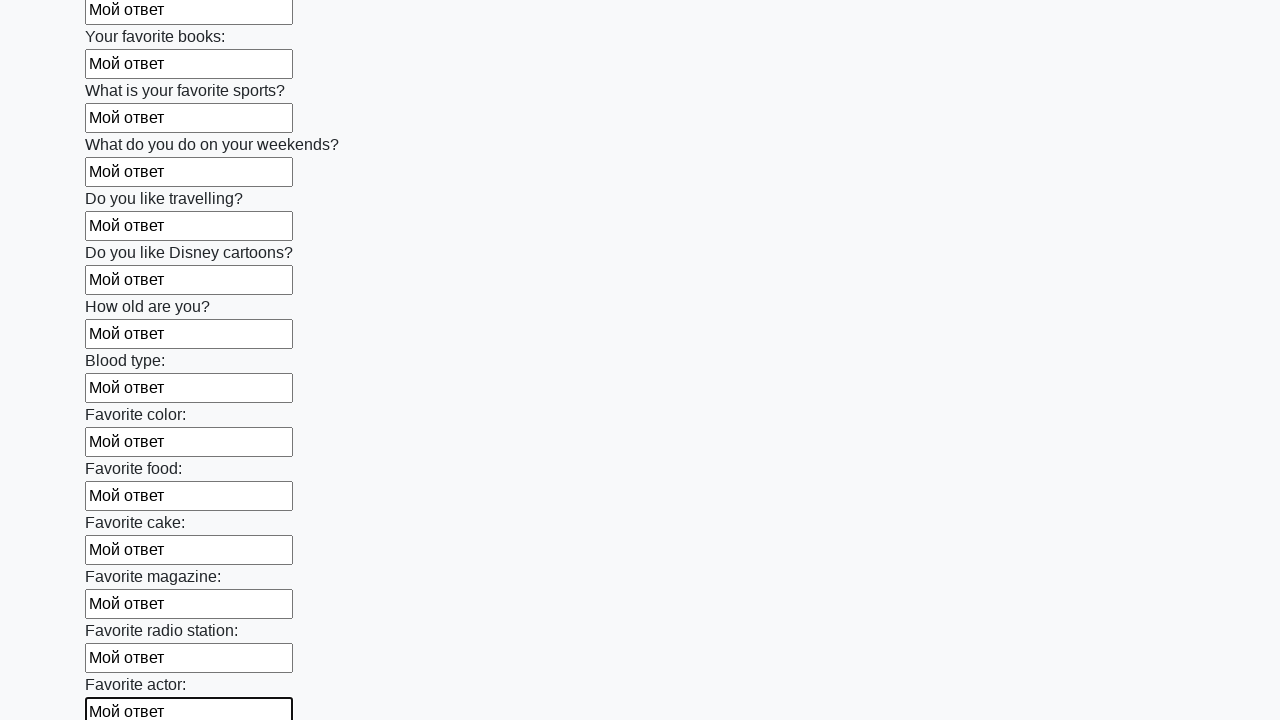

Filled text input field with 'Мой ответ' on [type='text'] >> nth=25
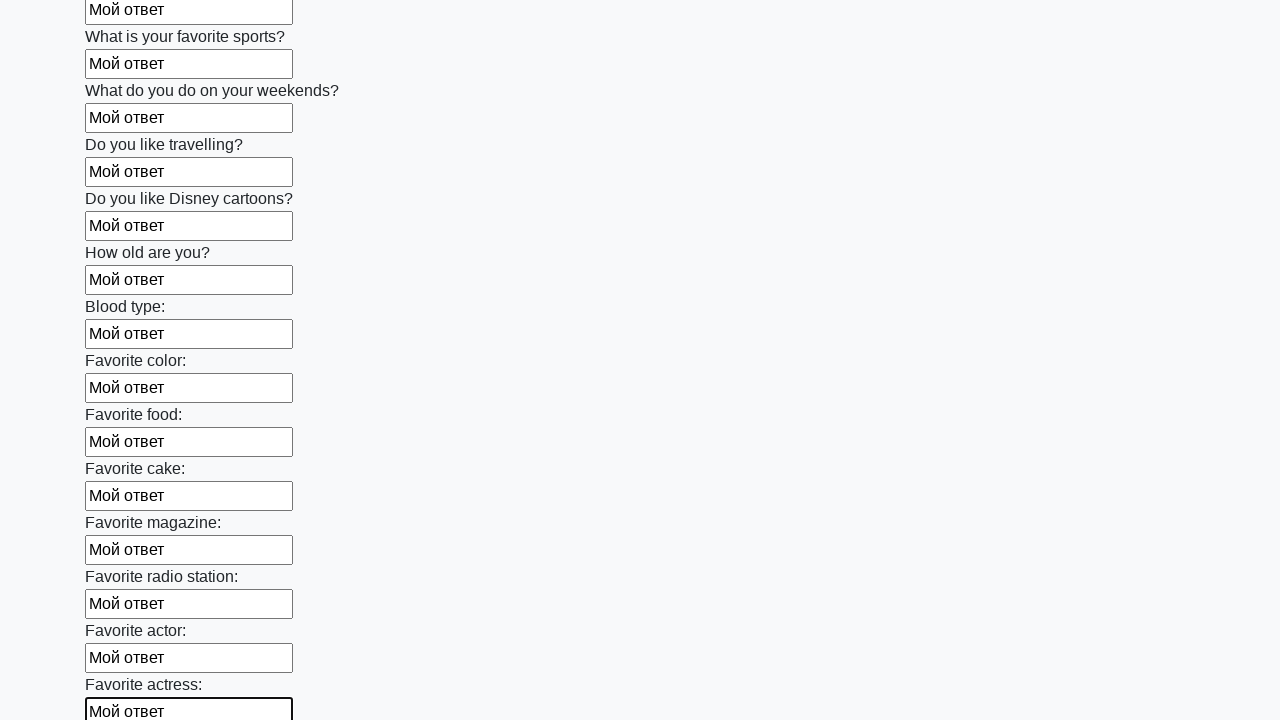

Filled text input field with 'Мой ответ' on [type='text'] >> nth=26
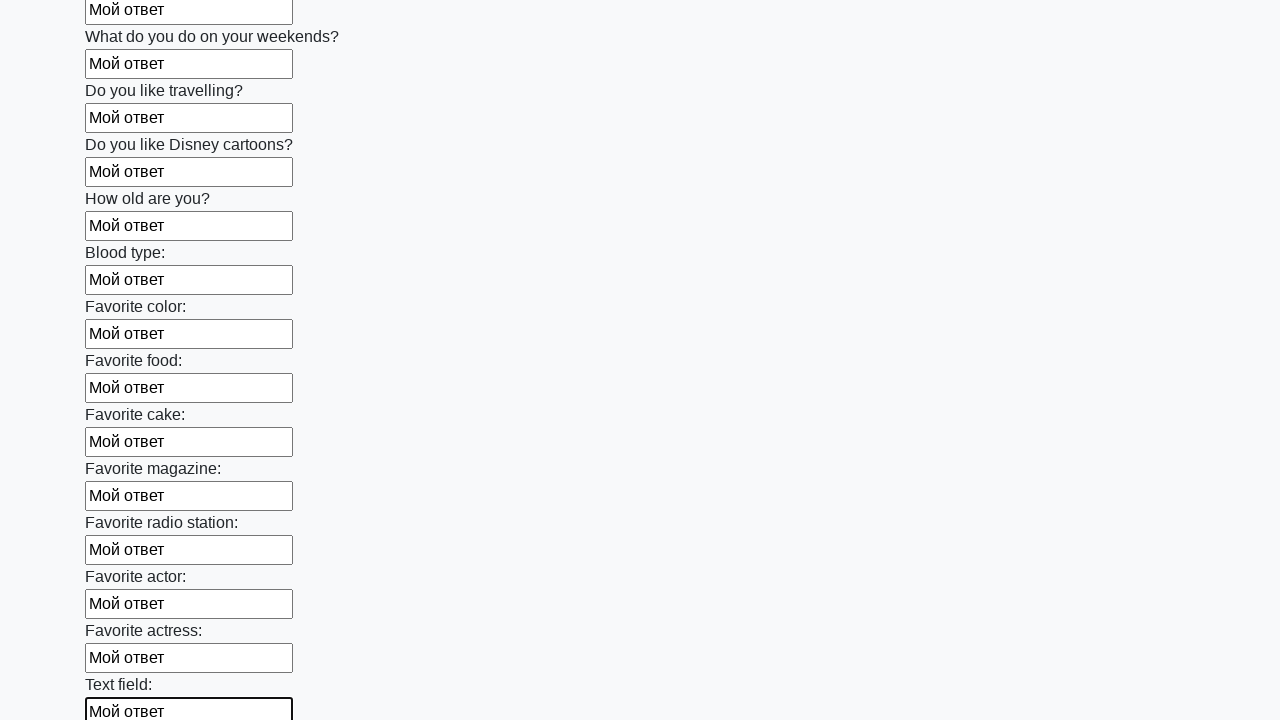

Filled text input field with 'Мой ответ' on [type='text'] >> nth=27
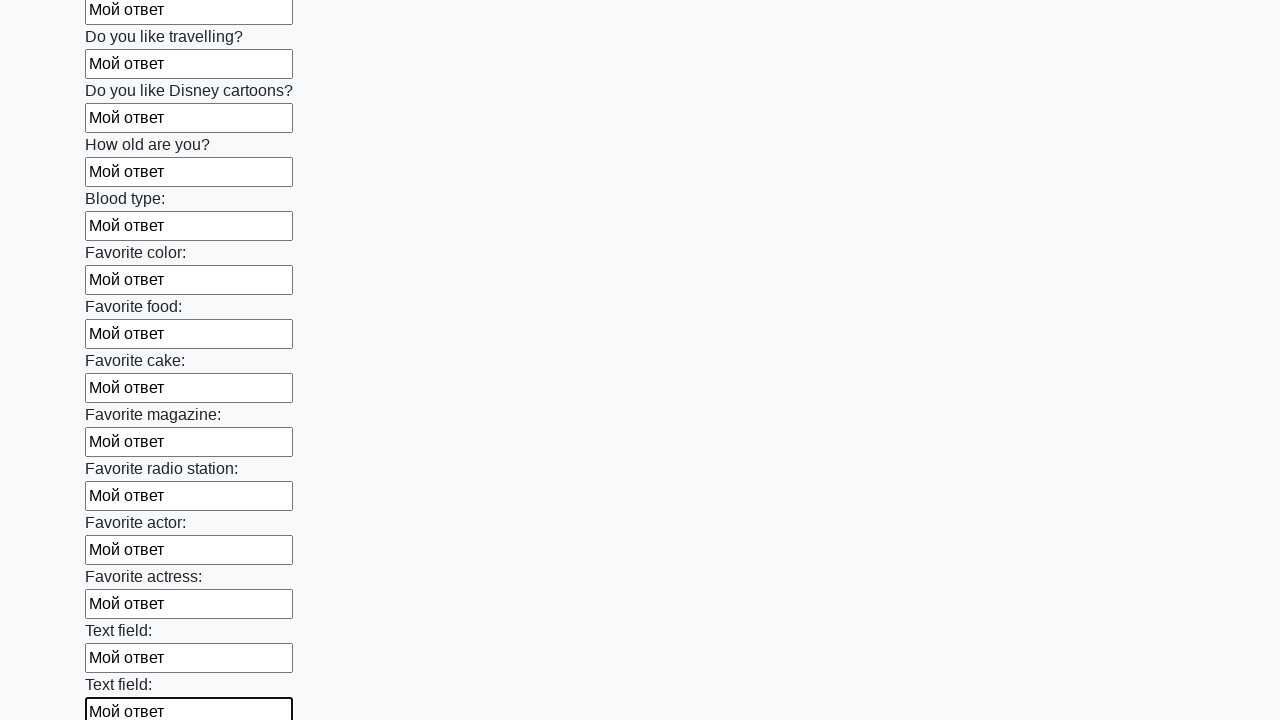

Filled text input field with 'Мой ответ' on [type='text'] >> nth=28
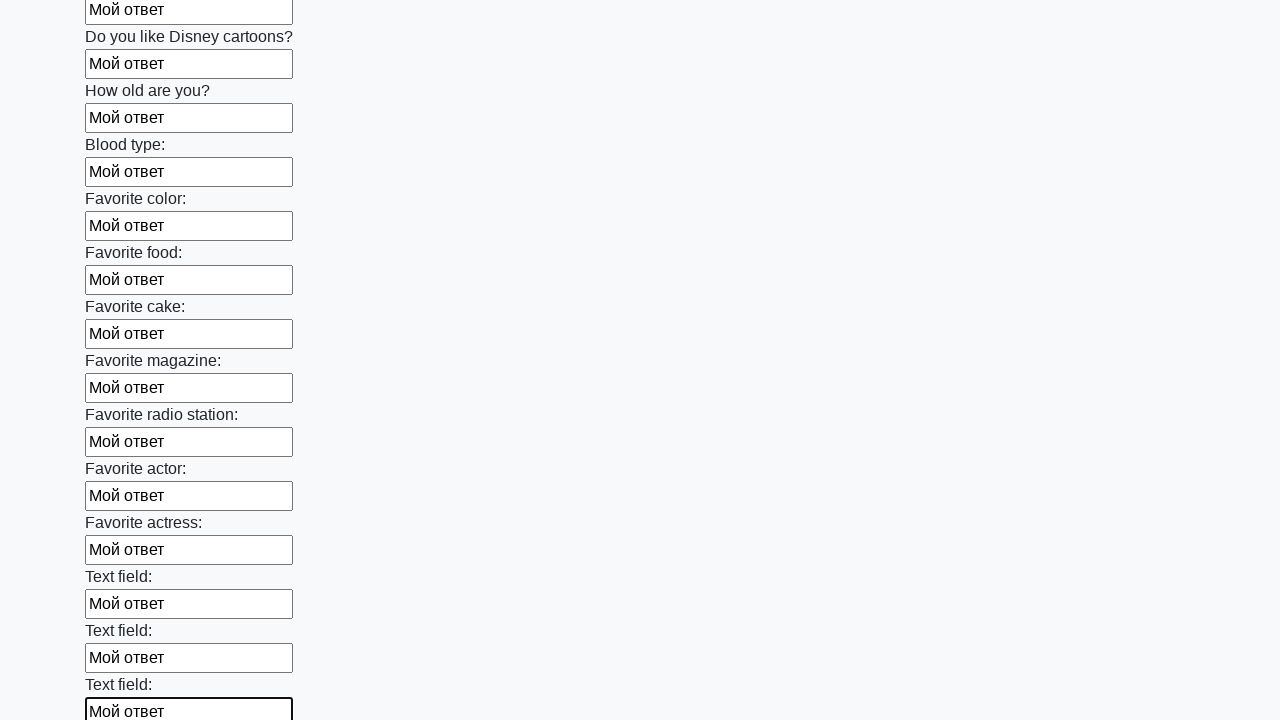

Filled text input field with 'Мой ответ' on [type='text'] >> nth=29
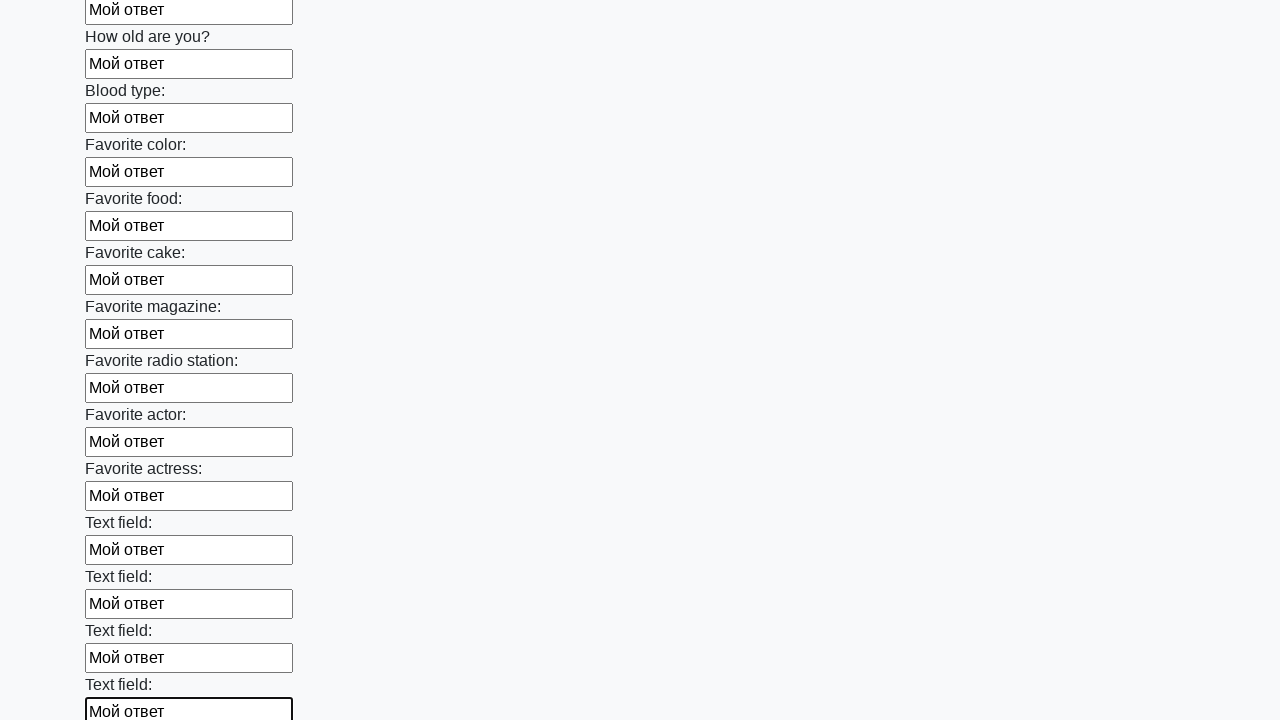

Filled text input field with 'Мой ответ' on [type='text'] >> nth=30
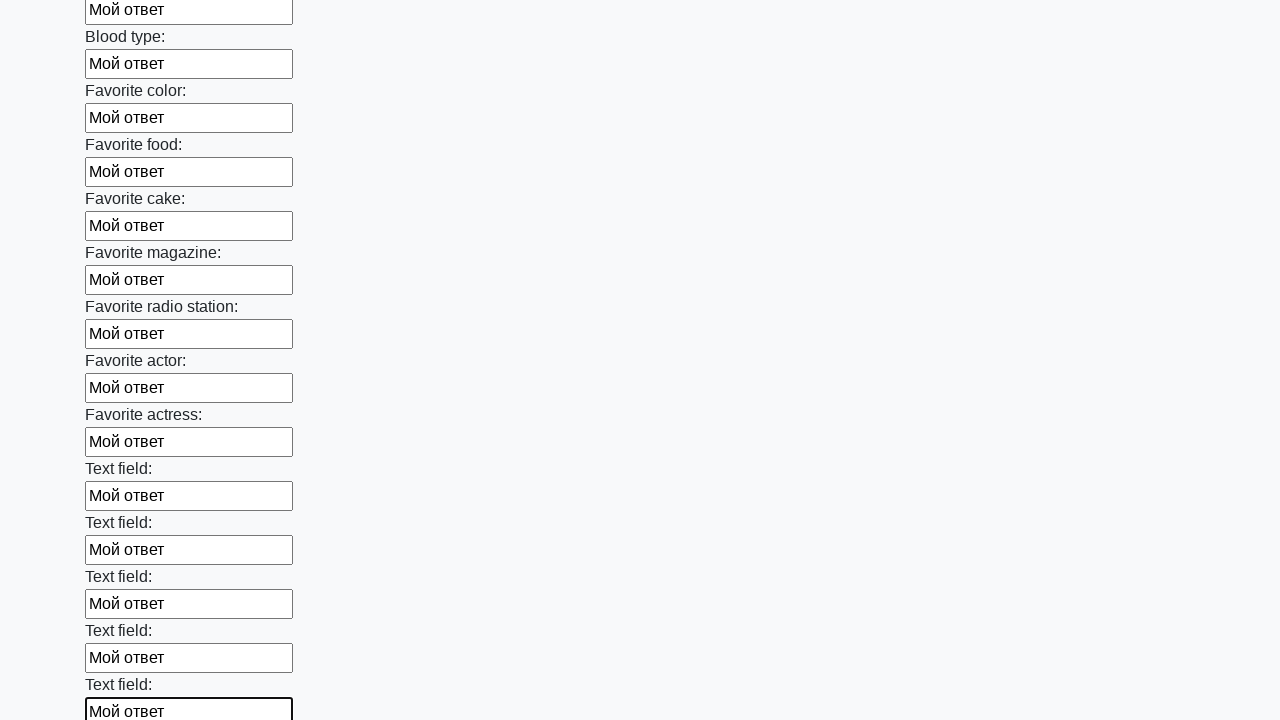

Filled text input field with 'Мой ответ' on [type='text'] >> nth=31
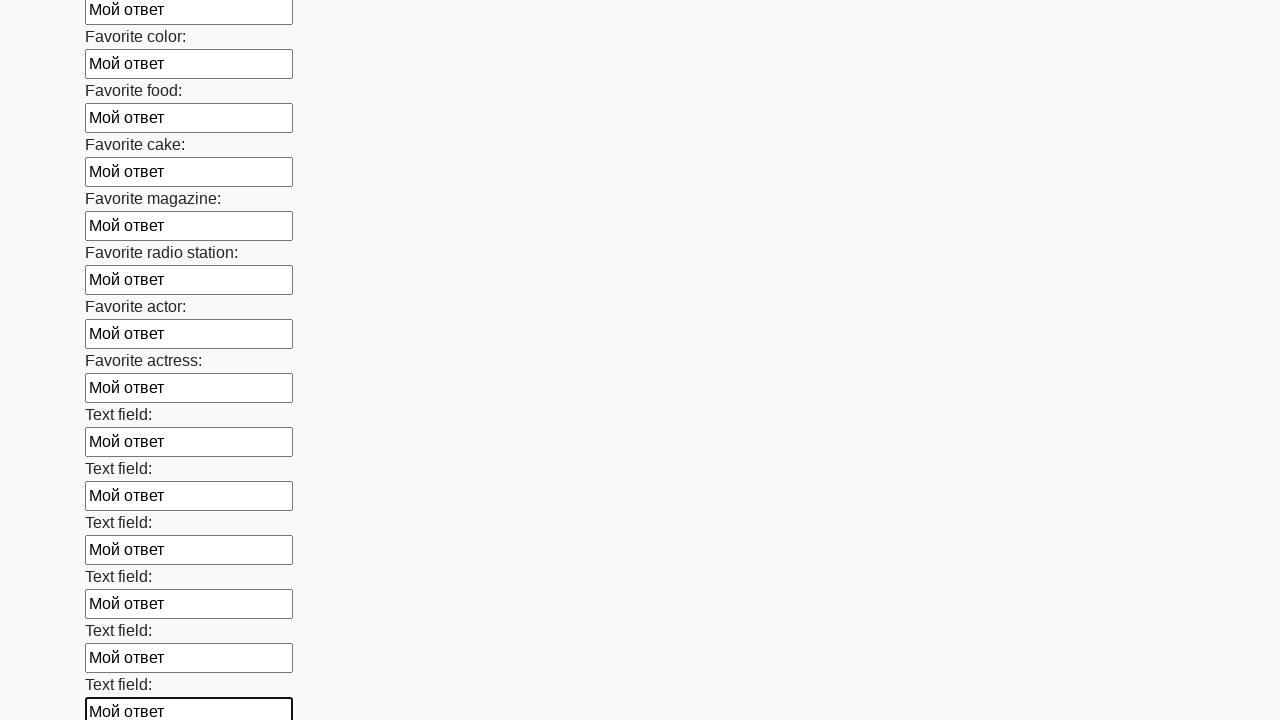

Filled text input field with 'Мой ответ' on [type='text'] >> nth=32
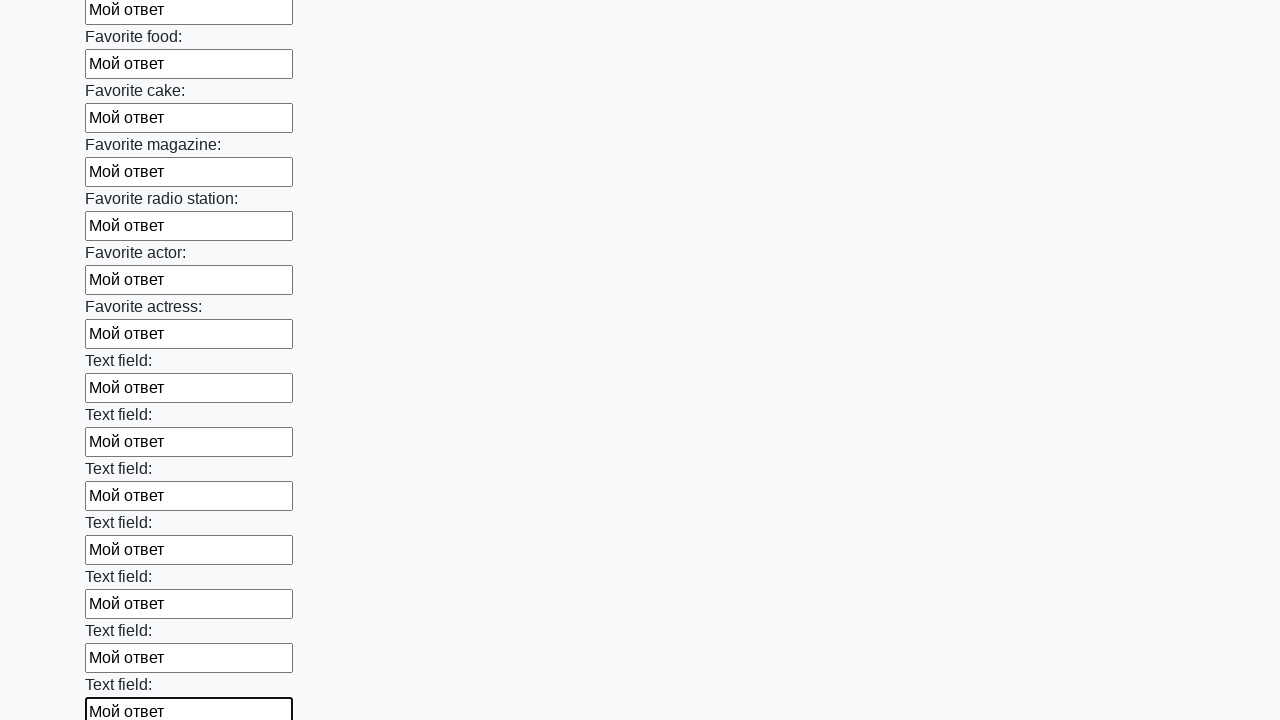

Filled text input field with 'Мой ответ' on [type='text'] >> nth=33
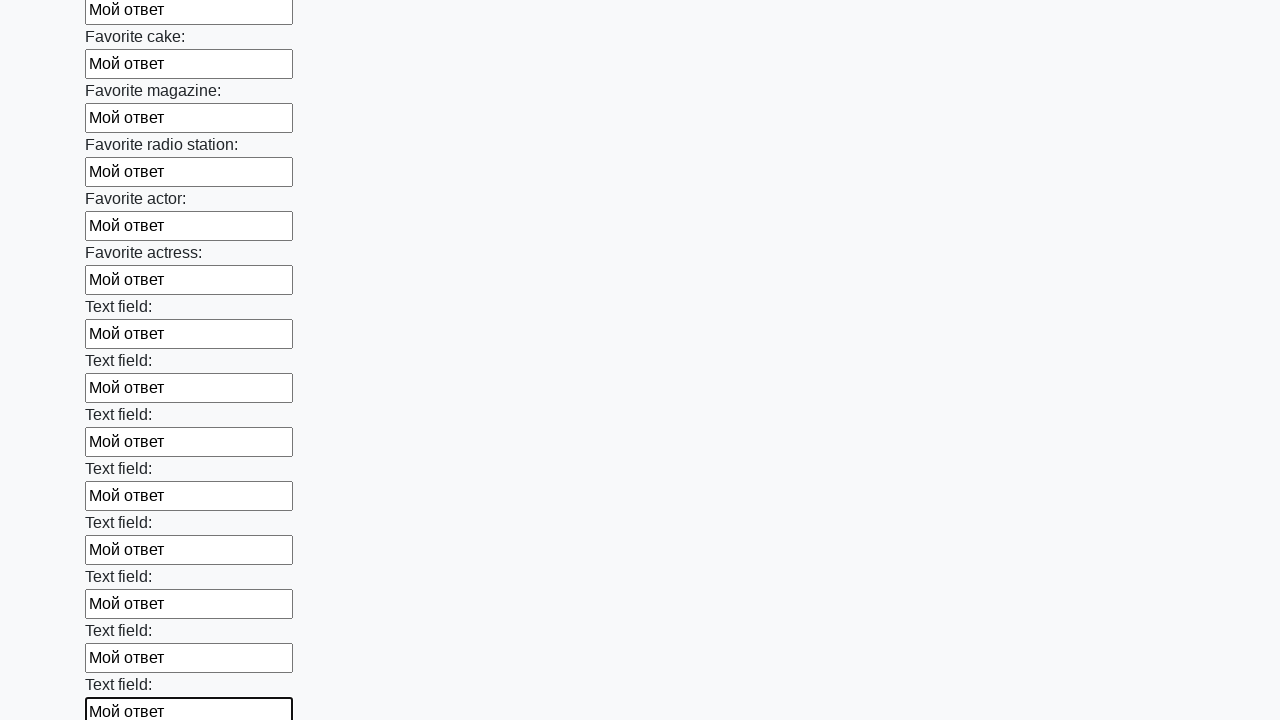

Filled text input field with 'Мой ответ' on [type='text'] >> nth=34
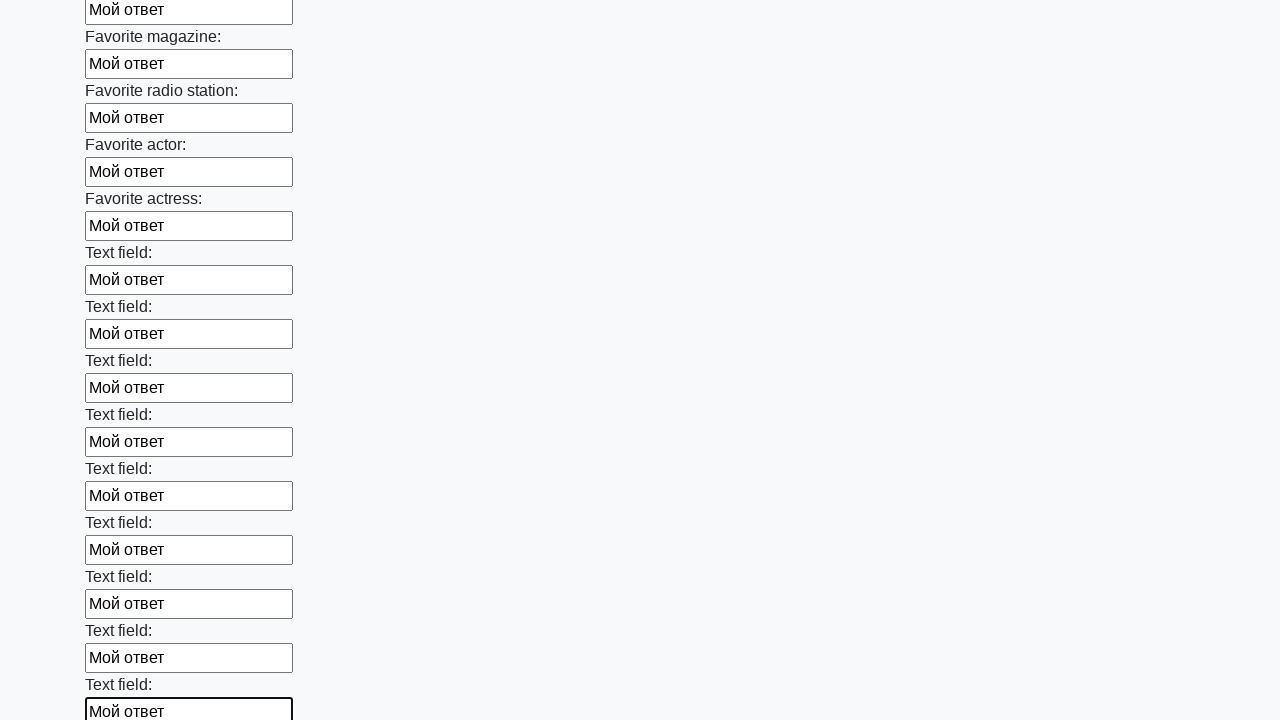

Filled text input field with 'Мой ответ' on [type='text'] >> nth=35
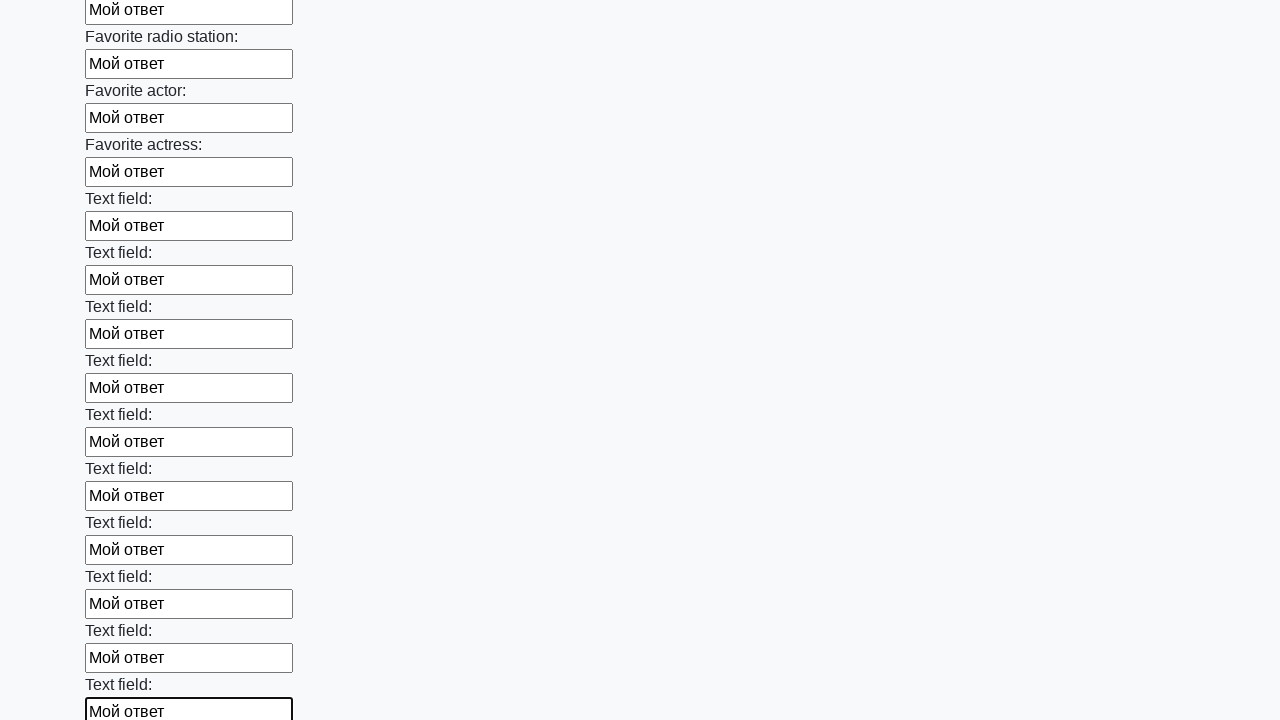

Filled text input field with 'Мой ответ' on [type='text'] >> nth=36
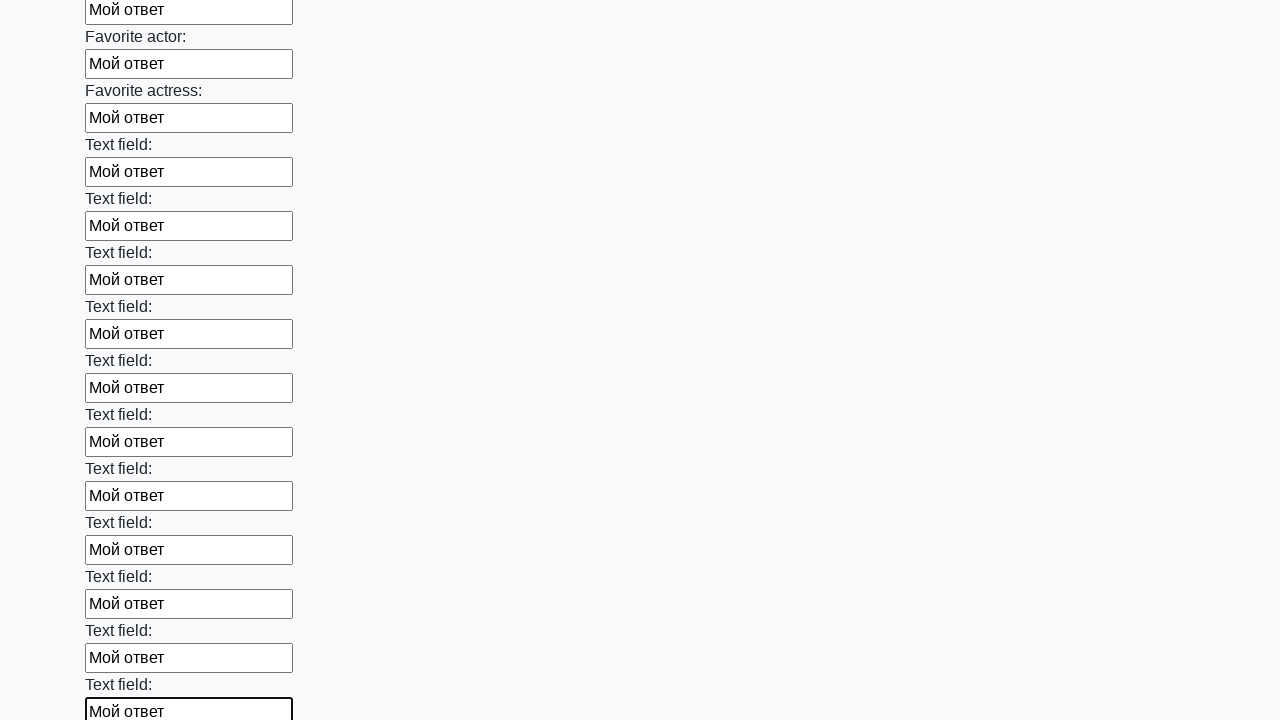

Filled text input field with 'Мой ответ' on [type='text'] >> nth=37
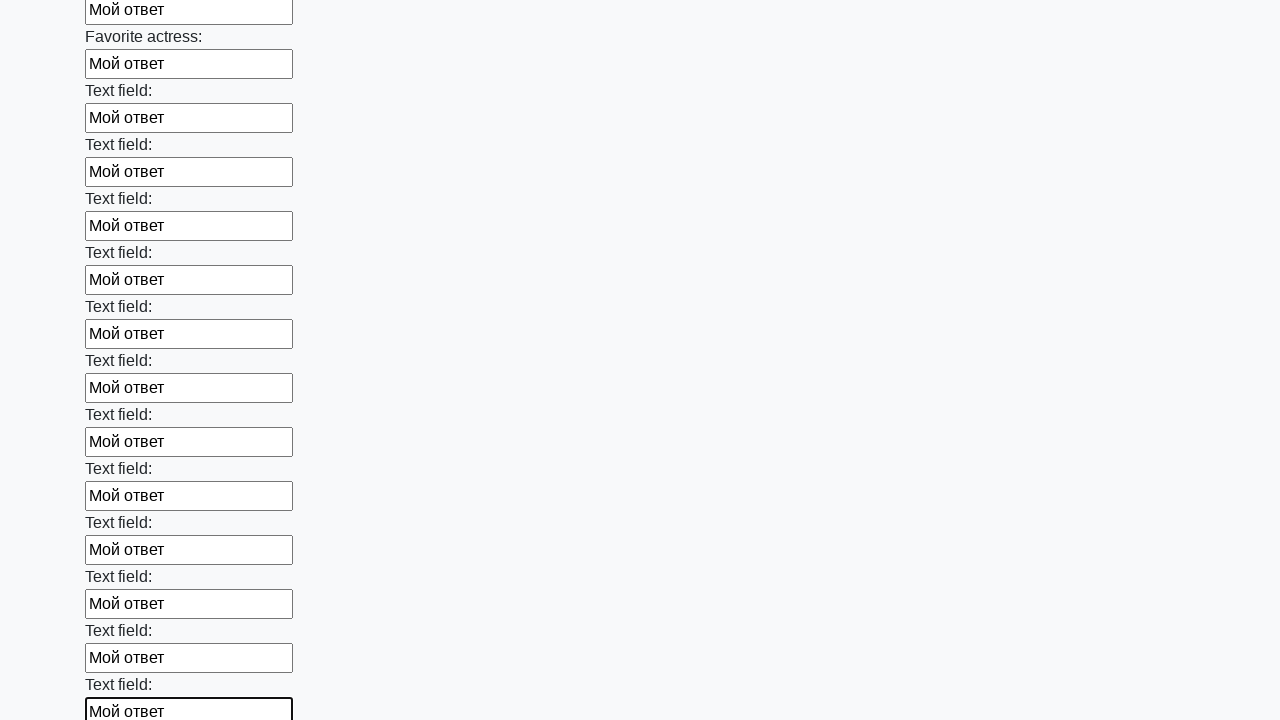

Filled text input field with 'Мой ответ' on [type='text'] >> nth=38
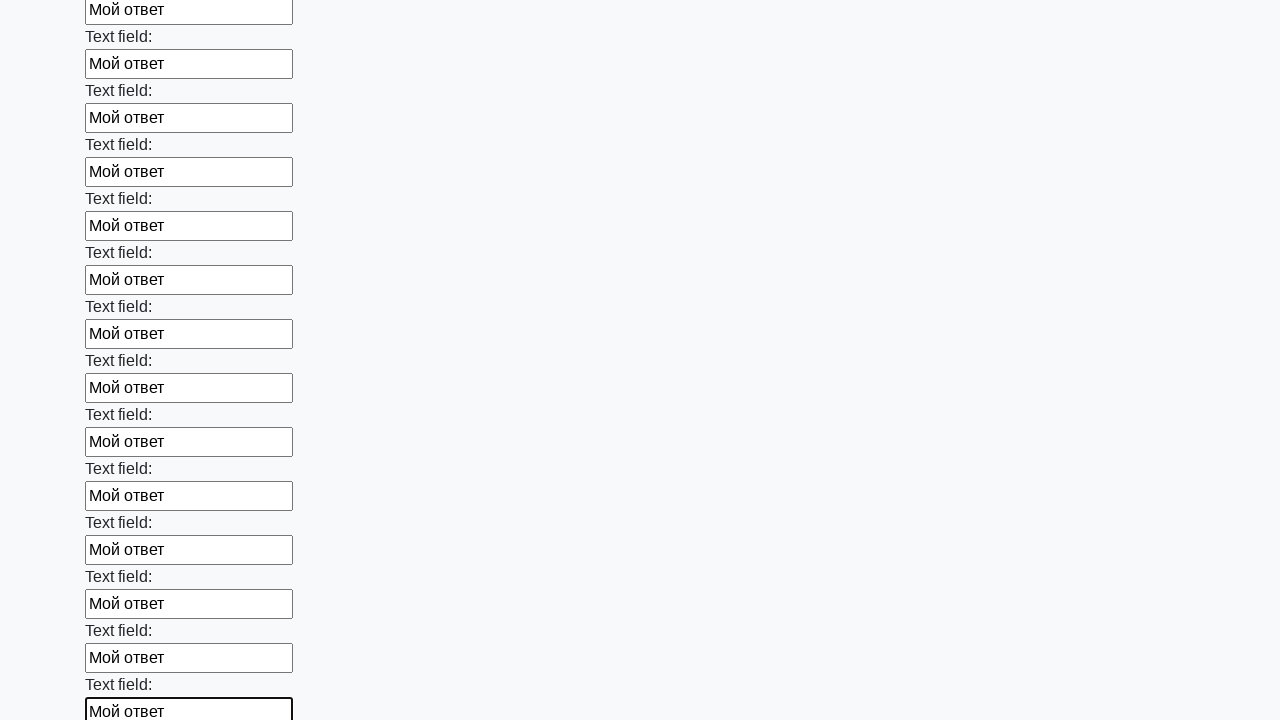

Filled text input field with 'Мой ответ' on [type='text'] >> nth=39
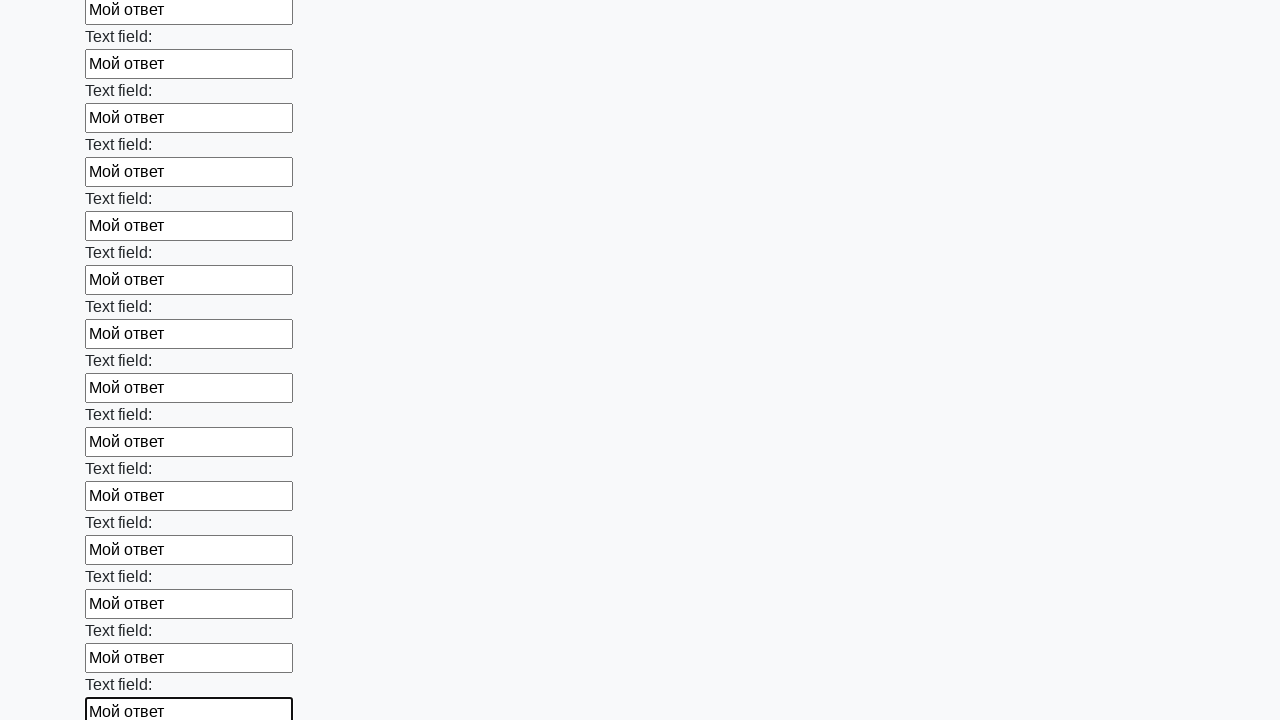

Filled text input field with 'Мой ответ' on [type='text'] >> nth=40
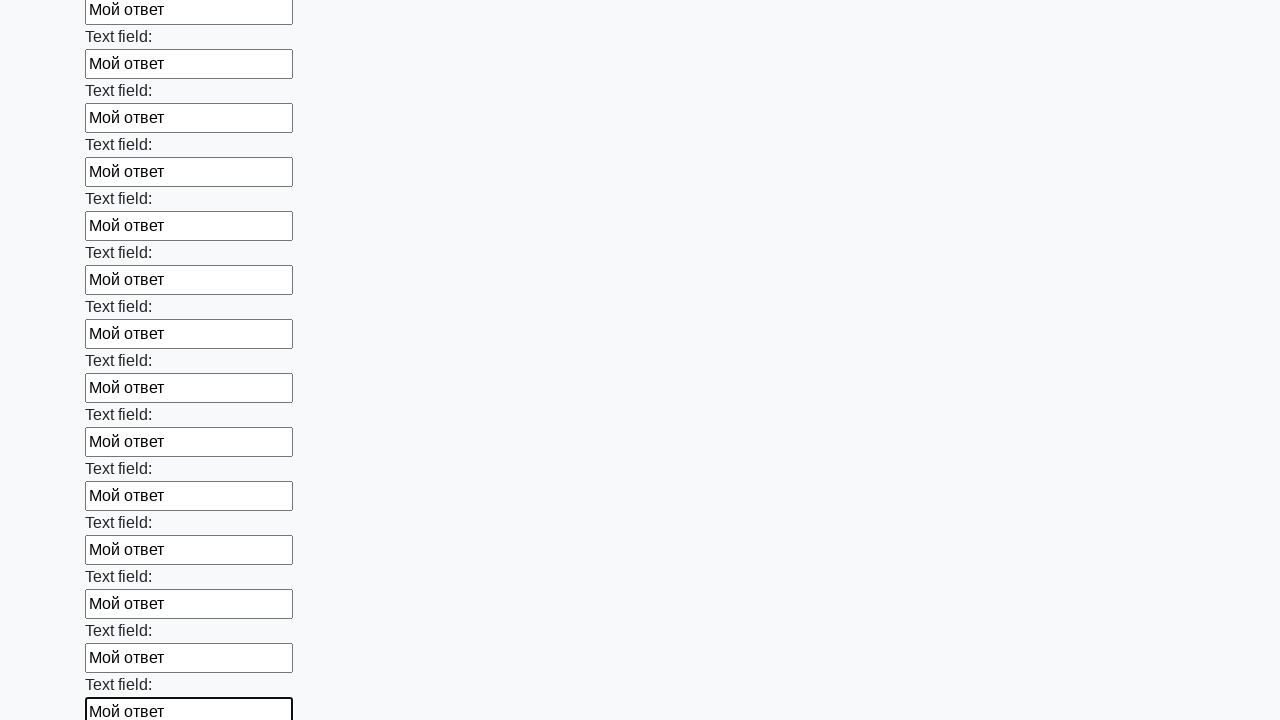

Filled text input field with 'Мой ответ' on [type='text'] >> nth=41
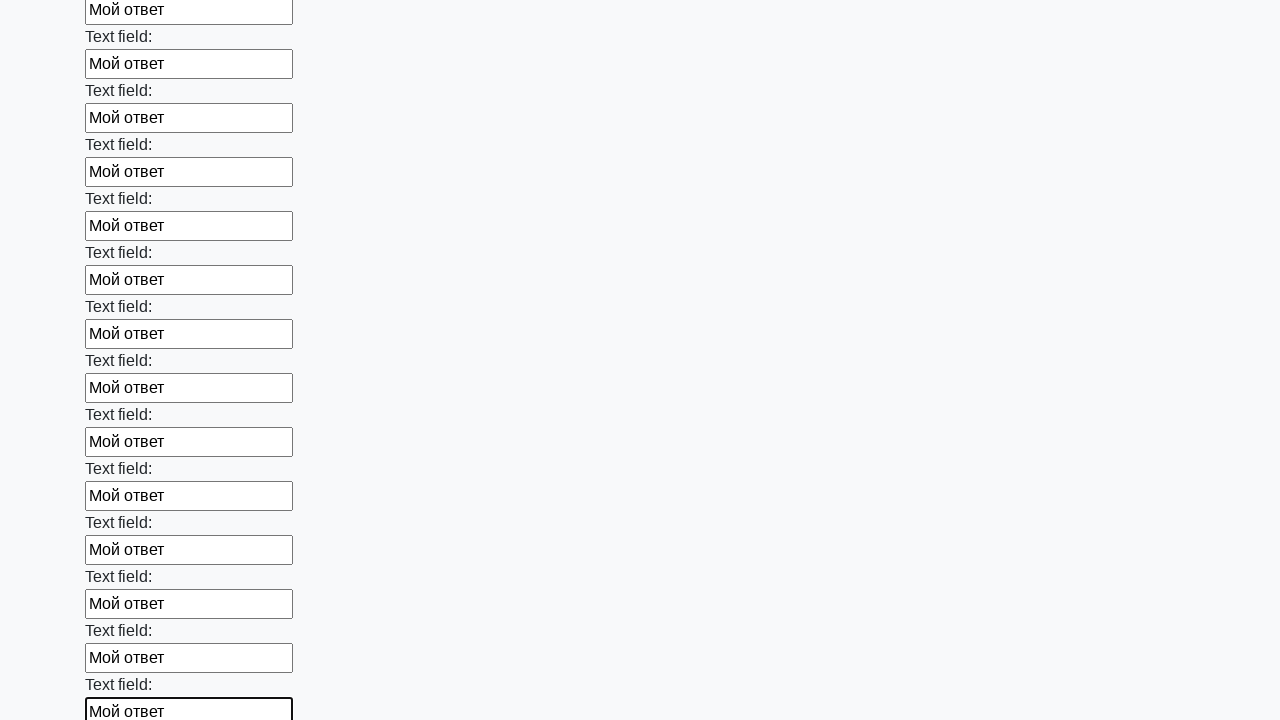

Filled text input field with 'Мой ответ' on [type='text'] >> nth=42
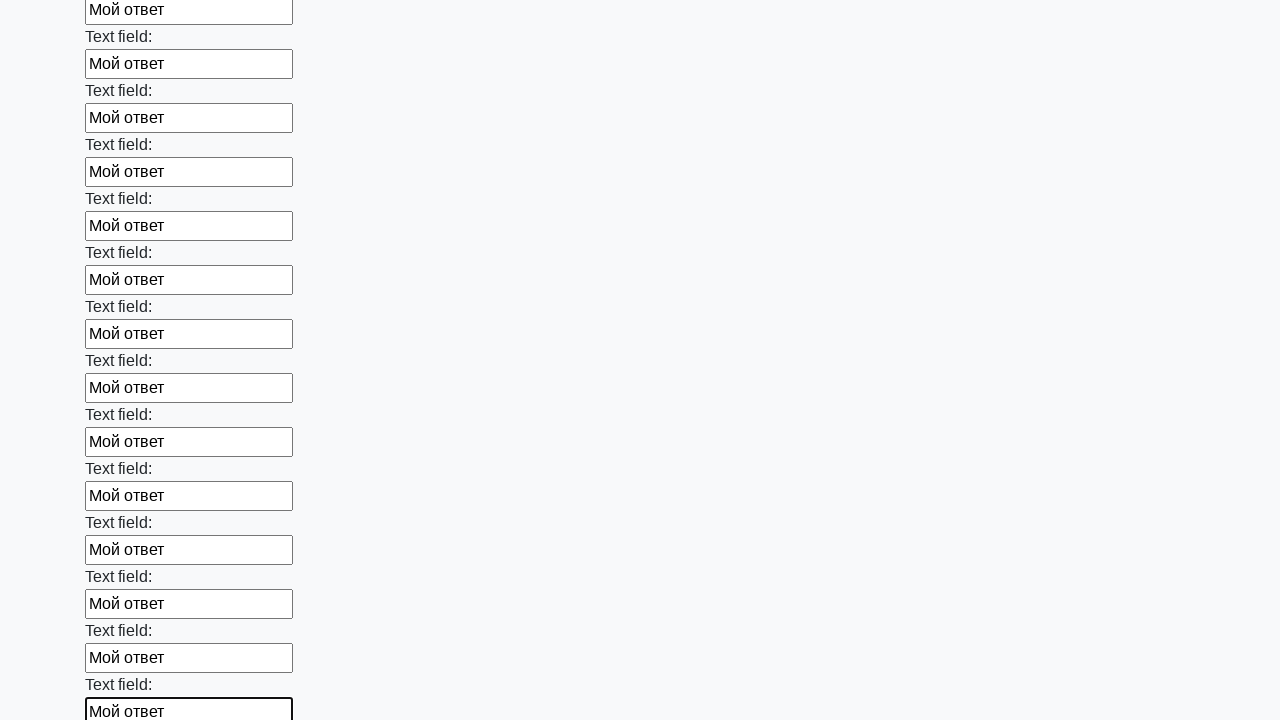

Filled text input field with 'Мой ответ' on [type='text'] >> nth=43
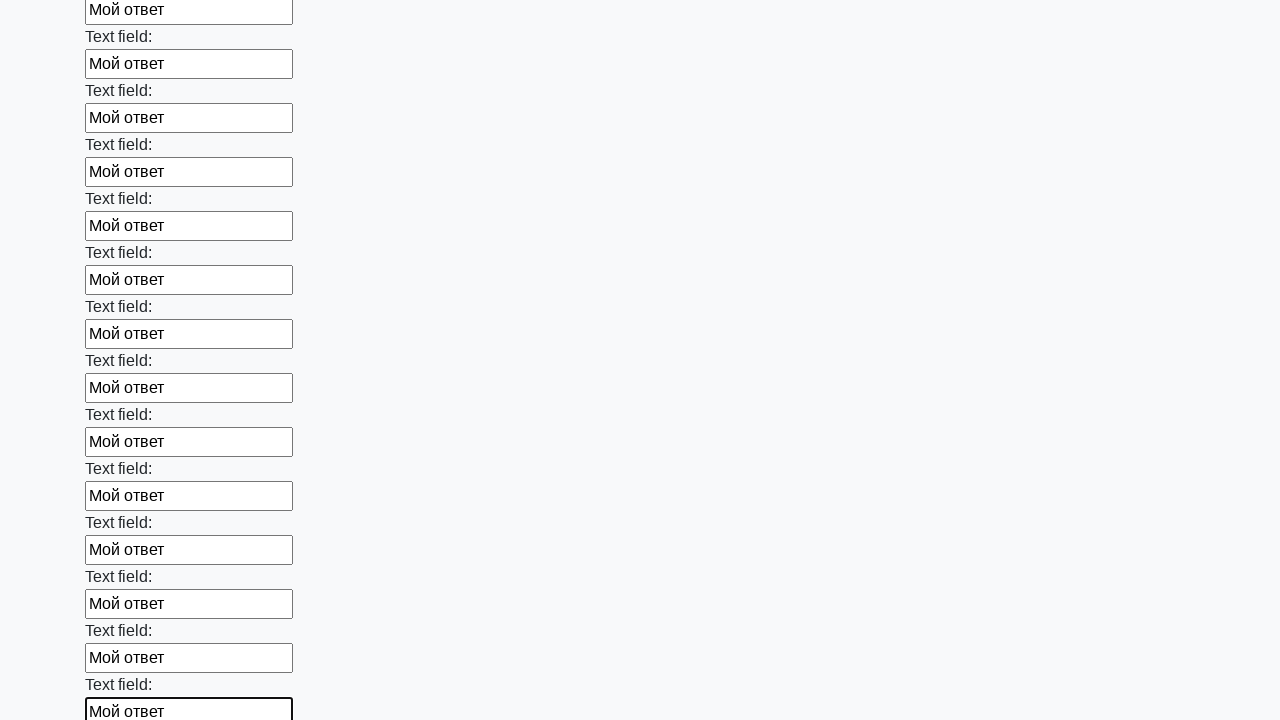

Filled text input field with 'Мой ответ' on [type='text'] >> nth=44
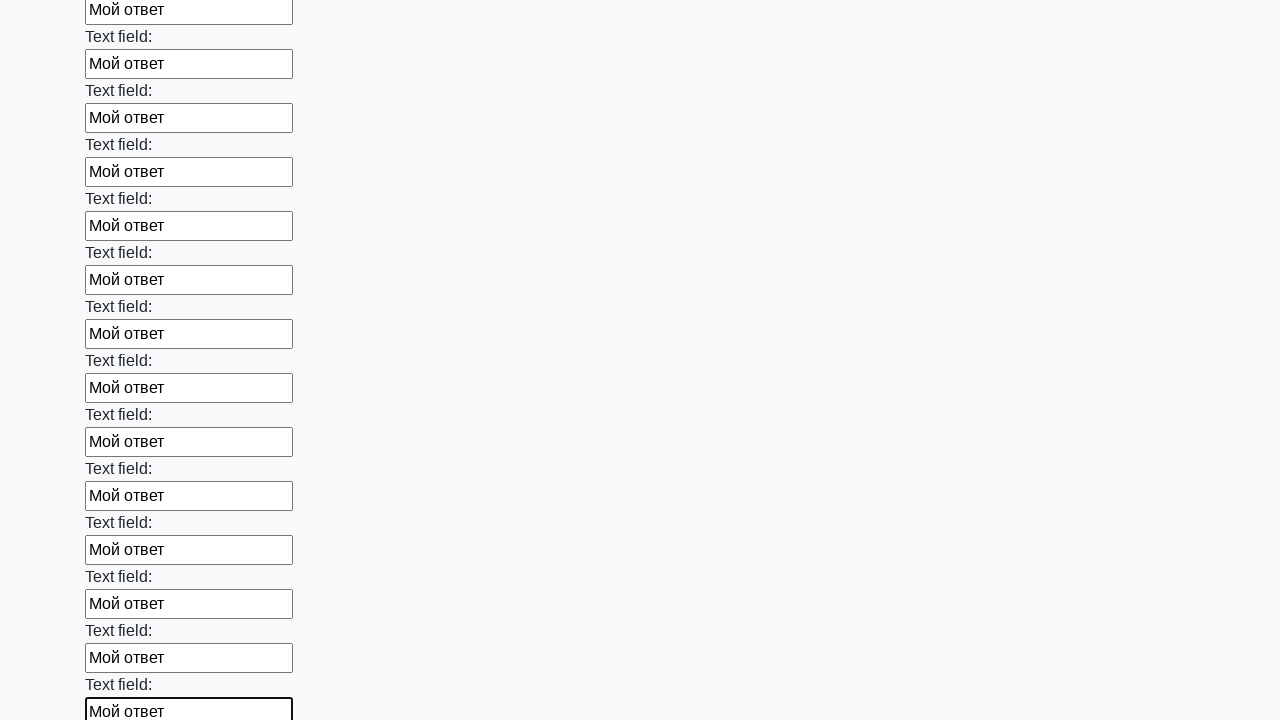

Filled text input field with 'Мой ответ' on [type='text'] >> nth=45
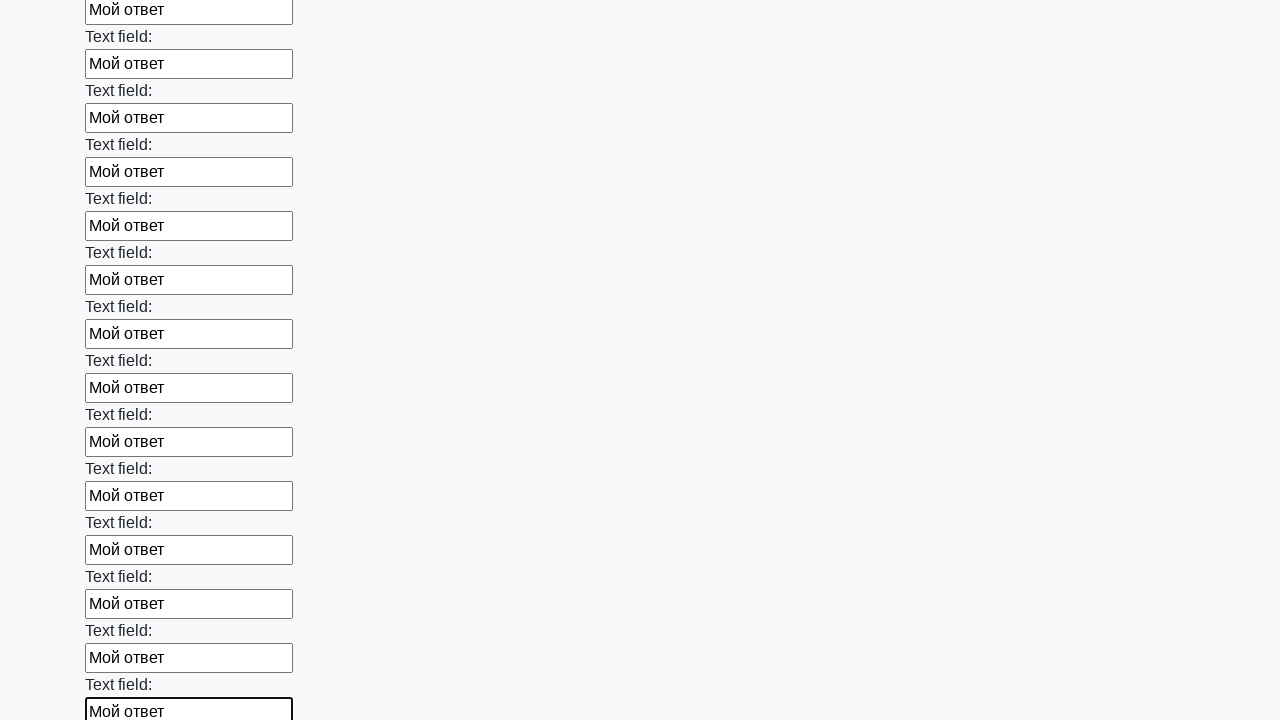

Filled text input field with 'Мой ответ' on [type='text'] >> nth=46
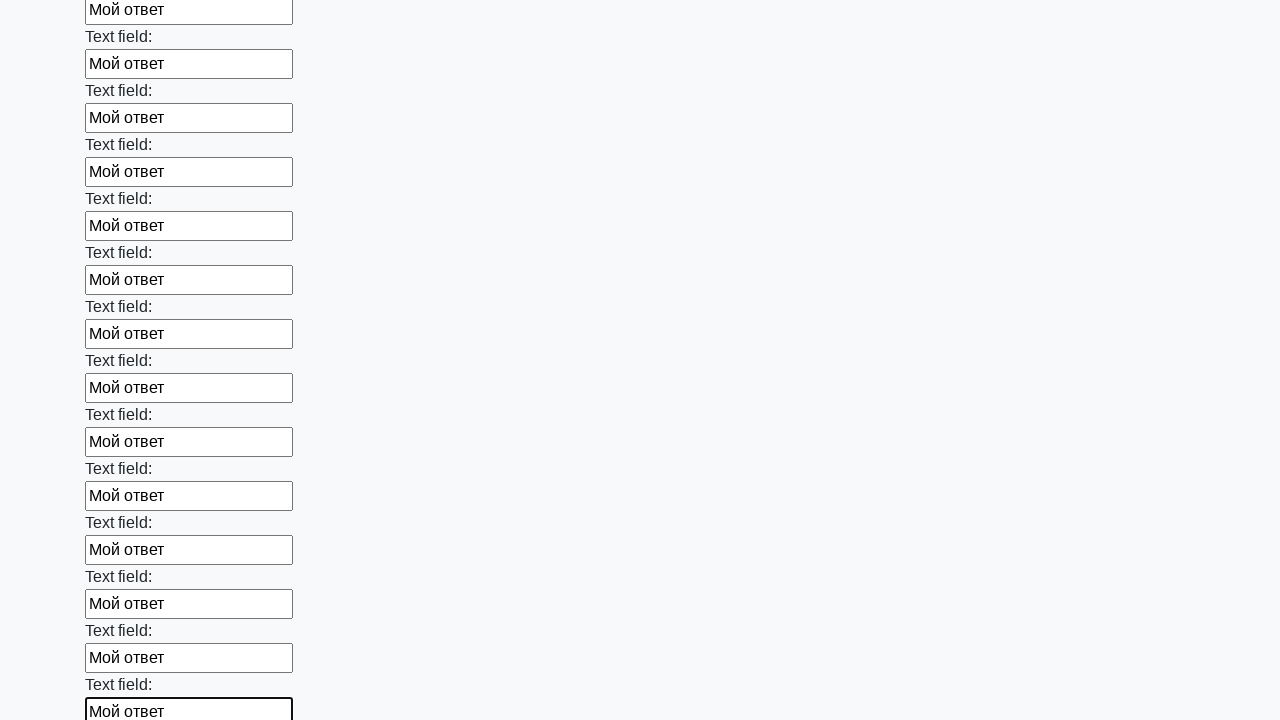

Filled text input field with 'Мой ответ' on [type='text'] >> nth=47
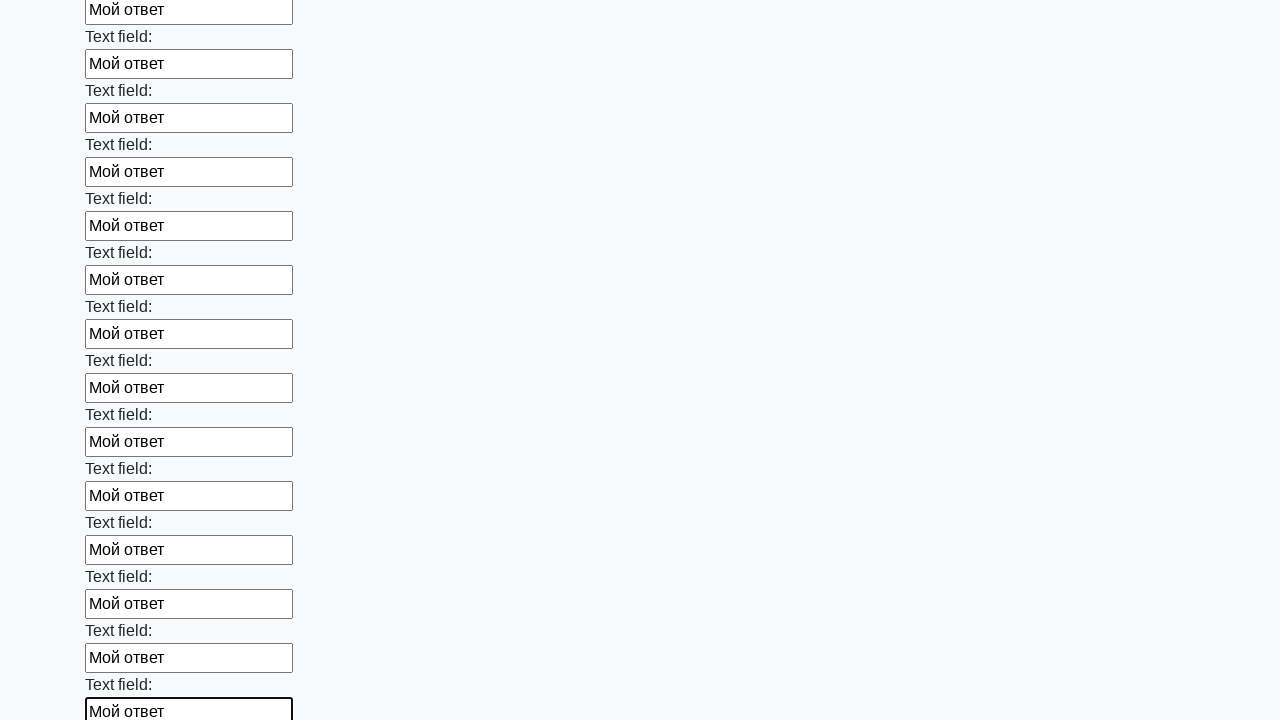

Filled text input field with 'Мой ответ' on [type='text'] >> nth=48
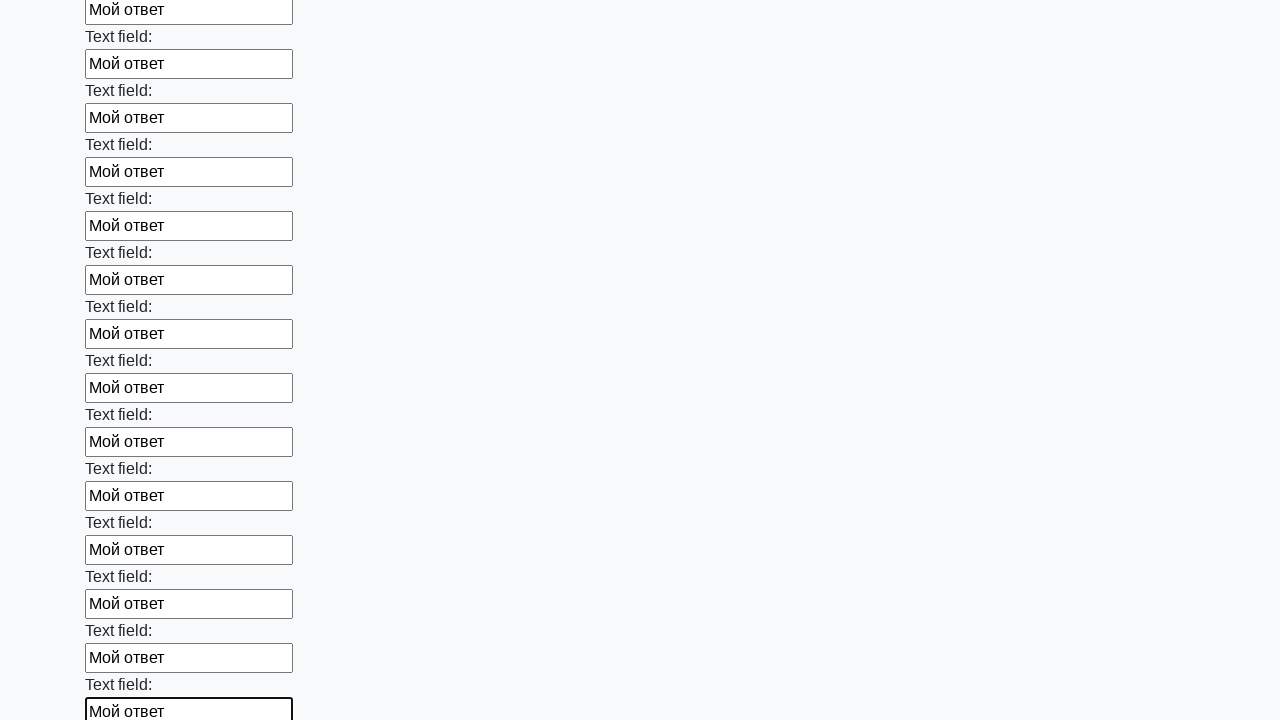

Filled text input field with 'Мой ответ' on [type='text'] >> nth=49
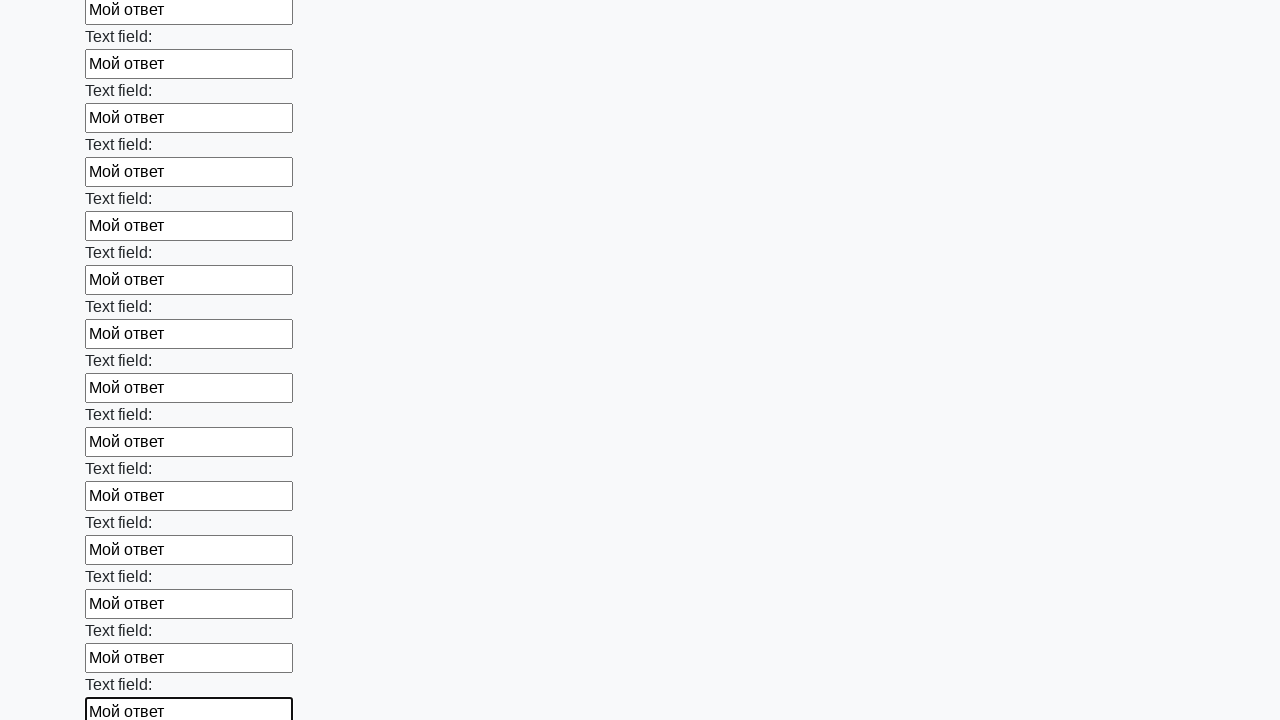

Filled text input field with 'Мой ответ' on [type='text'] >> nth=50
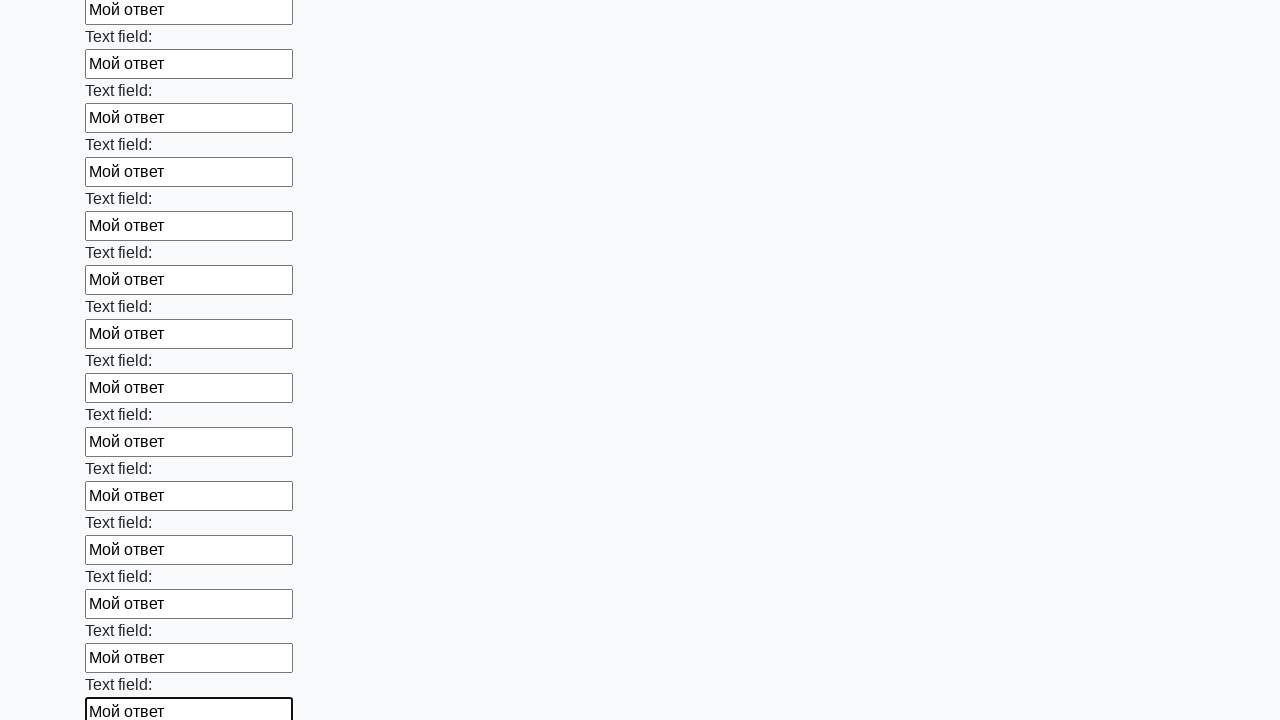

Filled text input field with 'Мой ответ' on [type='text'] >> nth=51
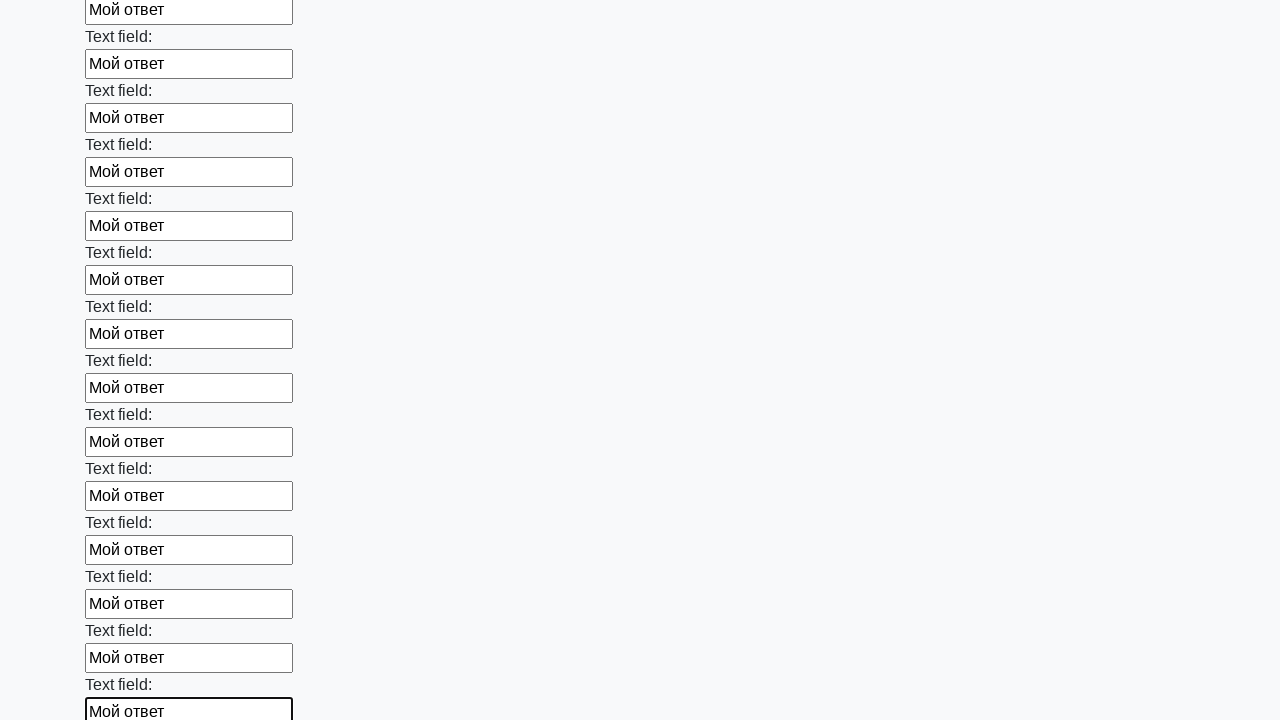

Filled text input field with 'Мой ответ' on [type='text'] >> nth=52
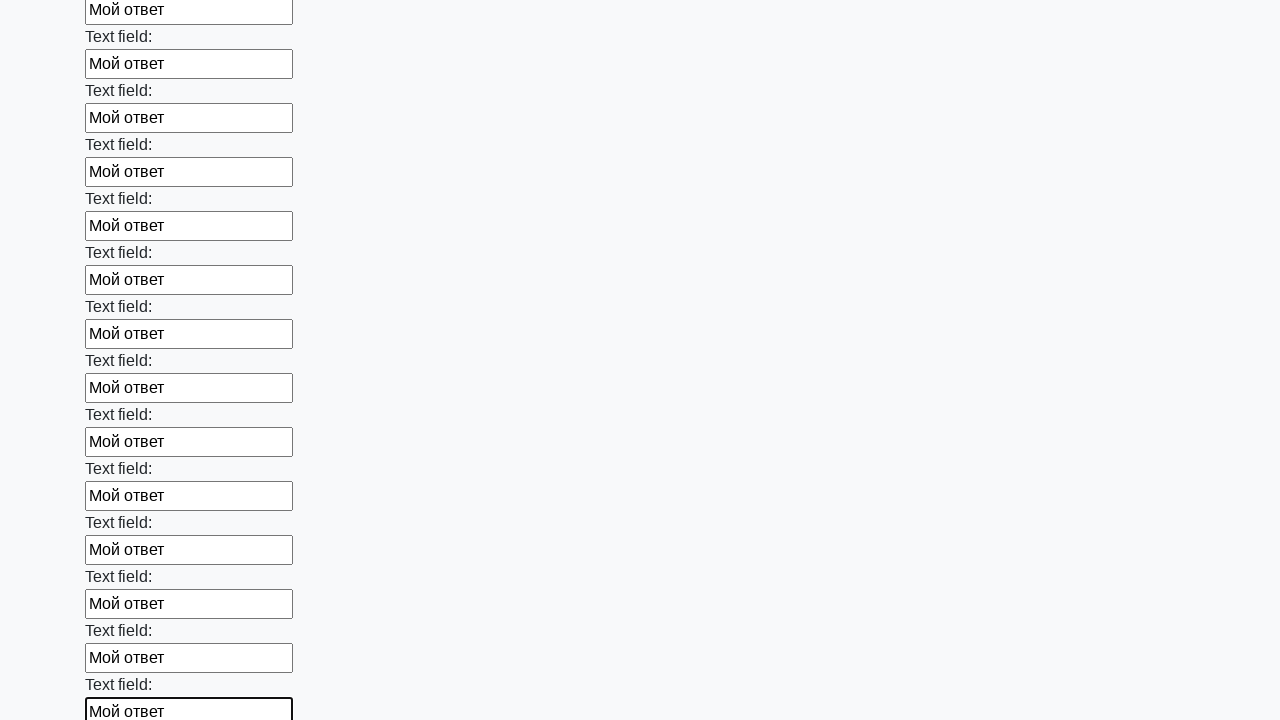

Filled text input field with 'Мой ответ' on [type='text'] >> nth=53
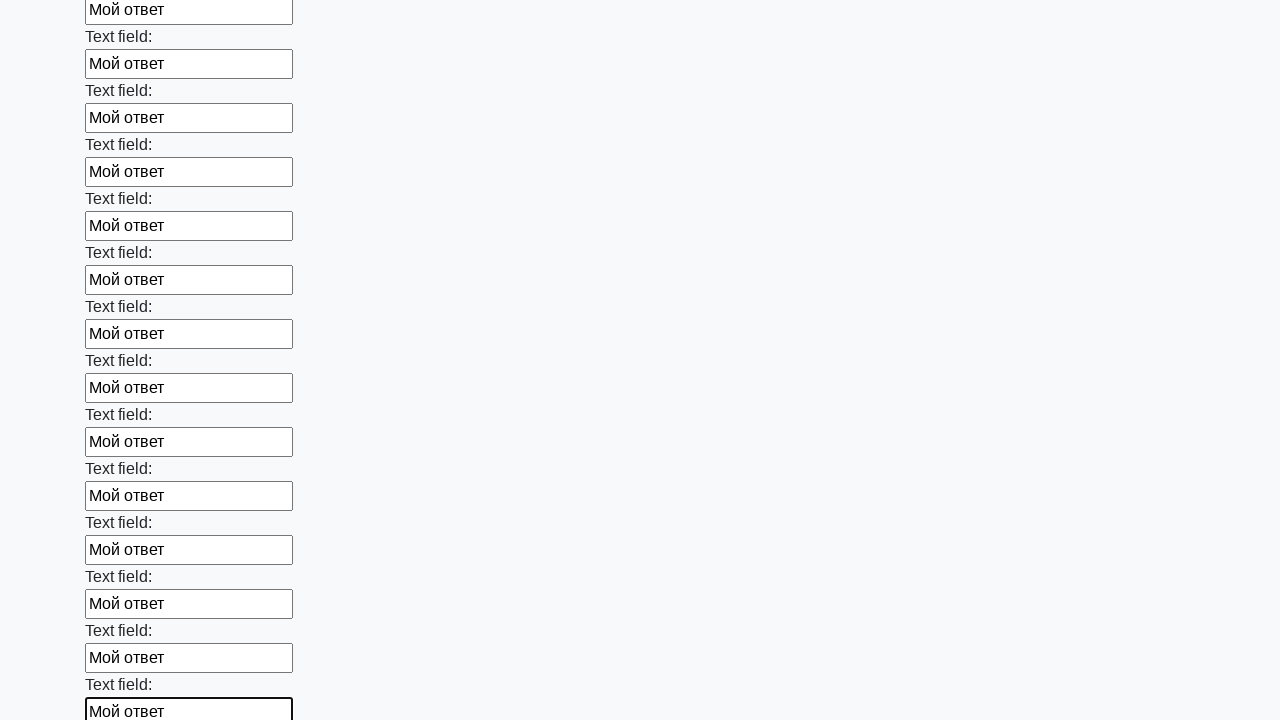

Filled text input field with 'Мой ответ' on [type='text'] >> nth=54
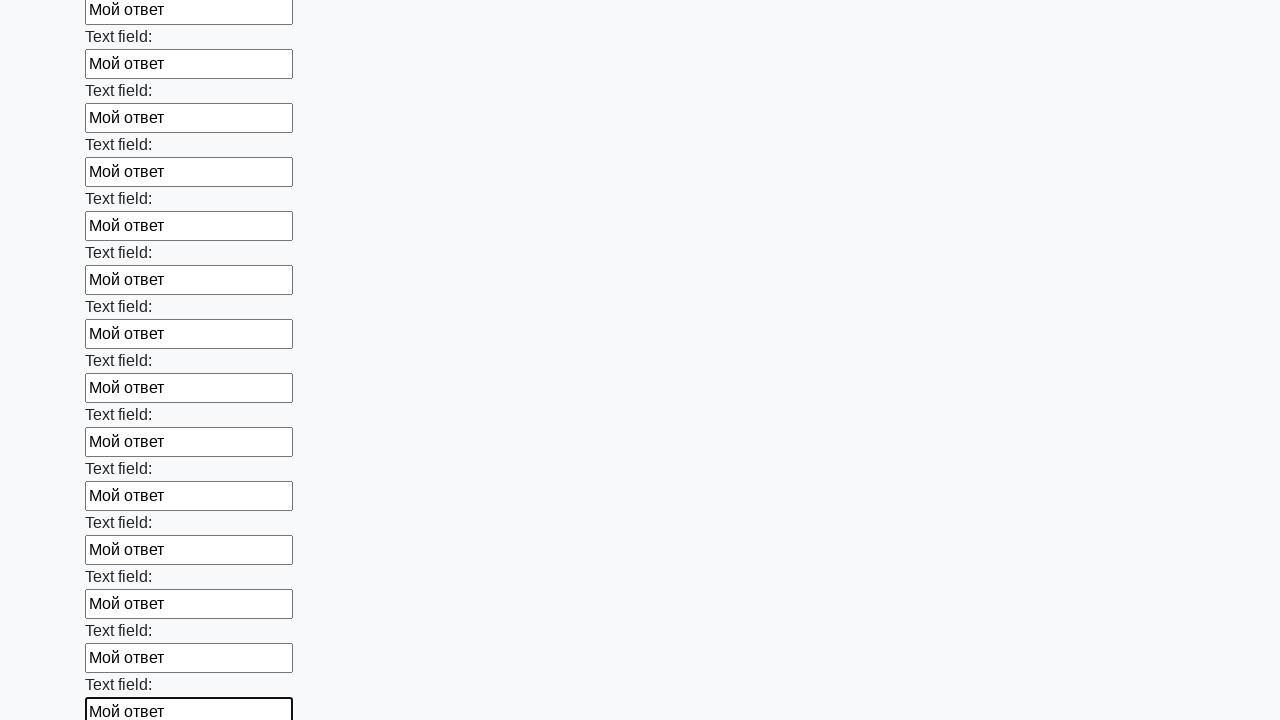

Filled text input field with 'Мой ответ' on [type='text'] >> nth=55
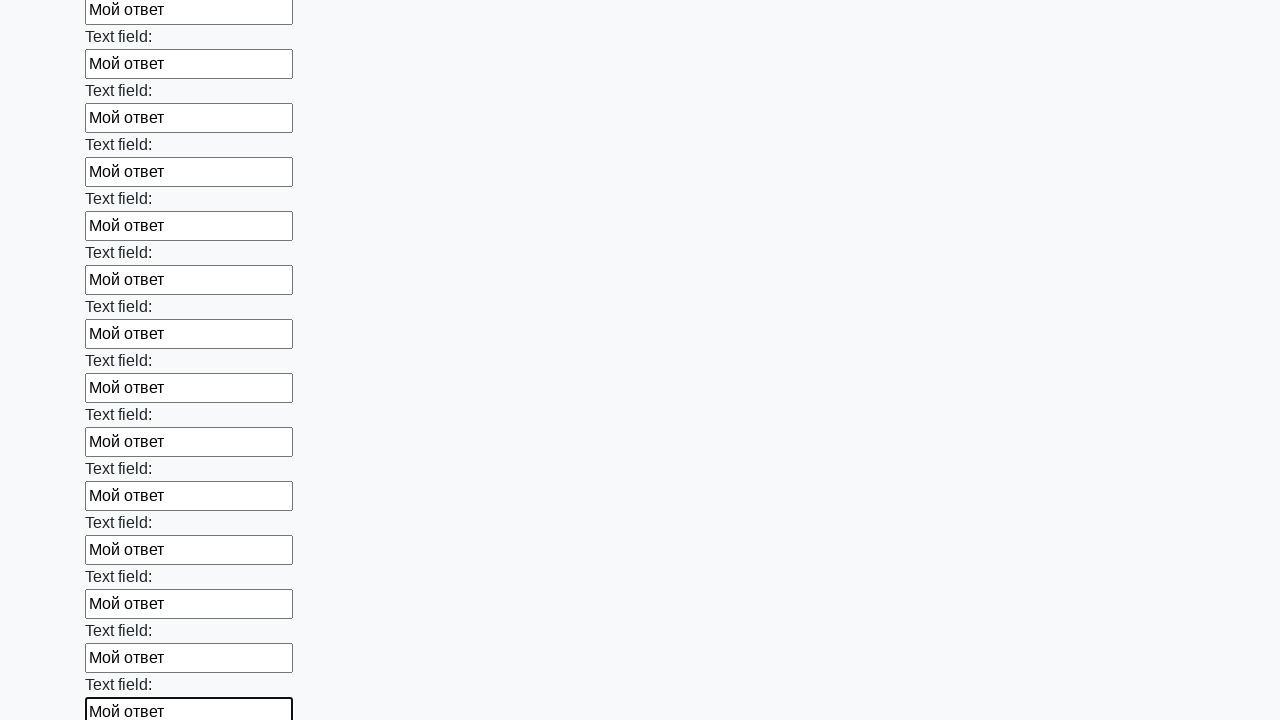

Filled text input field with 'Мой ответ' on [type='text'] >> nth=56
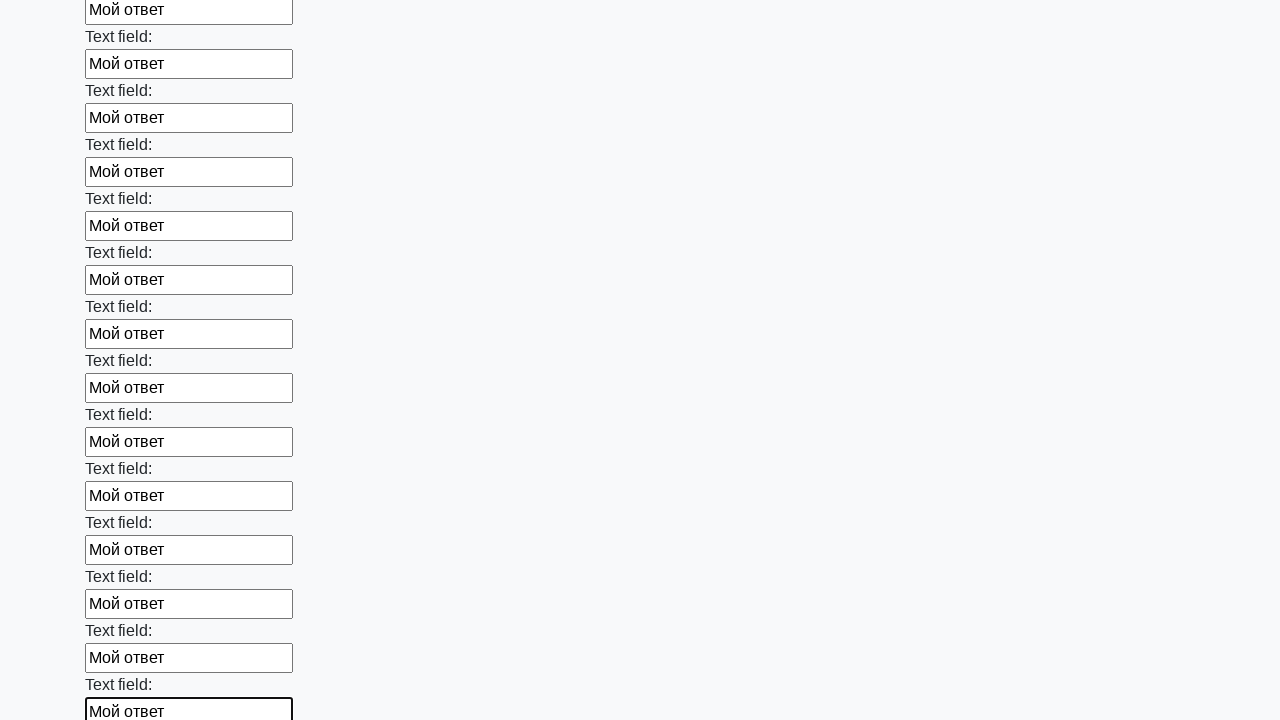

Filled text input field with 'Мой ответ' on [type='text'] >> nth=57
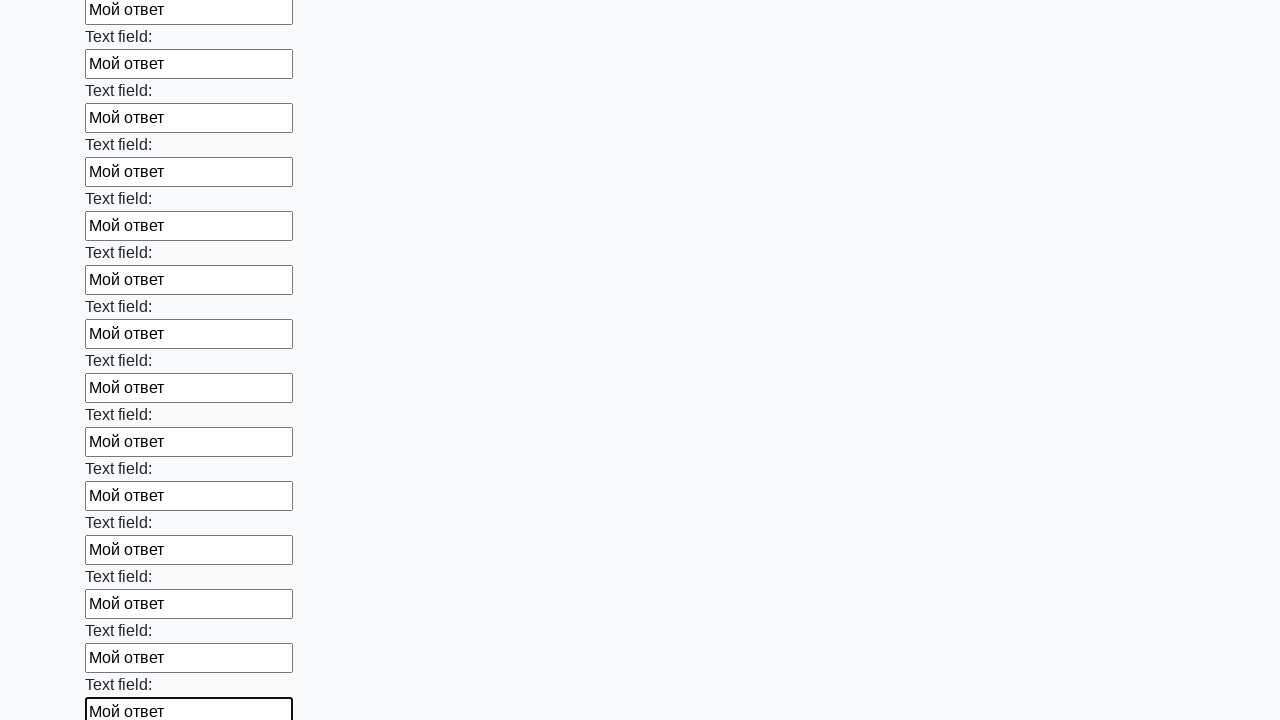

Filled text input field with 'Мой ответ' on [type='text'] >> nth=58
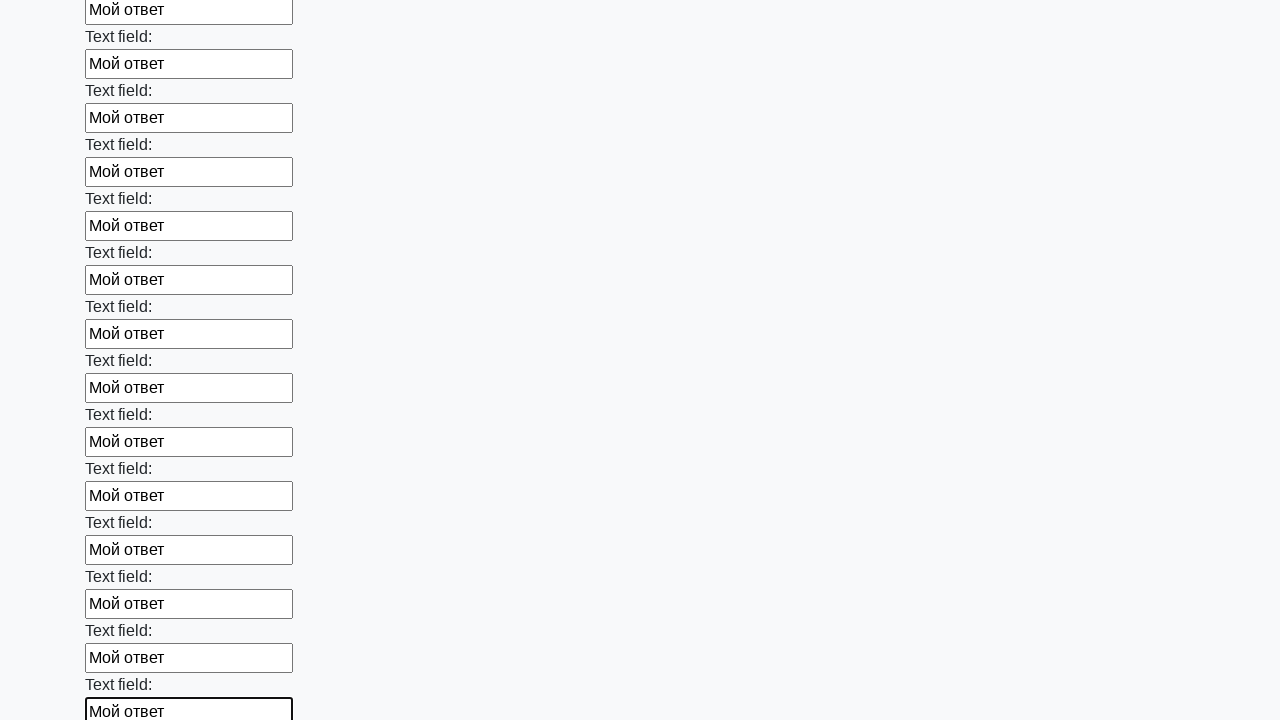

Filled text input field with 'Мой ответ' on [type='text'] >> nth=59
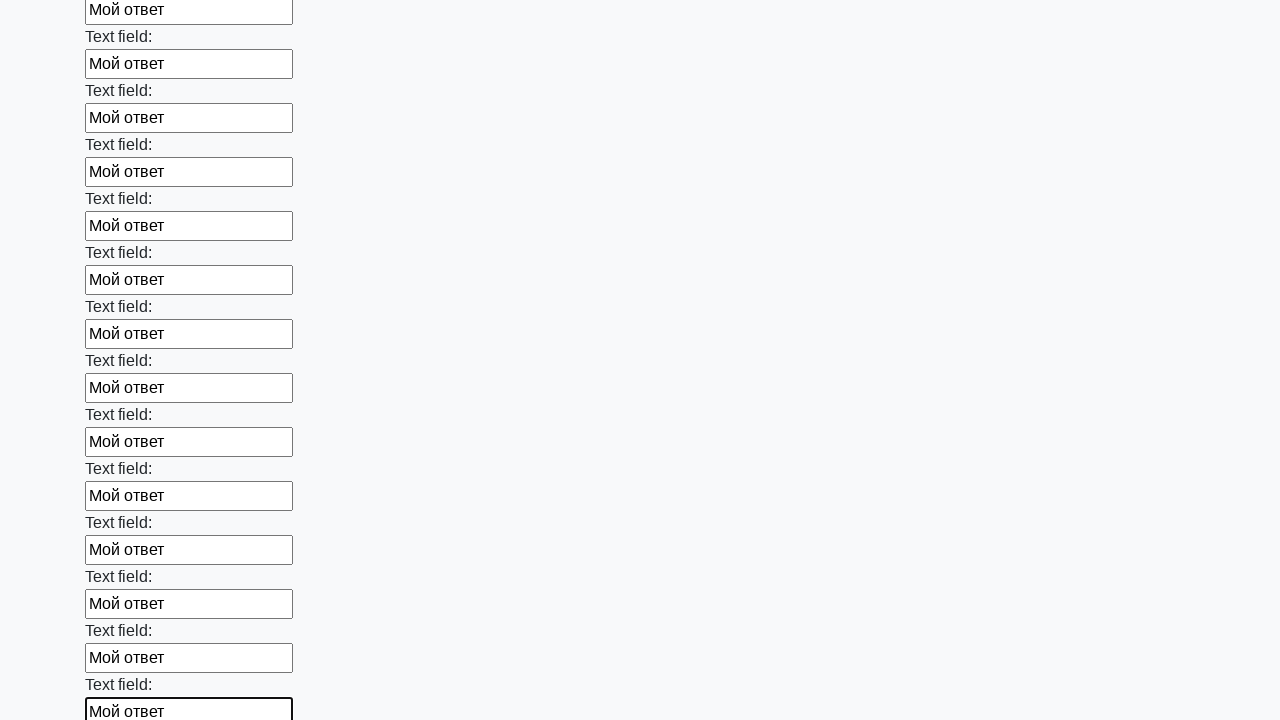

Filled text input field with 'Мой ответ' on [type='text'] >> nth=60
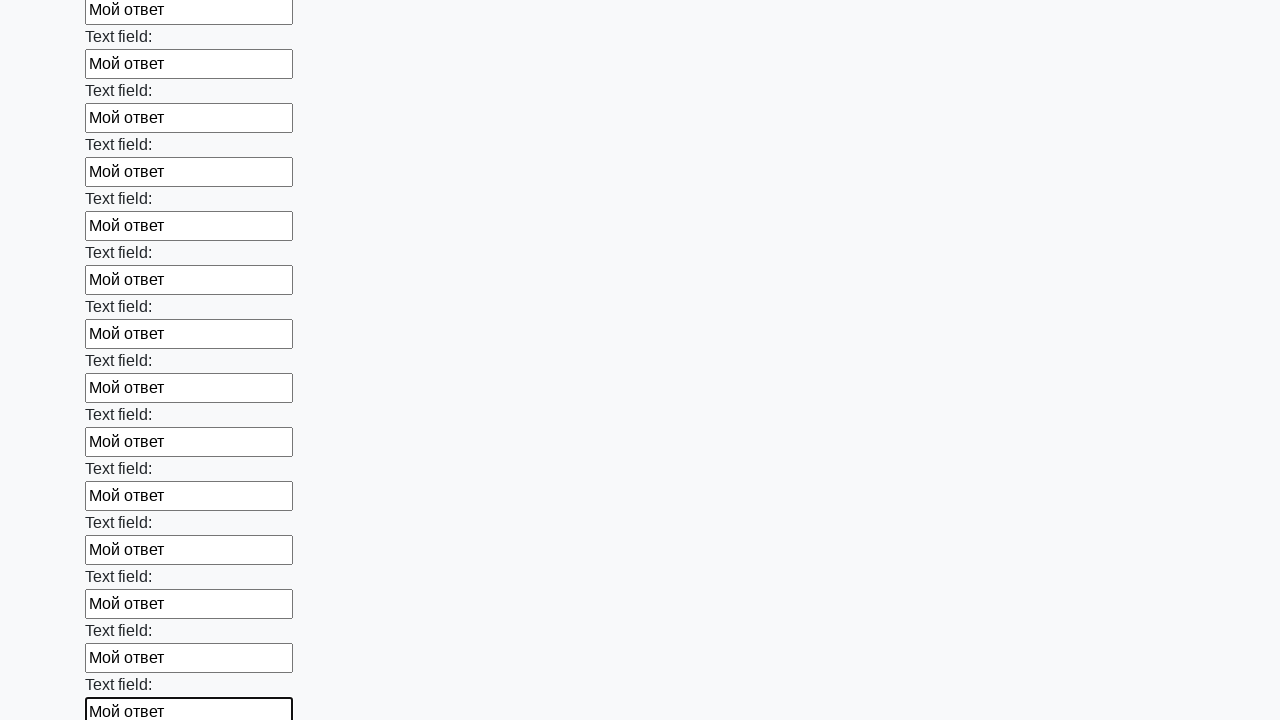

Filled text input field with 'Мой ответ' on [type='text'] >> nth=61
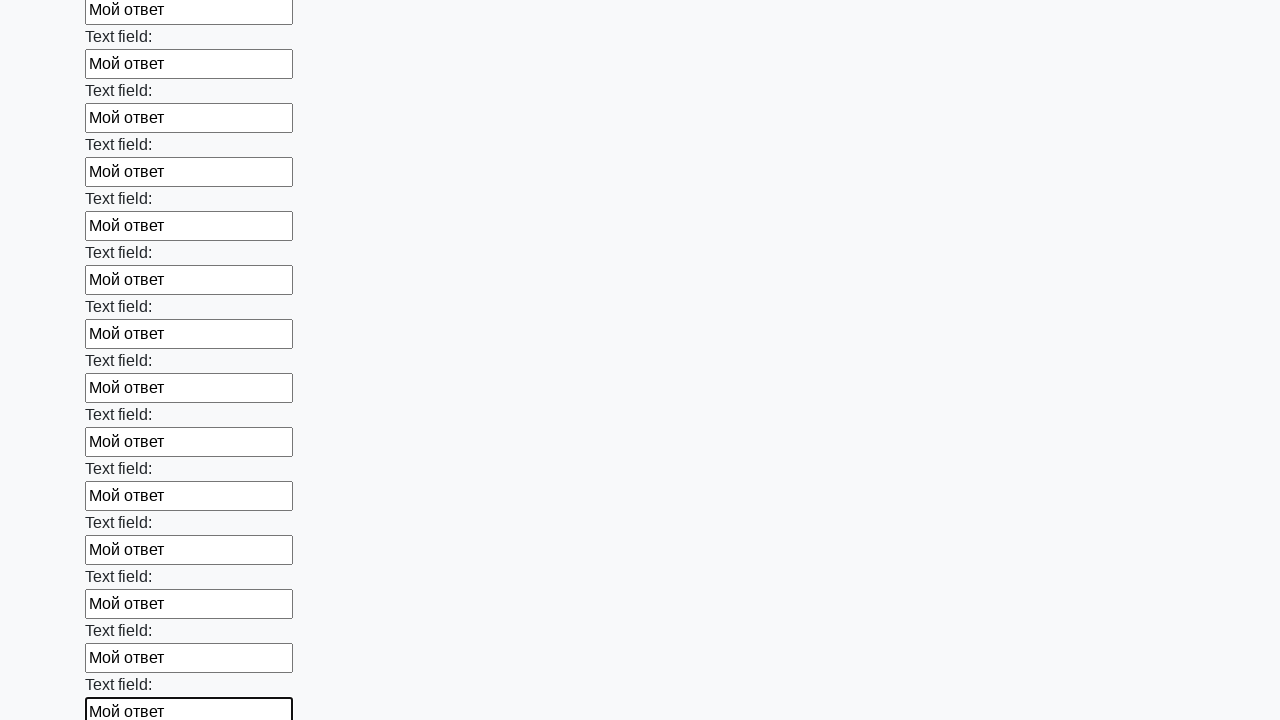

Filled text input field with 'Мой ответ' on [type='text'] >> nth=62
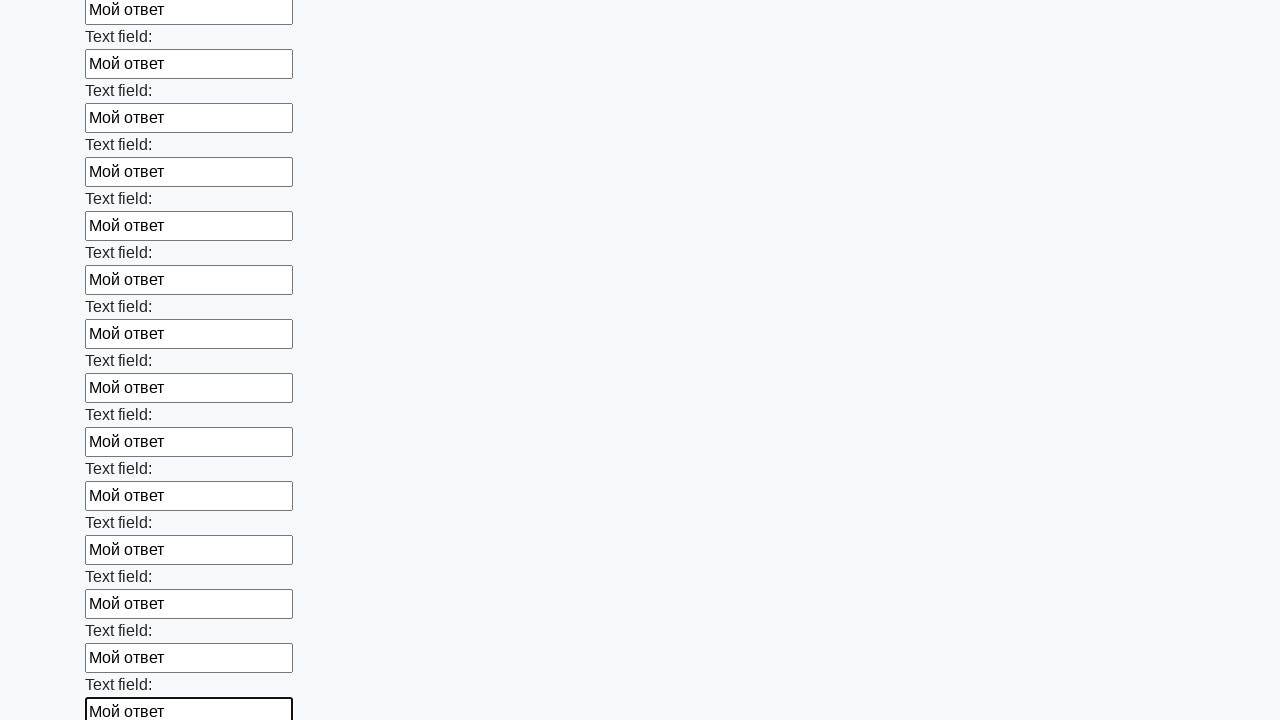

Filled text input field with 'Мой ответ' on [type='text'] >> nth=63
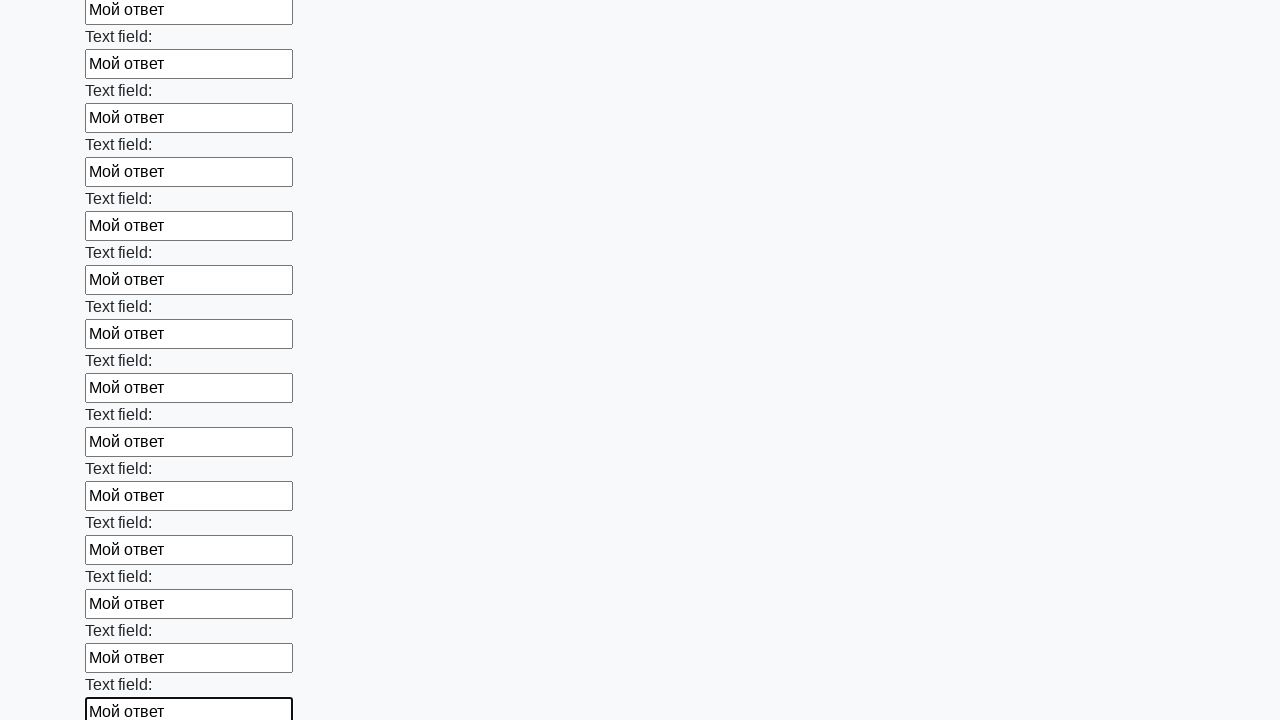

Filled text input field with 'Мой ответ' on [type='text'] >> nth=64
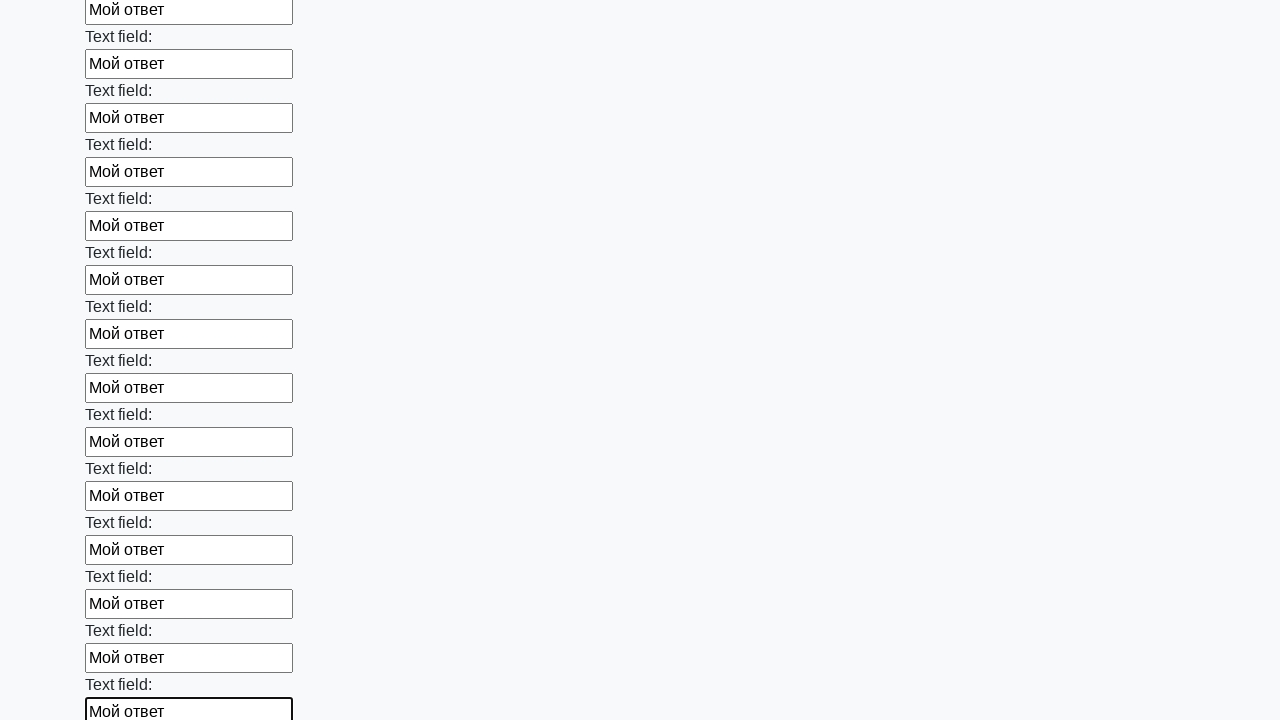

Filled text input field with 'Мой ответ' on [type='text'] >> nth=65
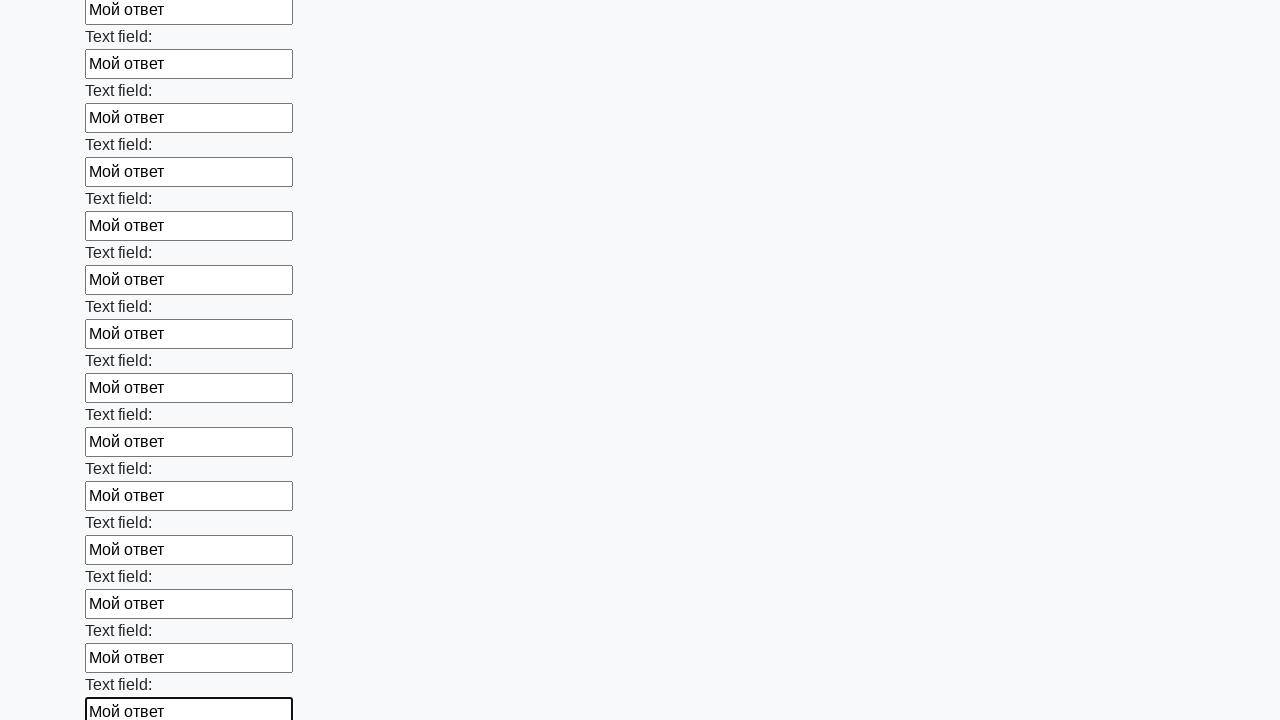

Filled text input field with 'Мой ответ' on [type='text'] >> nth=66
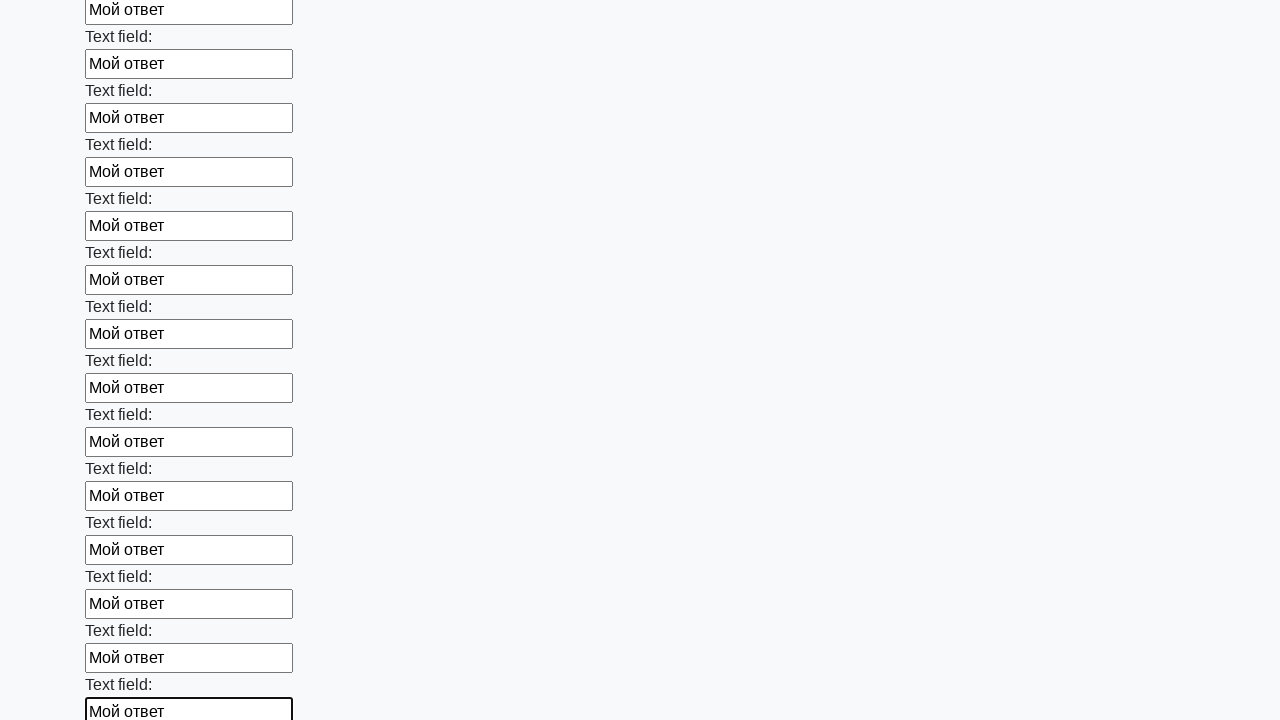

Filled text input field with 'Мой ответ' on [type='text'] >> nth=67
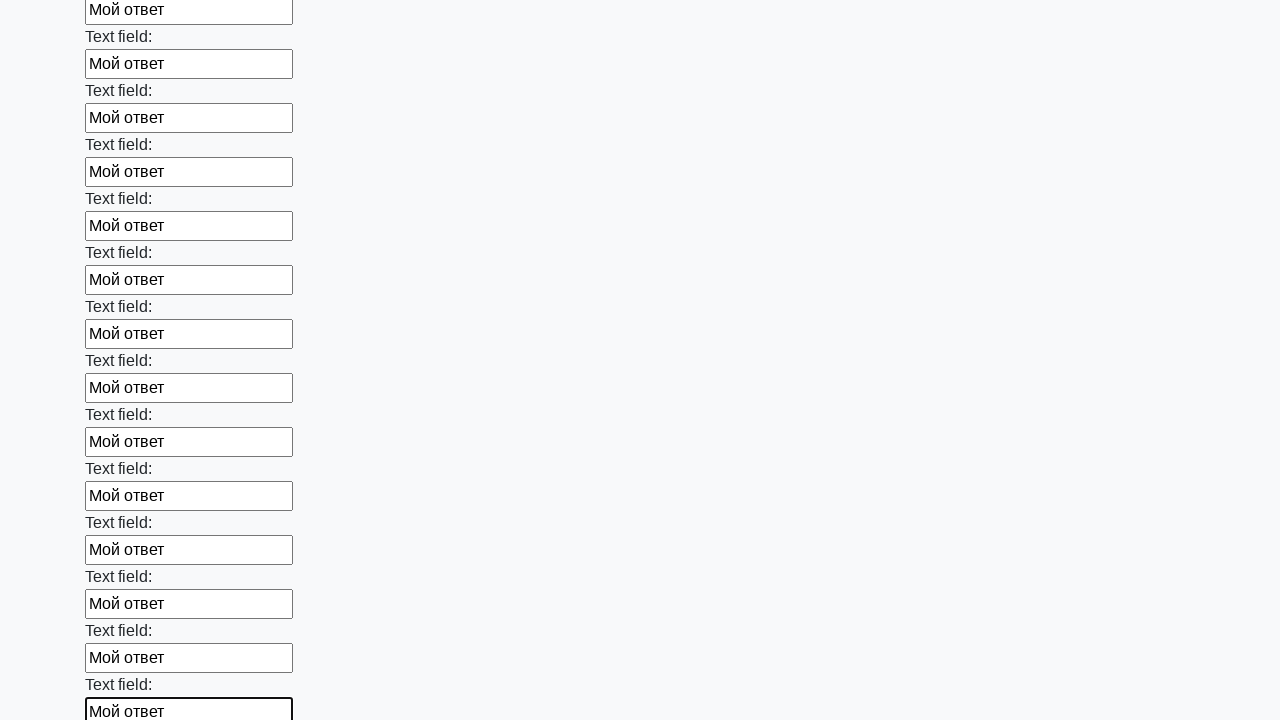

Filled text input field with 'Мой ответ' on [type='text'] >> nth=68
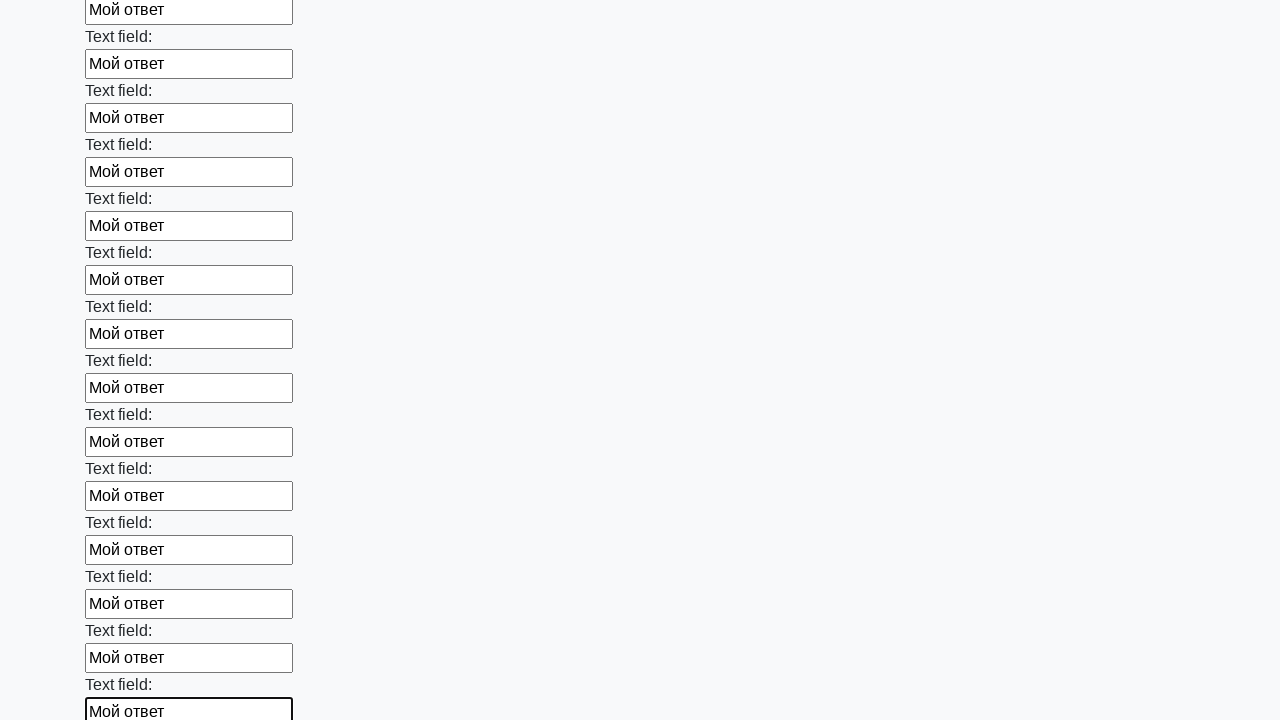

Filled text input field with 'Мой ответ' on [type='text'] >> nth=69
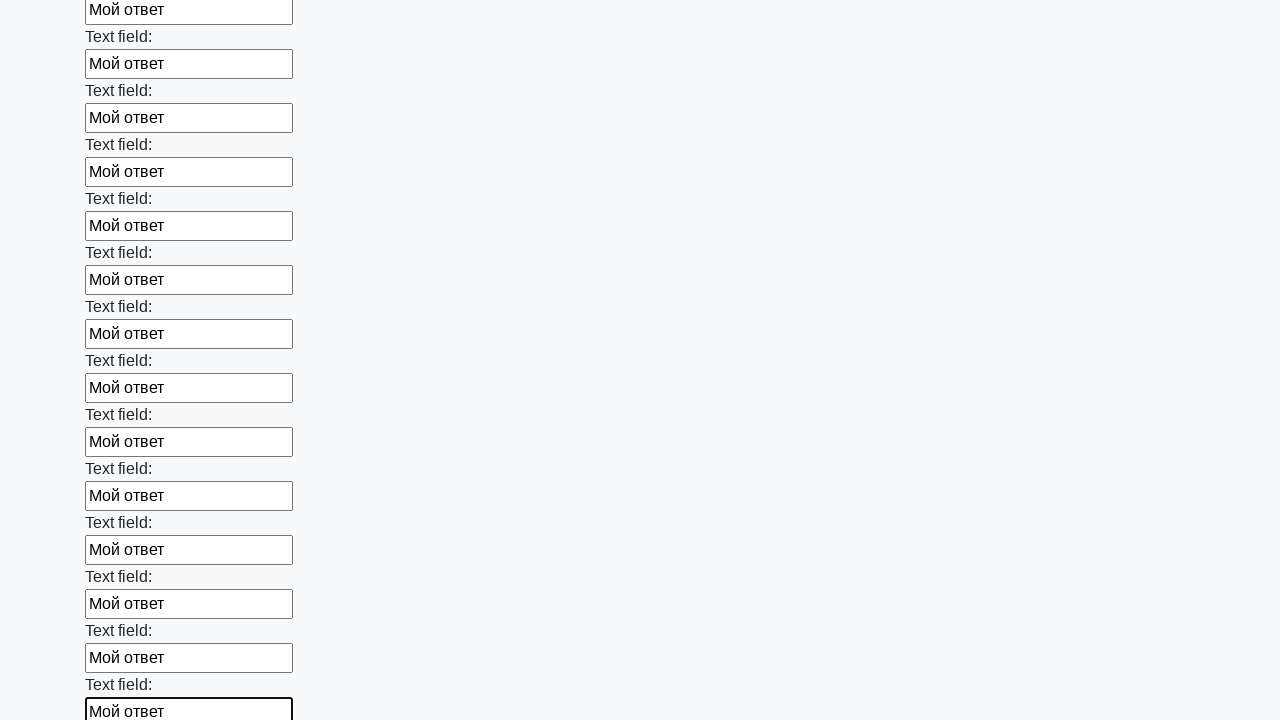

Filled text input field with 'Мой ответ' on [type='text'] >> nth=70
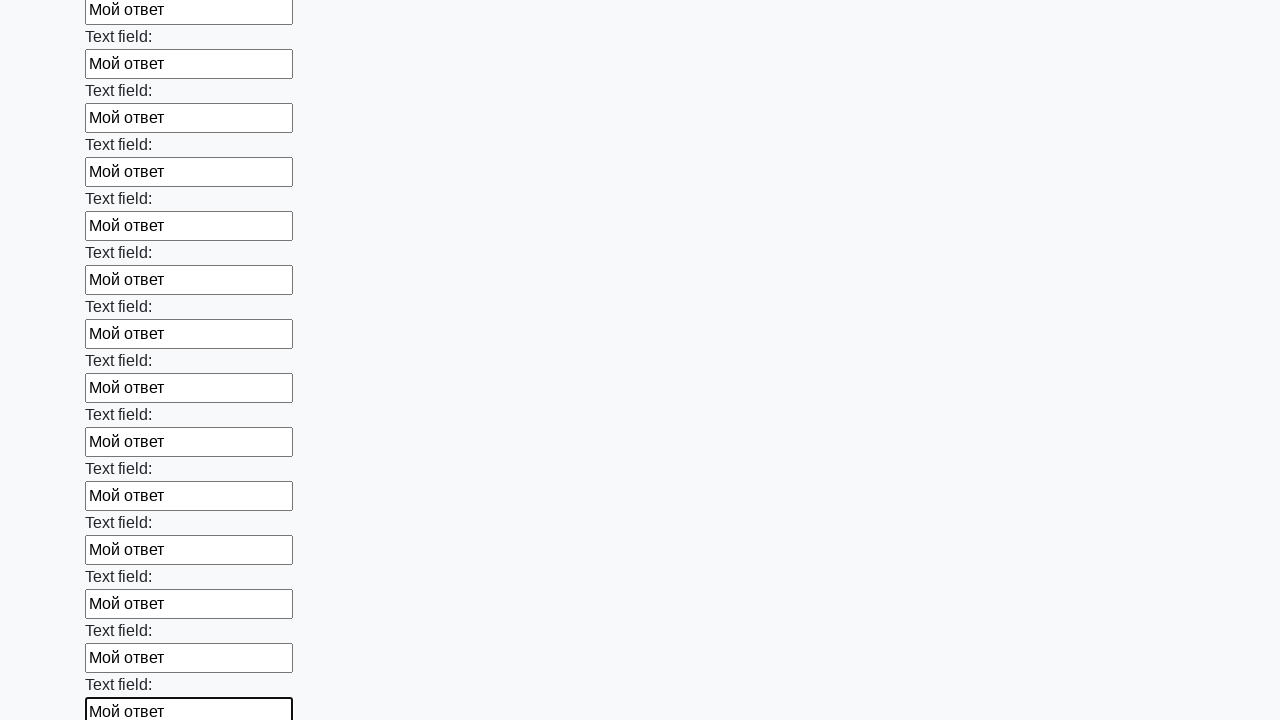

Filled text input field with 'Мой ответ' on [type='text'] >> nth=71
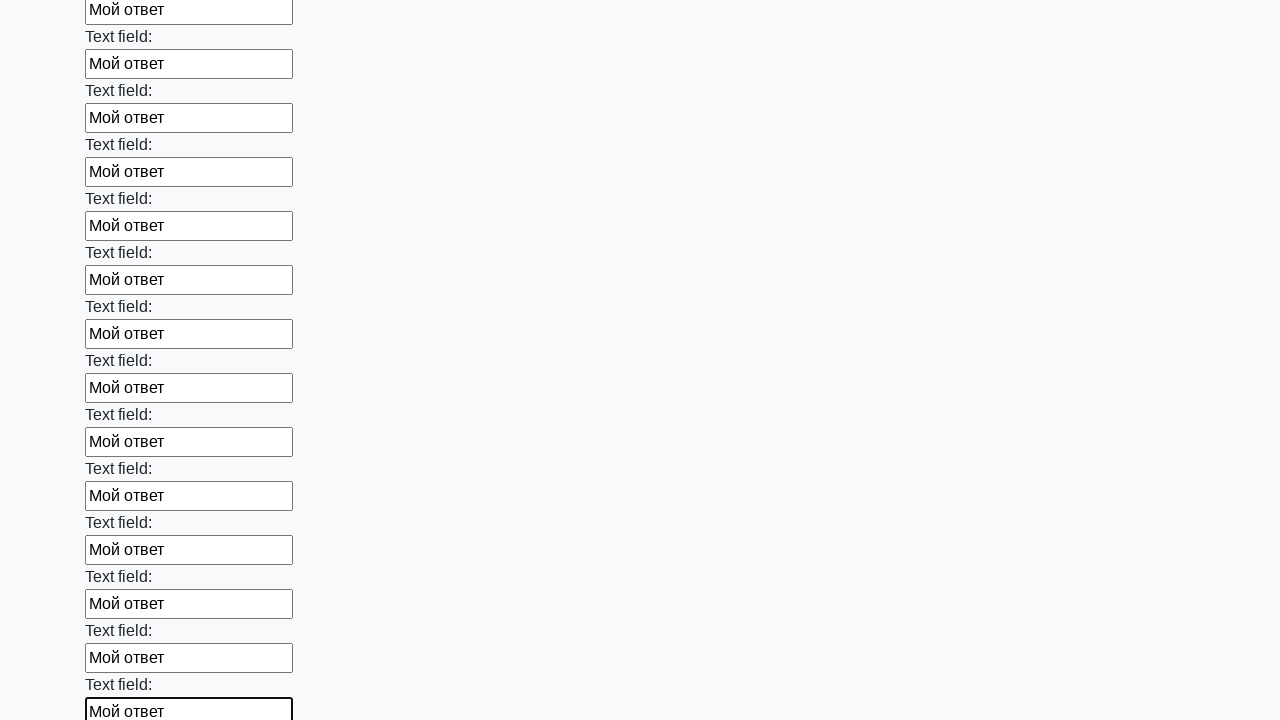

Filled text input field with 'Мой ответ' on [type='text'] >> nth=72
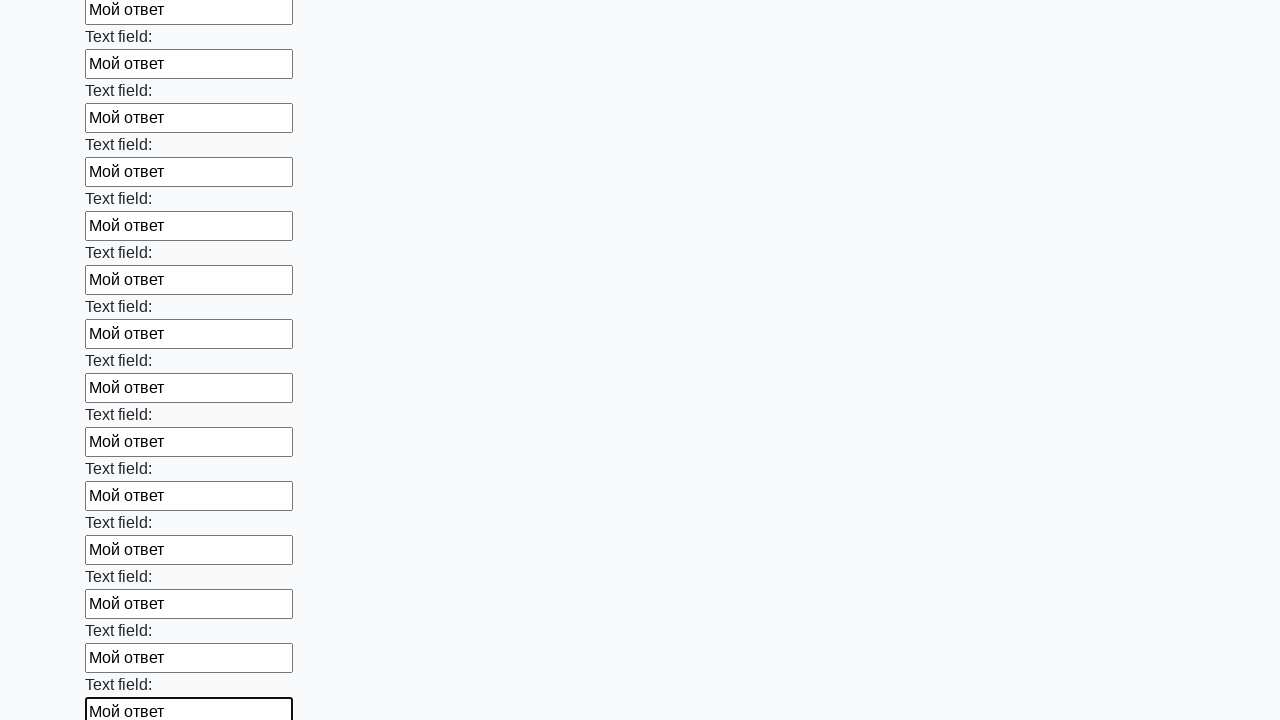

Filled text input field with 'Мой ответ' on [type='text'] >> nth=73
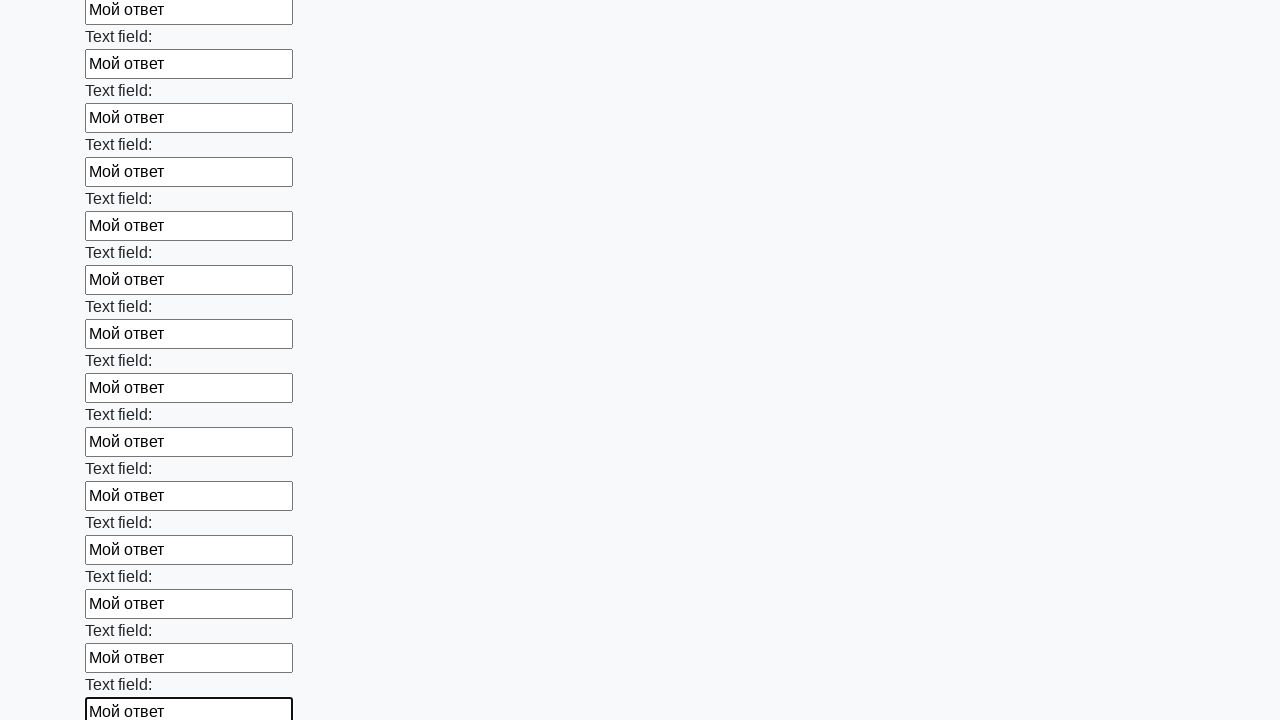

Filled text input field with 'Мой ответ' on [type='text'] >> nth=74
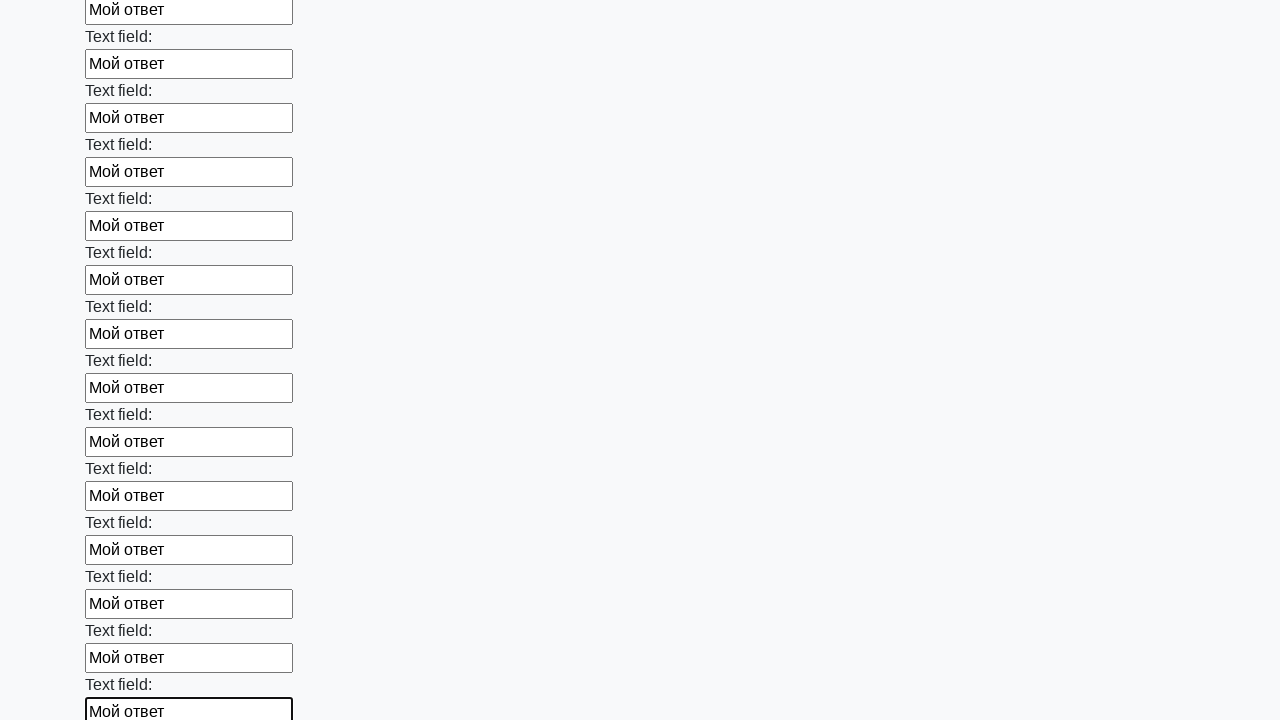

Filled text input field with 'Мой ответ' on [type='text'] >> nth=75
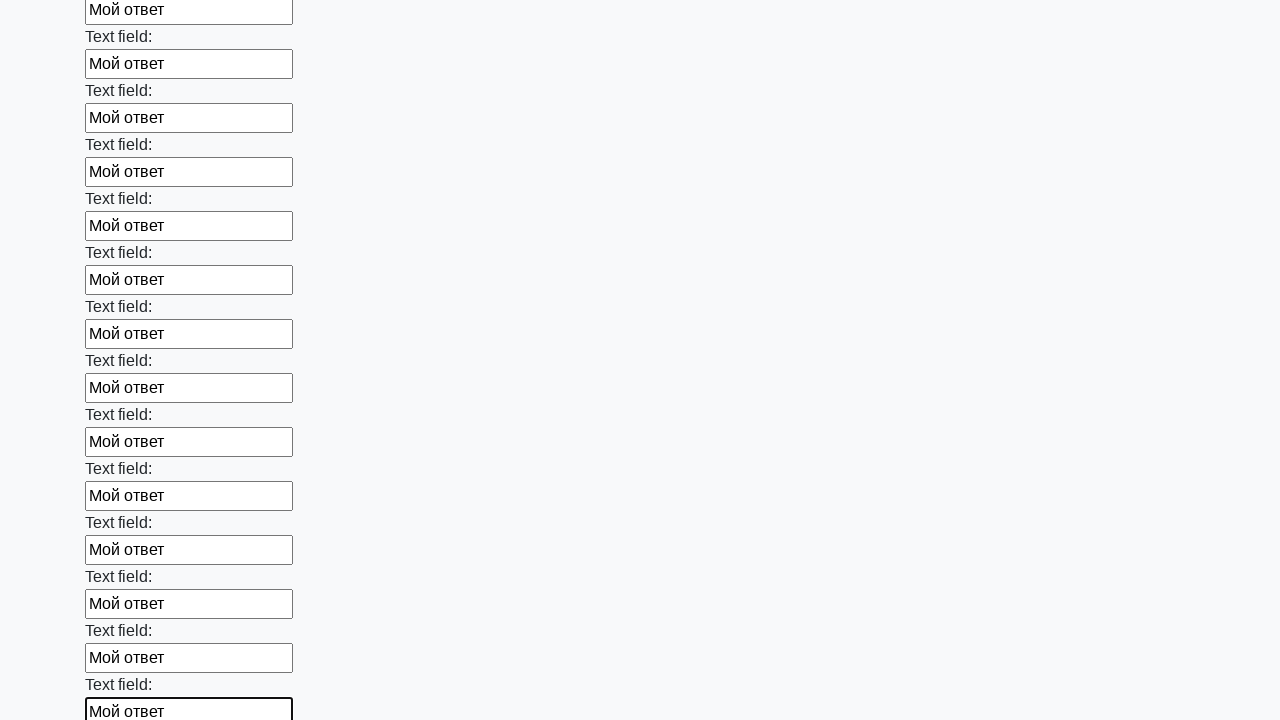

Filled text input field with 'Мой ответ' on [type='text'] >> nth=76
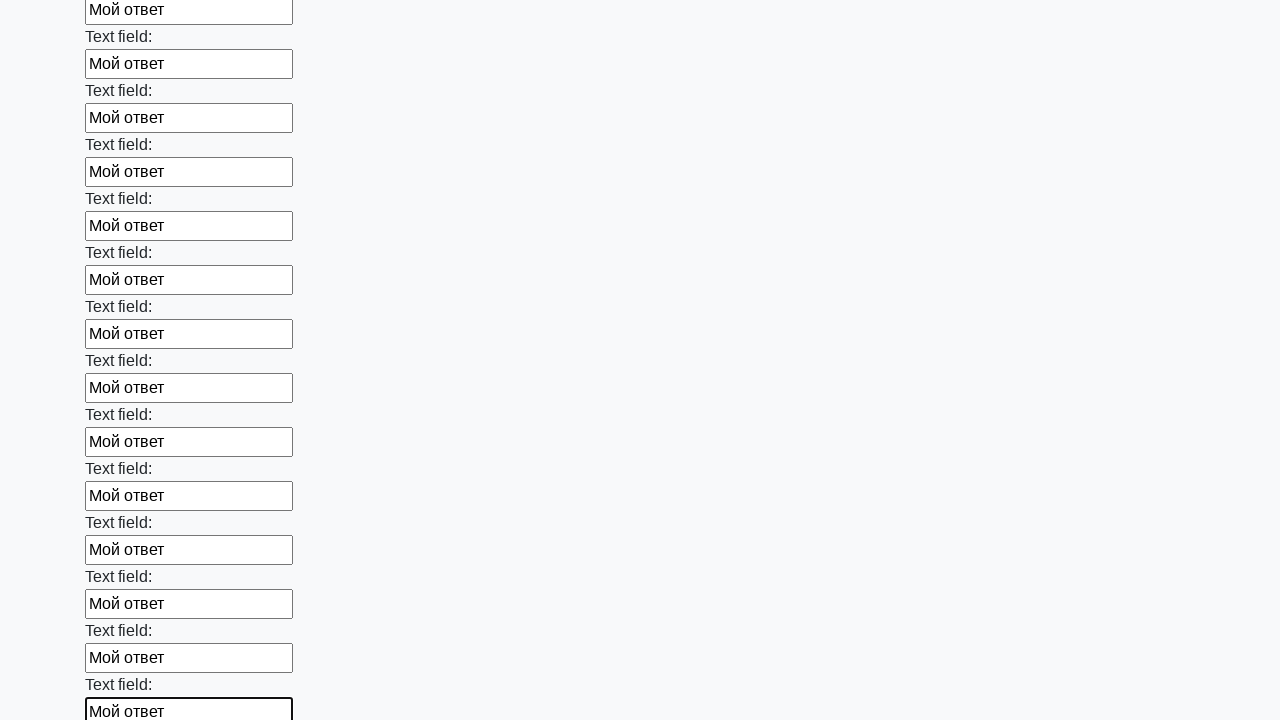

Filled text input field with 'Мой ответ' on [type='text'] >> nth=77
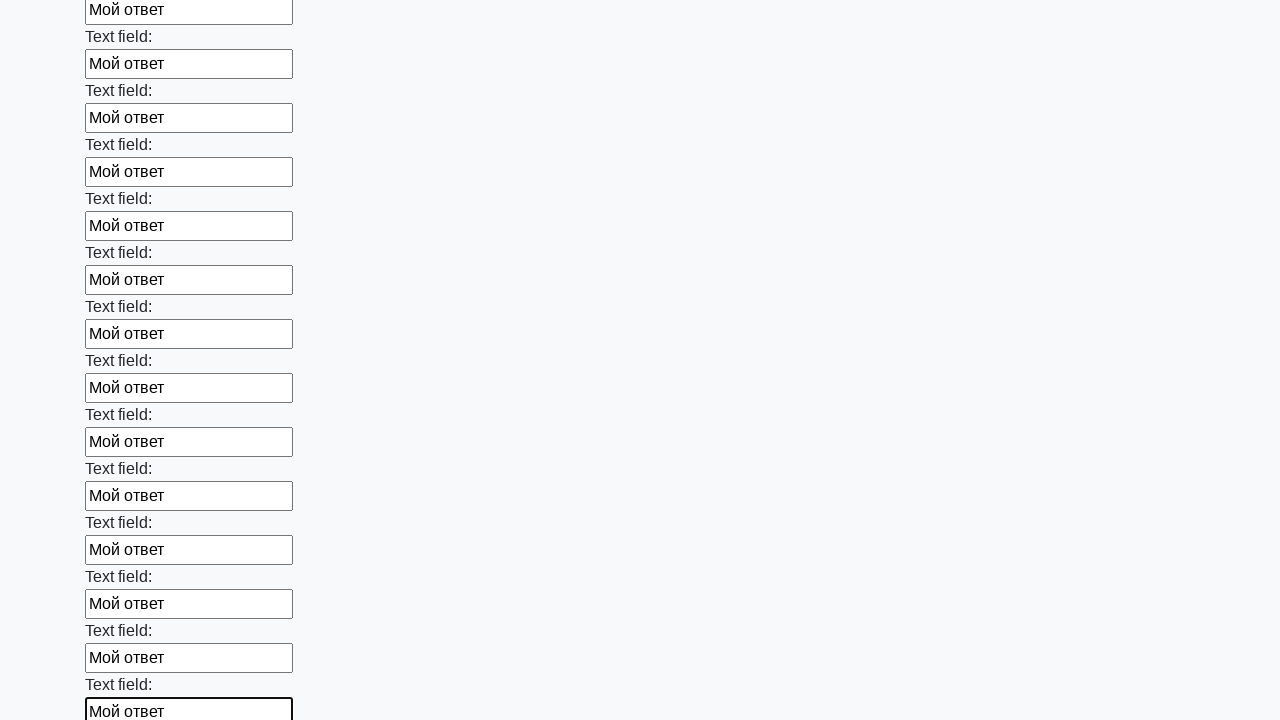

Filled text input field with 'Мой ответ' on [type='text'] >> nth=78
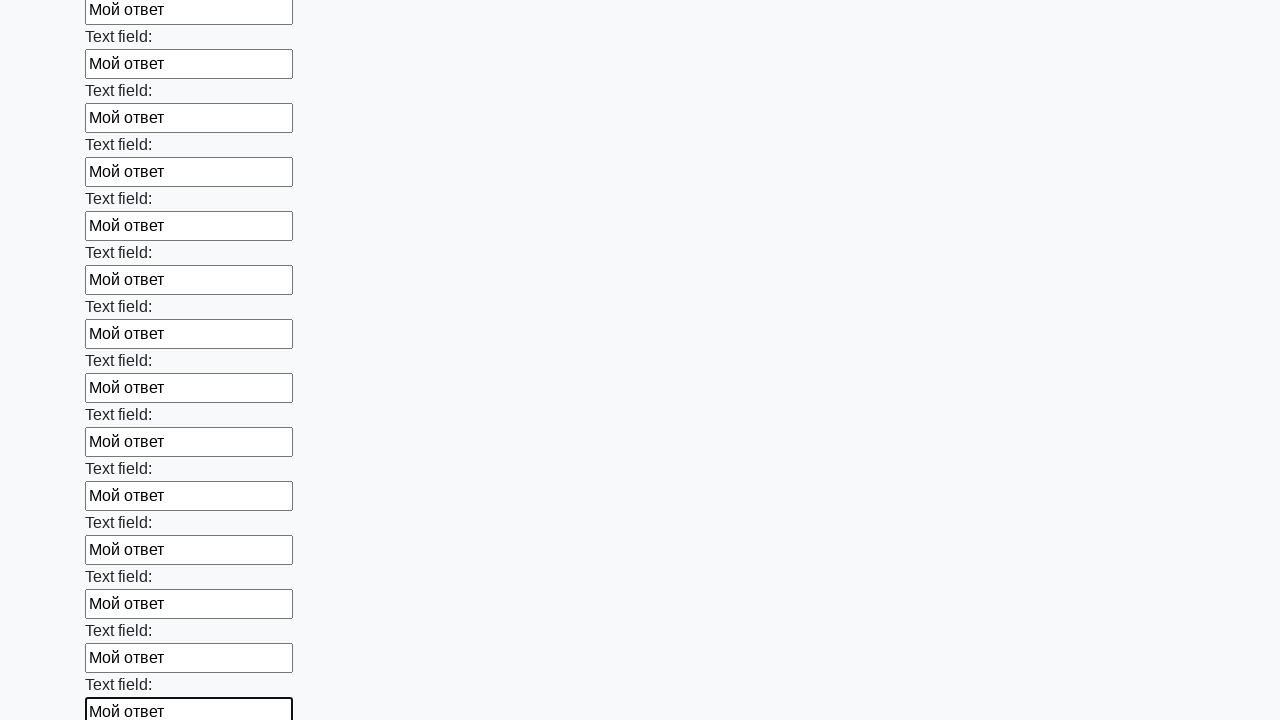

Filled text input field with 'Мой ответ' on [type='text'] >> nth=79
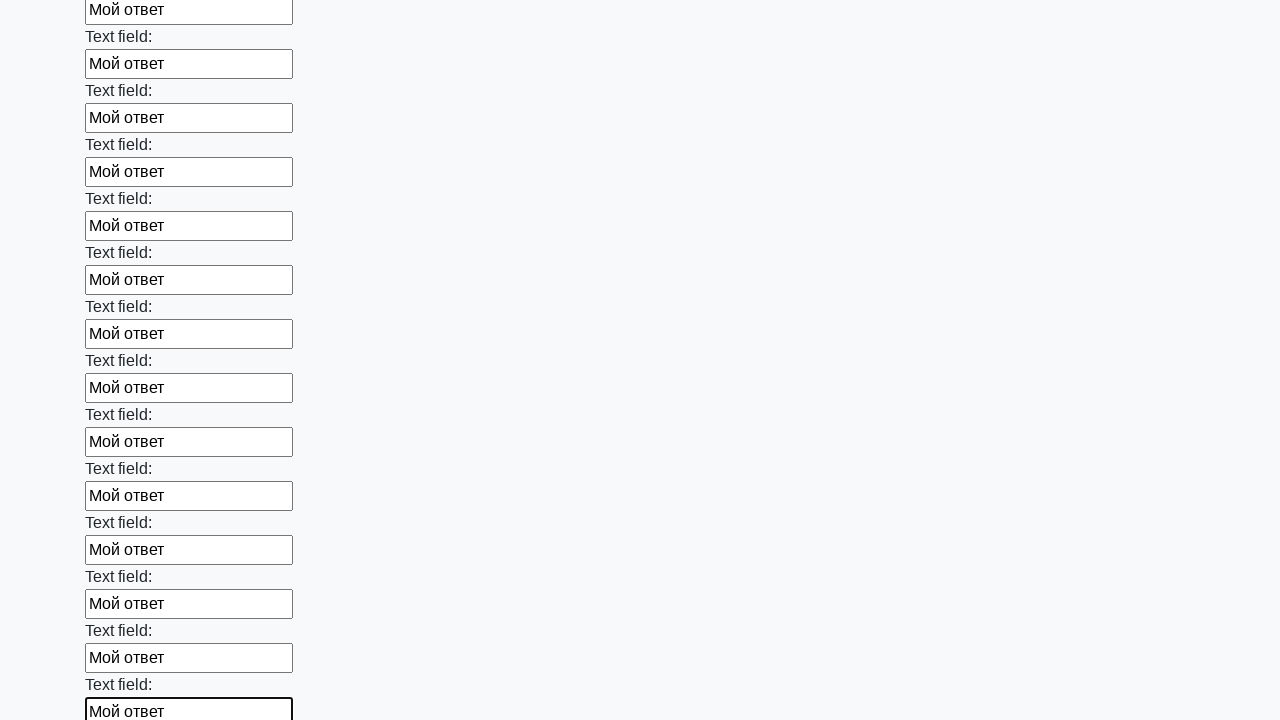

Filled text input field with 'Мой ответ' on [type='text'] >> nth=80
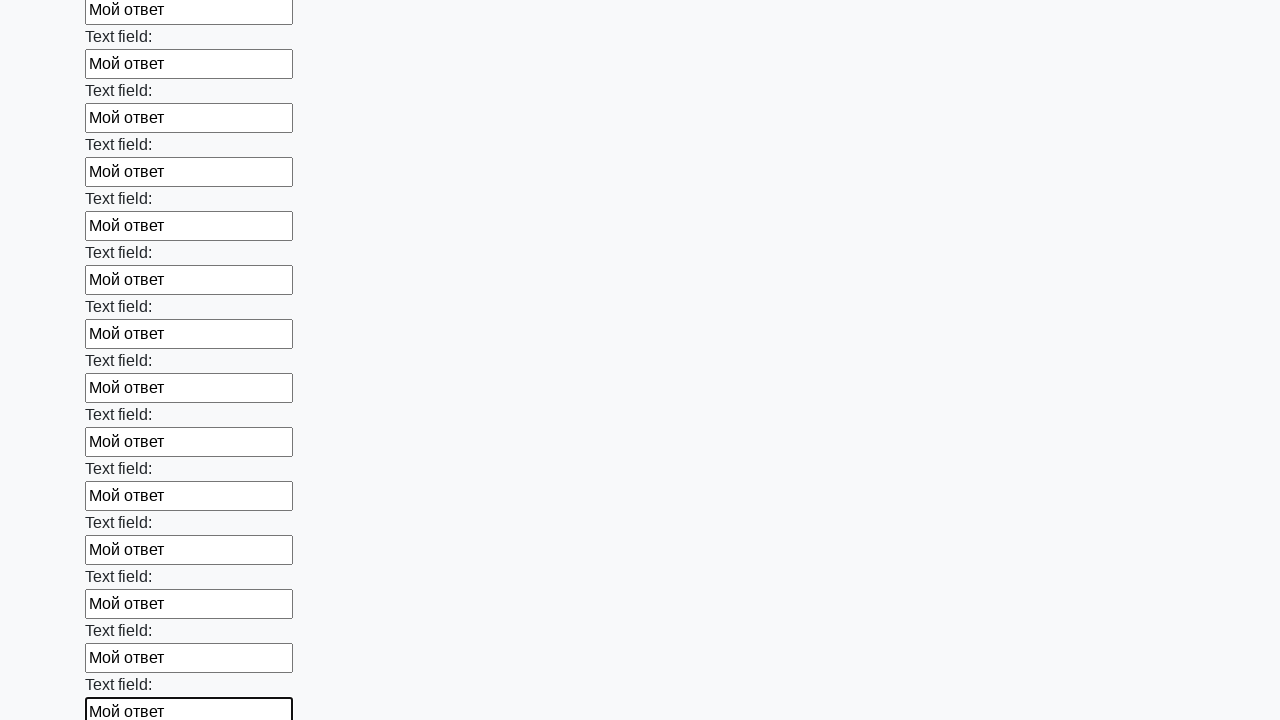

Filled text input field with 'Мой ответ' on [type='text'] >> nth=81
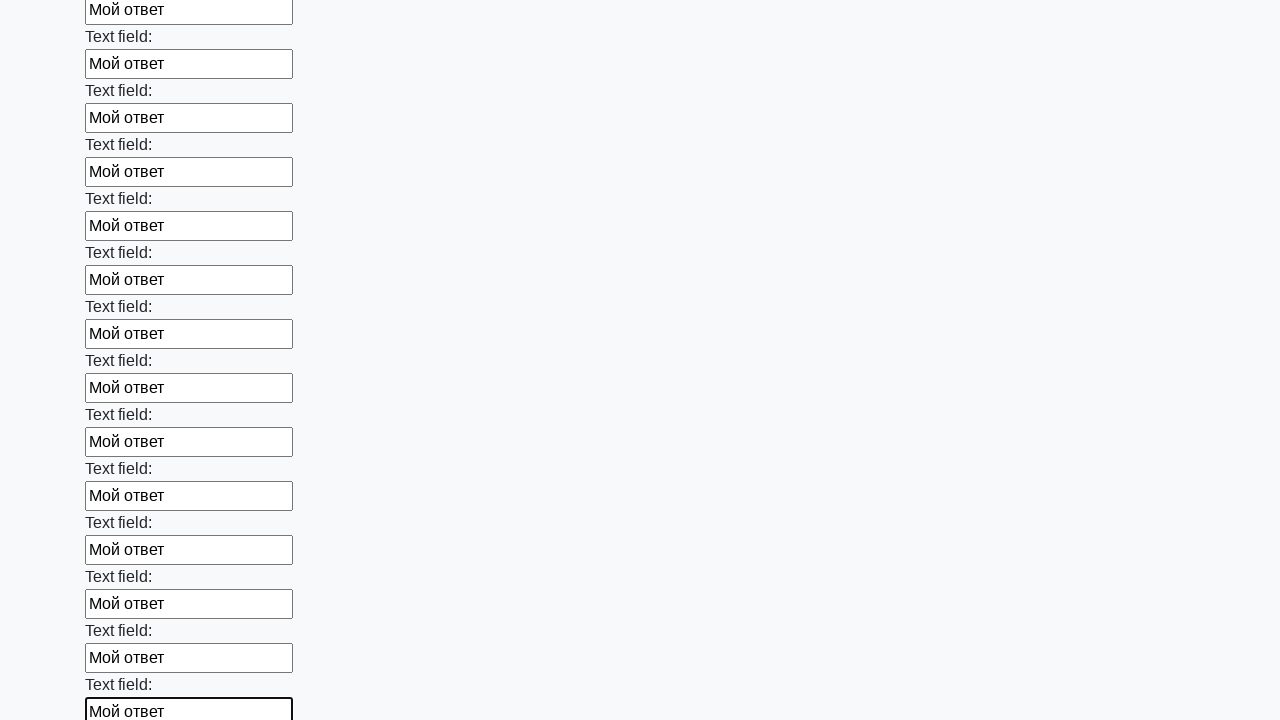

Filled text input field with 'Мой ответ' on [type='text'] >> nth=82
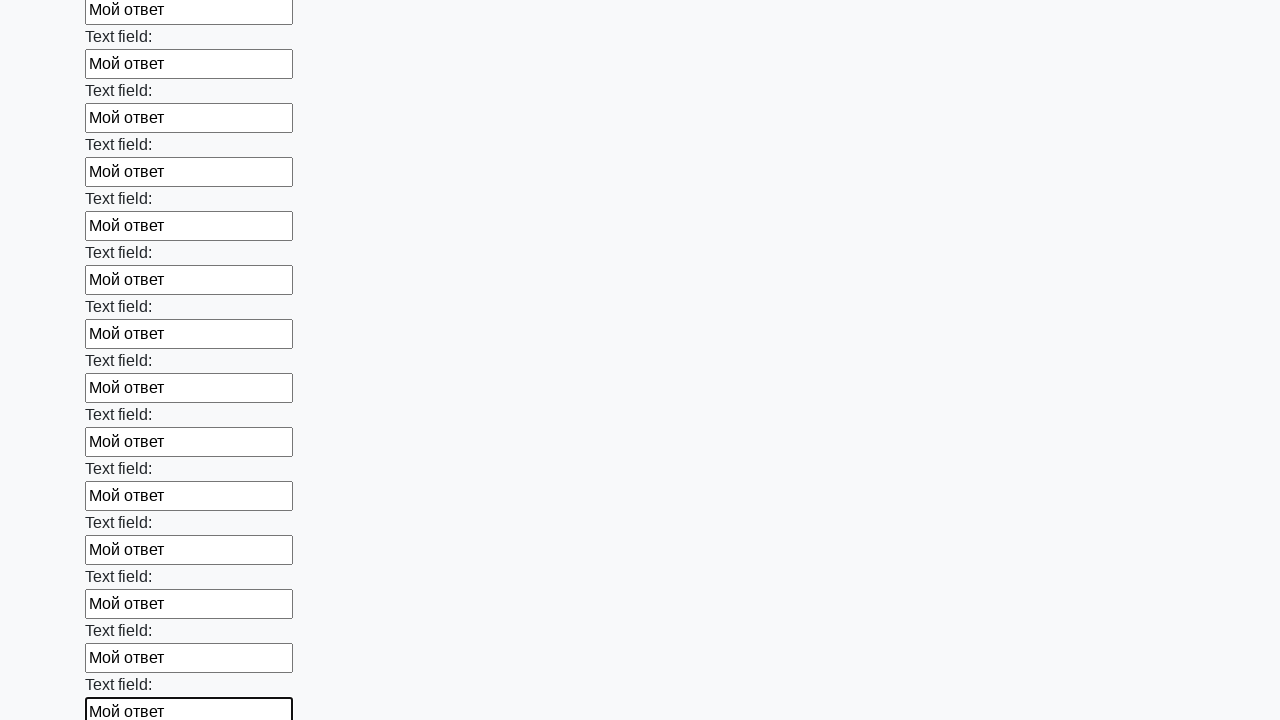

Filled text input field with 'Мой ответ' on [type='text'] >> nth=83
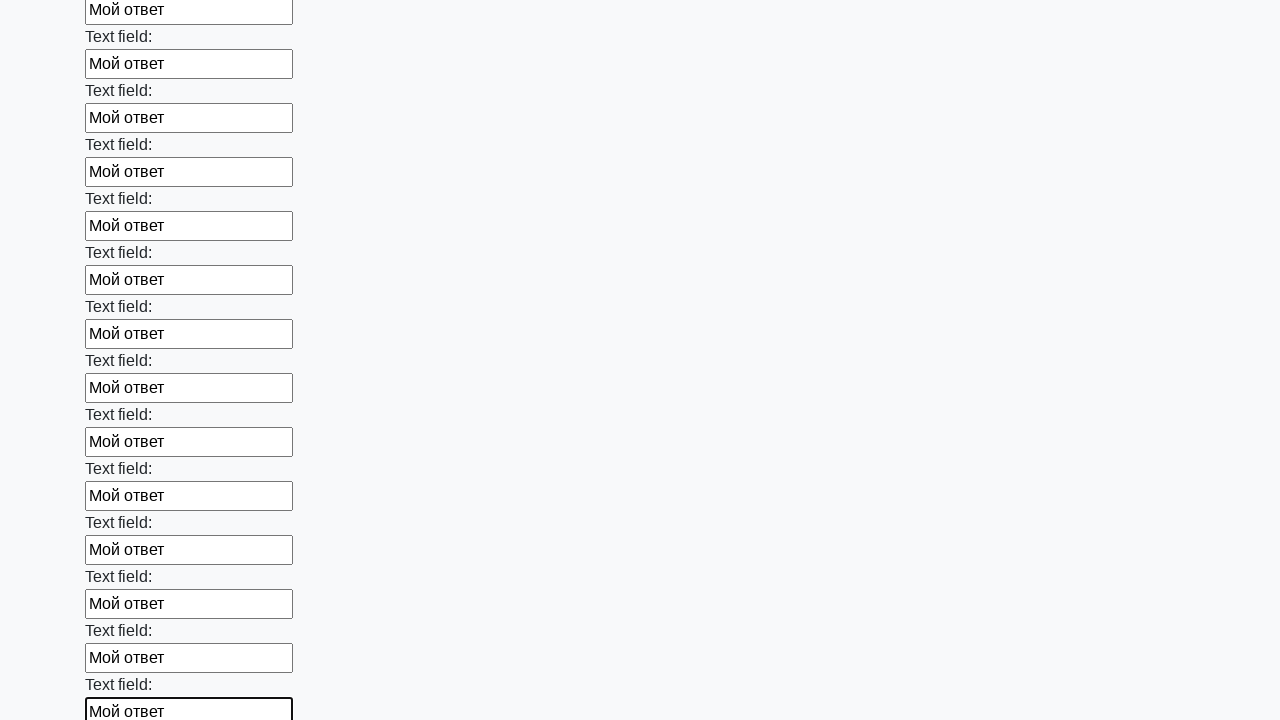

Filled text input field with 'Мой ответ' on [type='text'] >> nth=84
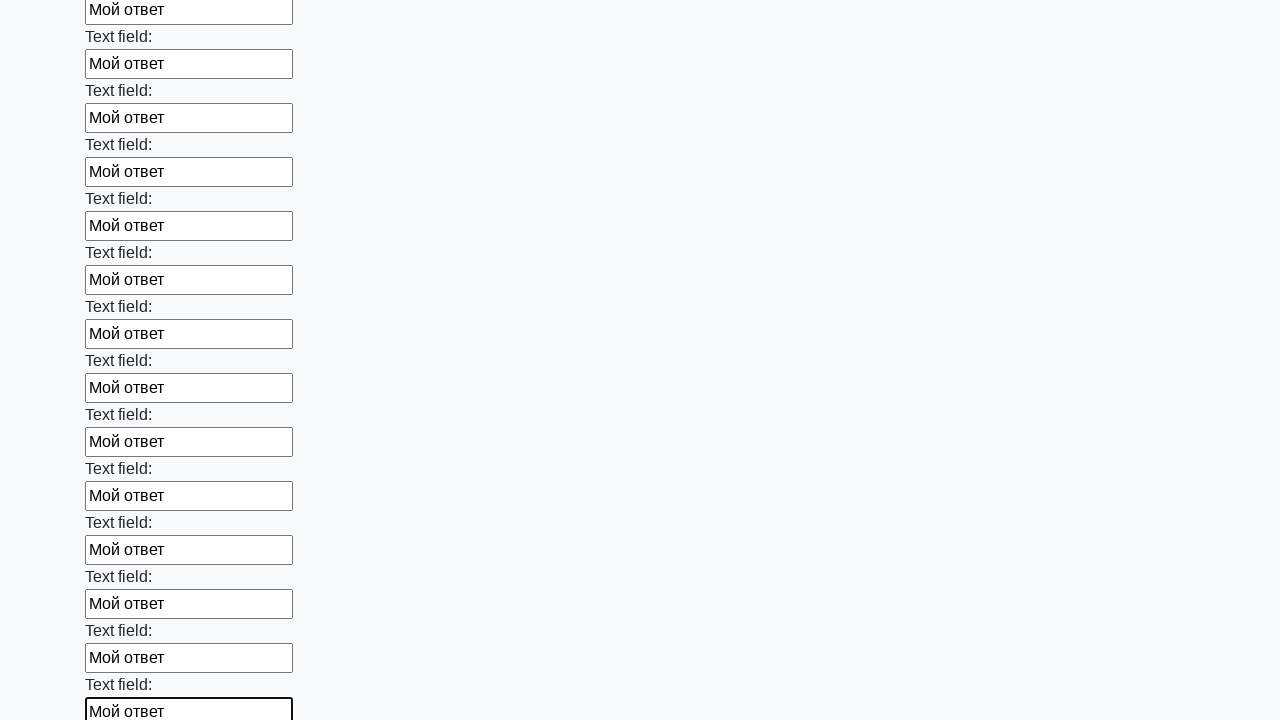

Filled text input field with 'Мой ответ' on [type='text'] >> nth=85
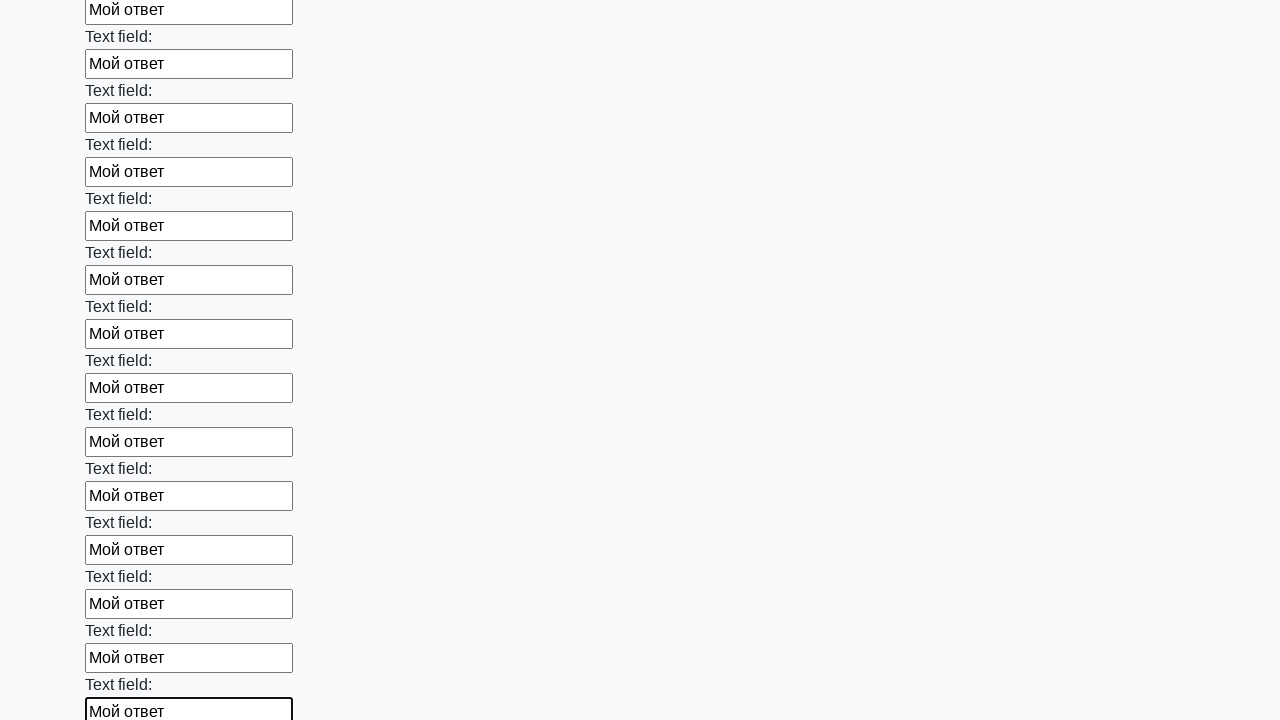

Filled text input field with 'Мой ответ' on [type='text'] >> nth=86
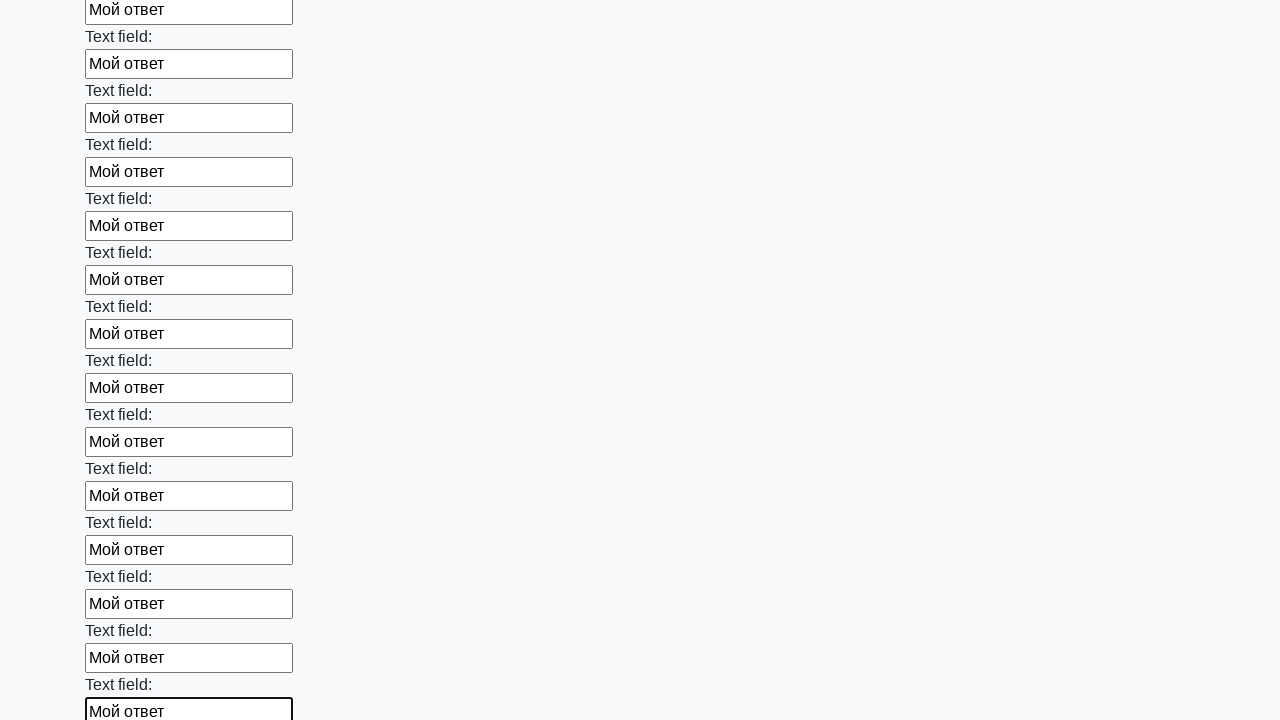

Filled text input field with 'Мой ответ' on [type='text'] >> nth=87
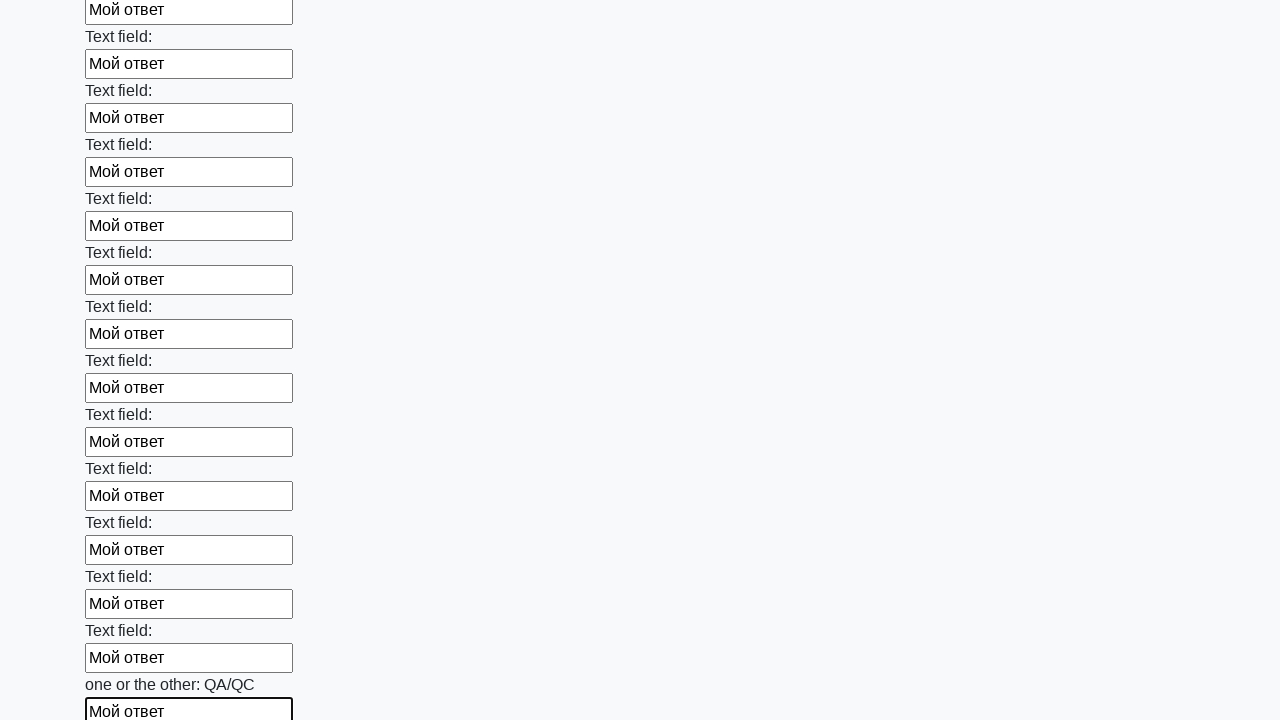

Filled text input field with 'Мой ответ' on [type='text'] >> nth=88
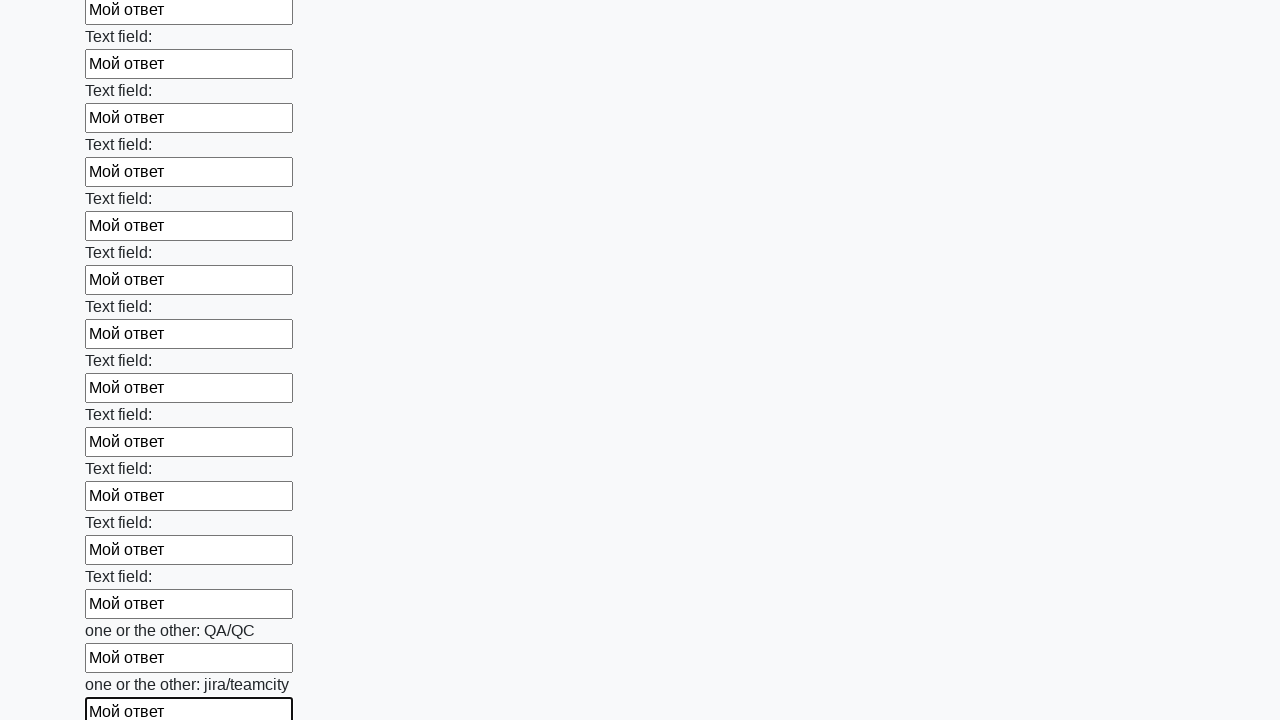

Filled text input field with 'Мой ответ' on [type='text'] >> nth=89
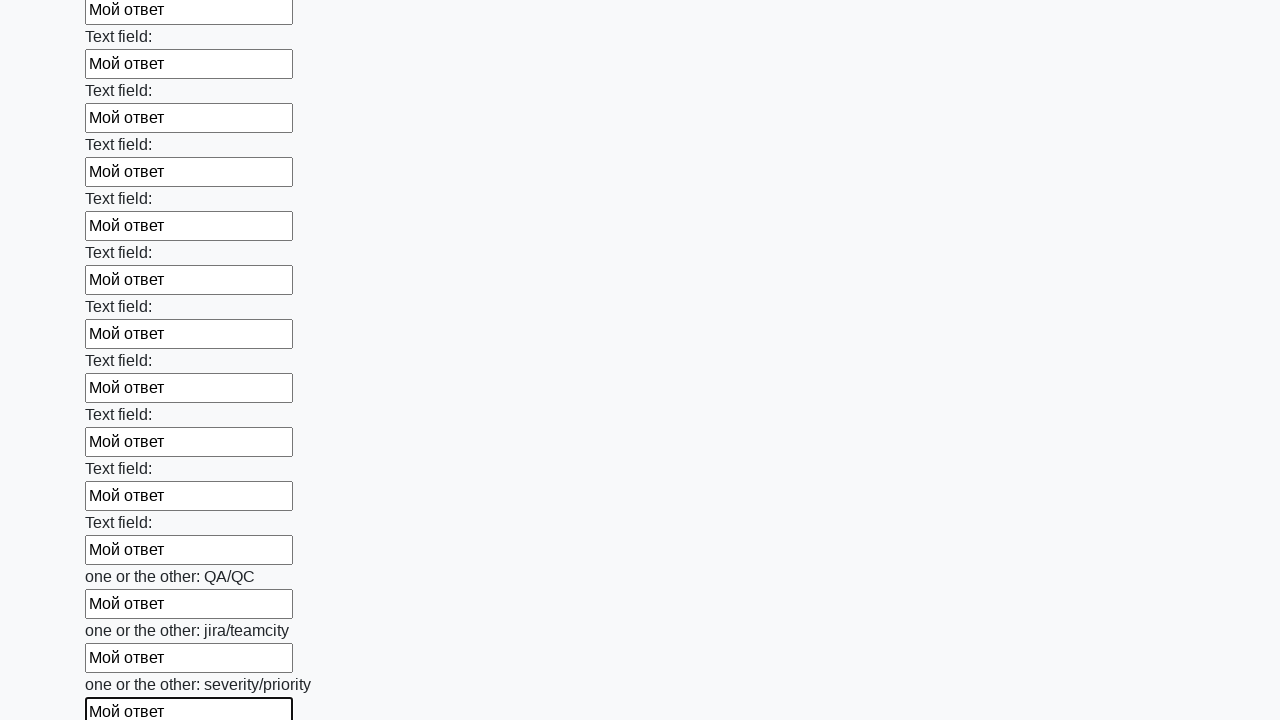

Filled text input field with 'Мой ответ' on [type='text'] >> nth=90
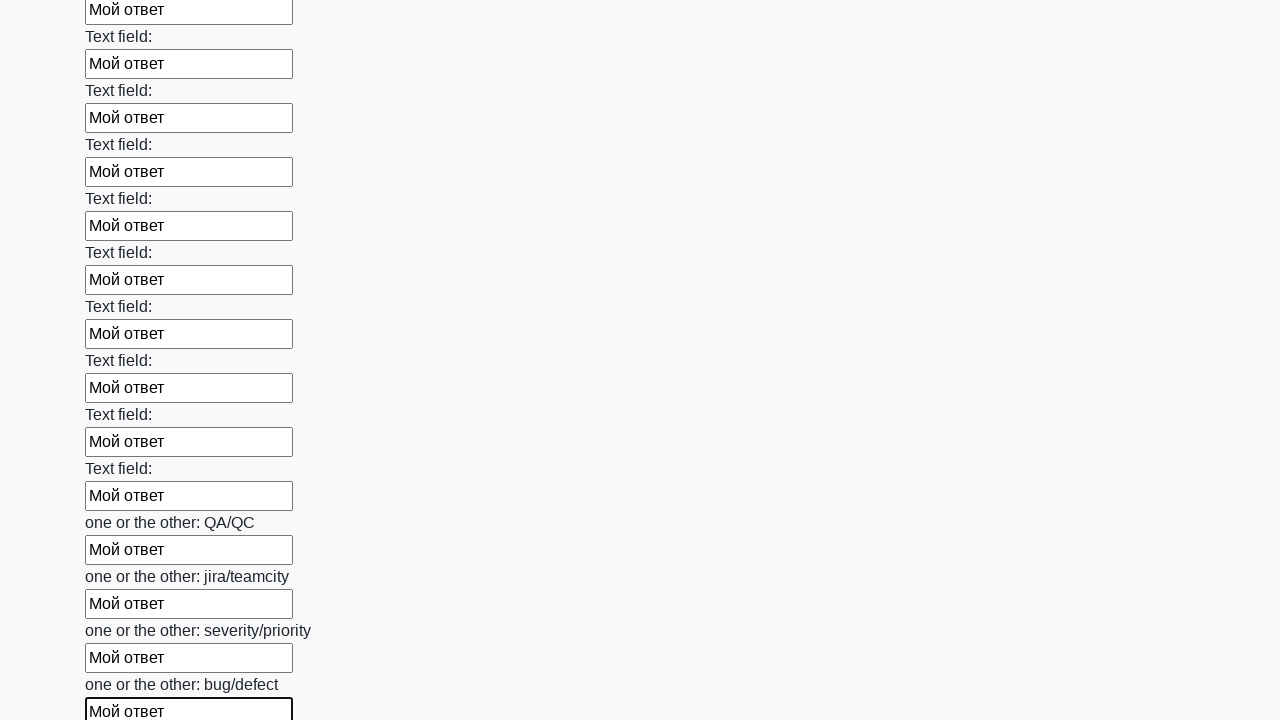

Filled text input field with 'Мой ответ' on [type='text'] >> nth=91
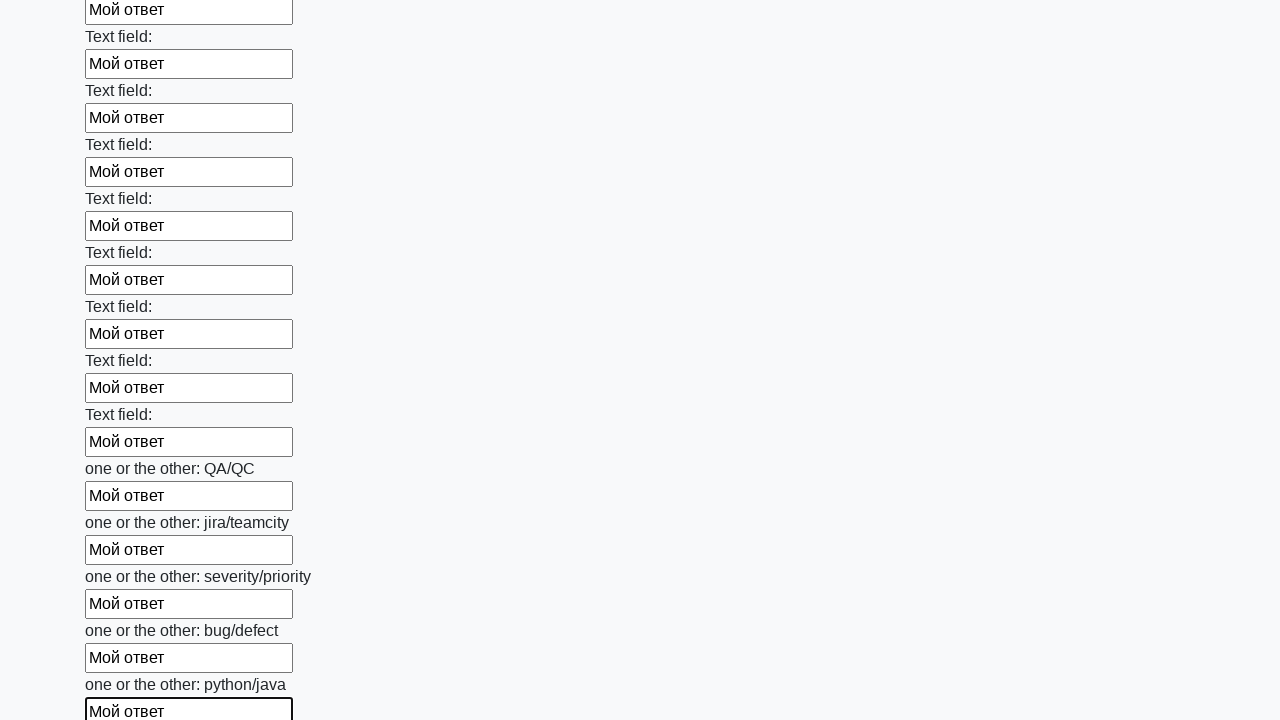

Filled text input field with 'Мой ответ' on [type='text'] >> nth=92
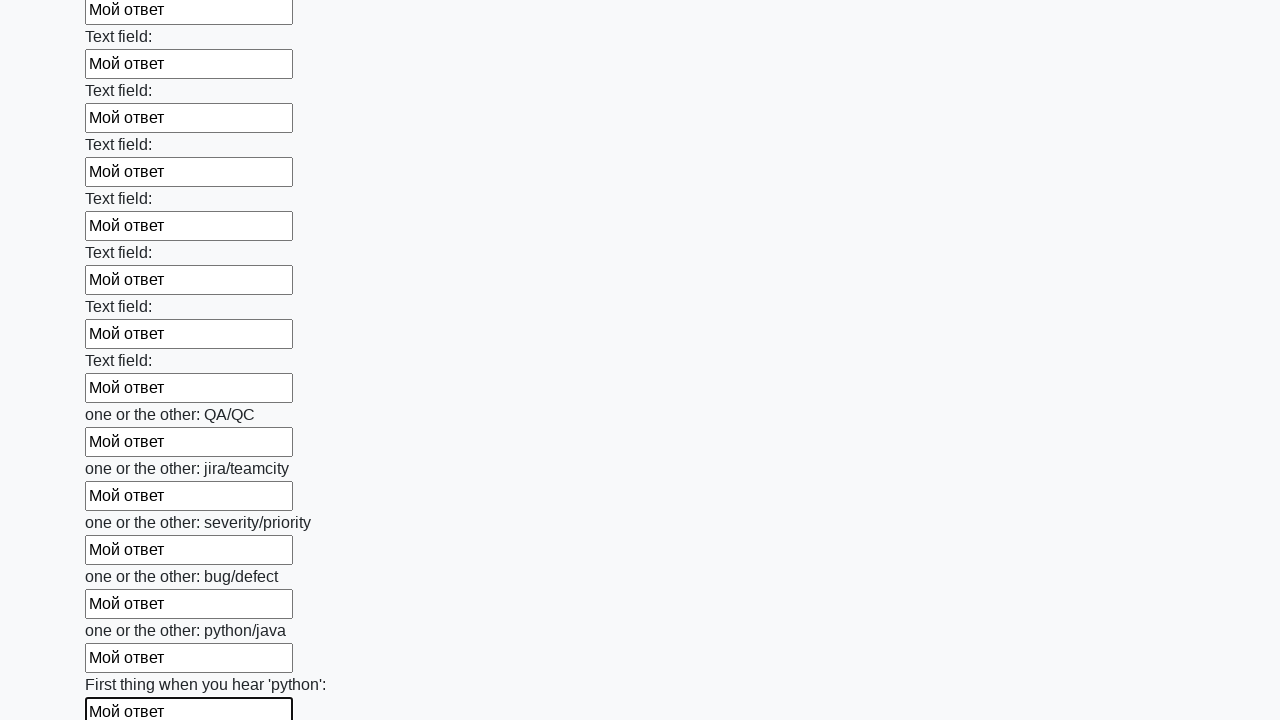

Filled text input field with 'Мой ответ' on [type='text'] >> nth=93
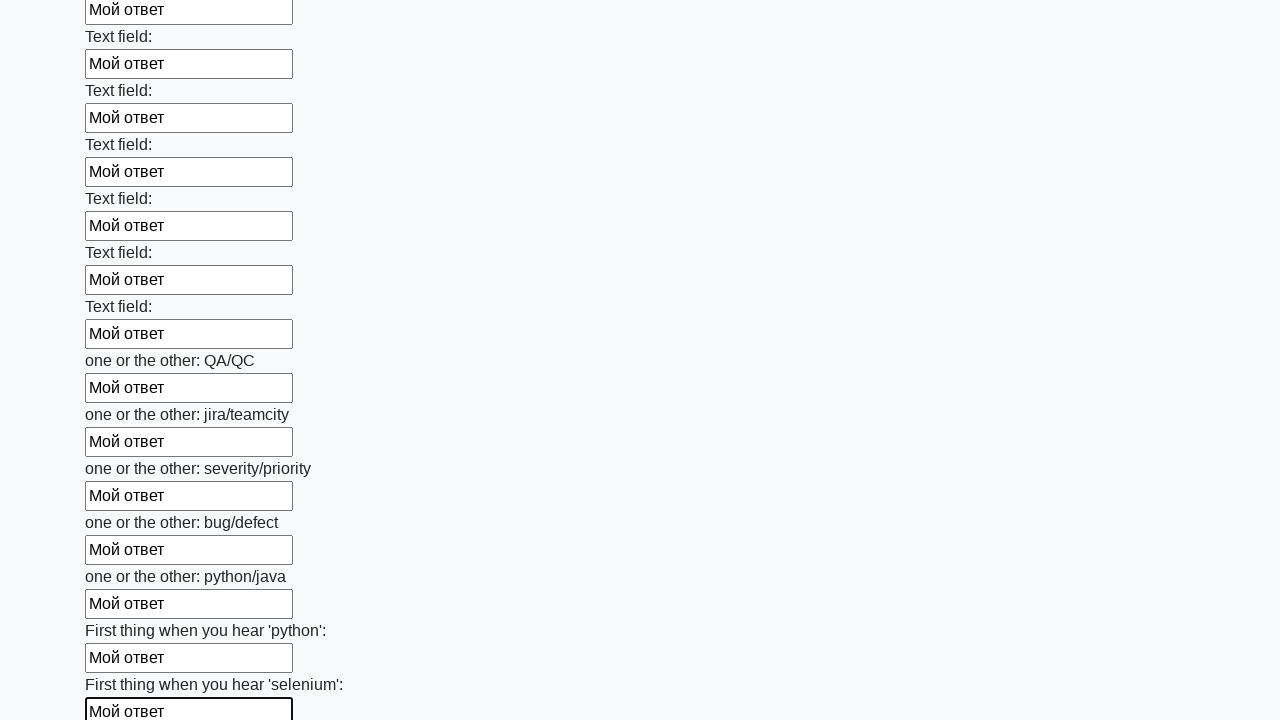

Filled text input field with 'Мой ответ' on [type='text'] >> nth=94
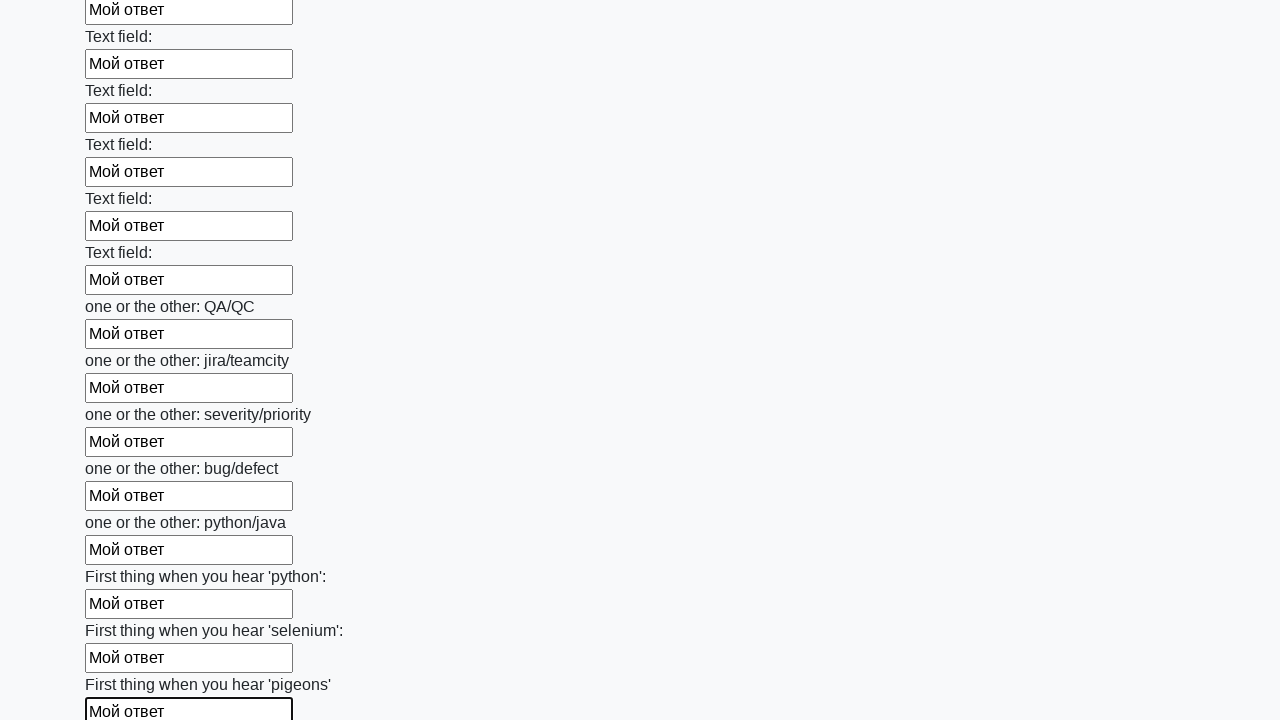

Filled text input field with 'Мой ответ' on [type='text'] >> nth=95
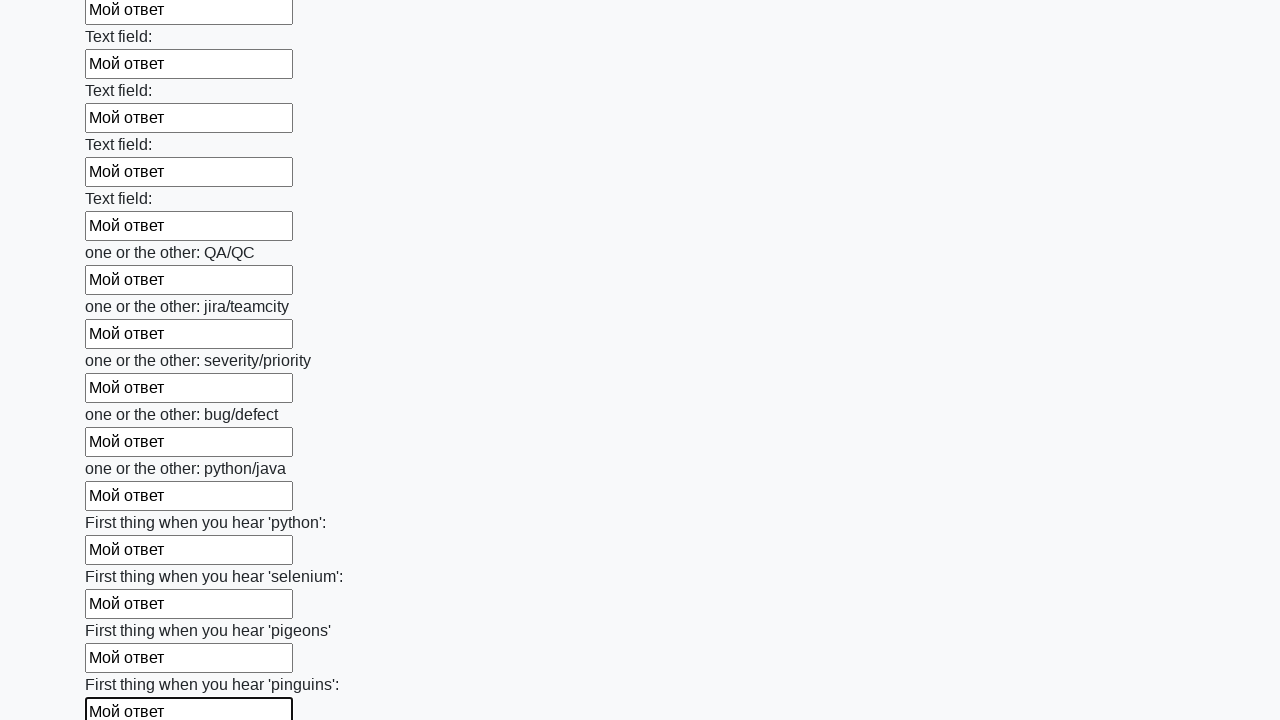

Filled text input field with 'Мой ответ' on [type='text'] >> nth=96
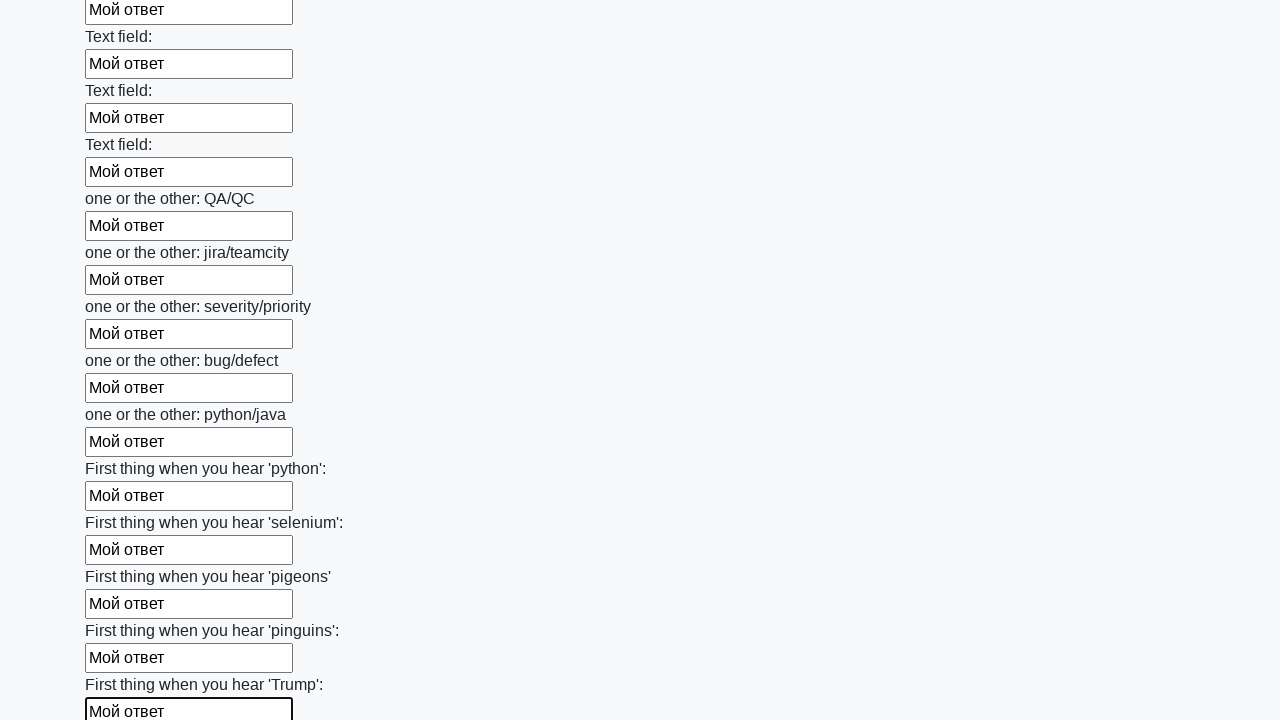

Filled text input field with 'Мой ответ' on [type='text'] >> nth=97
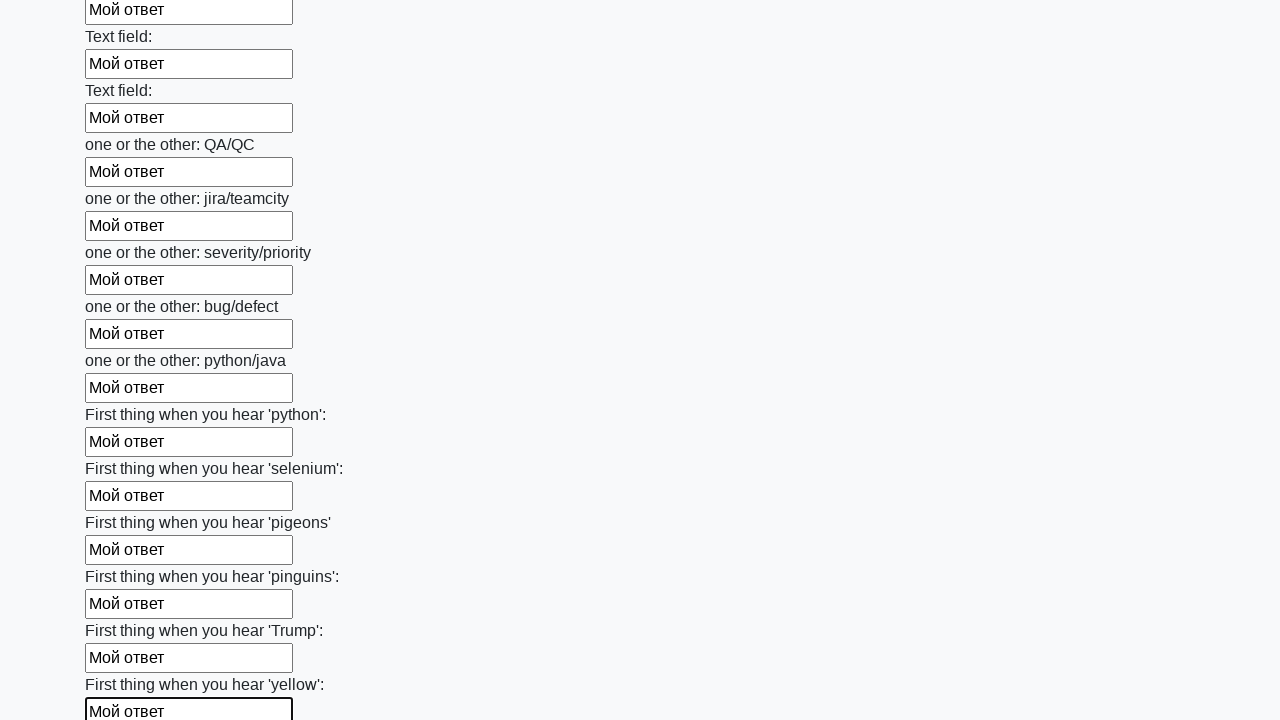

Filled text input field with 'Мой ответ' on [type='text'] >> nth=98
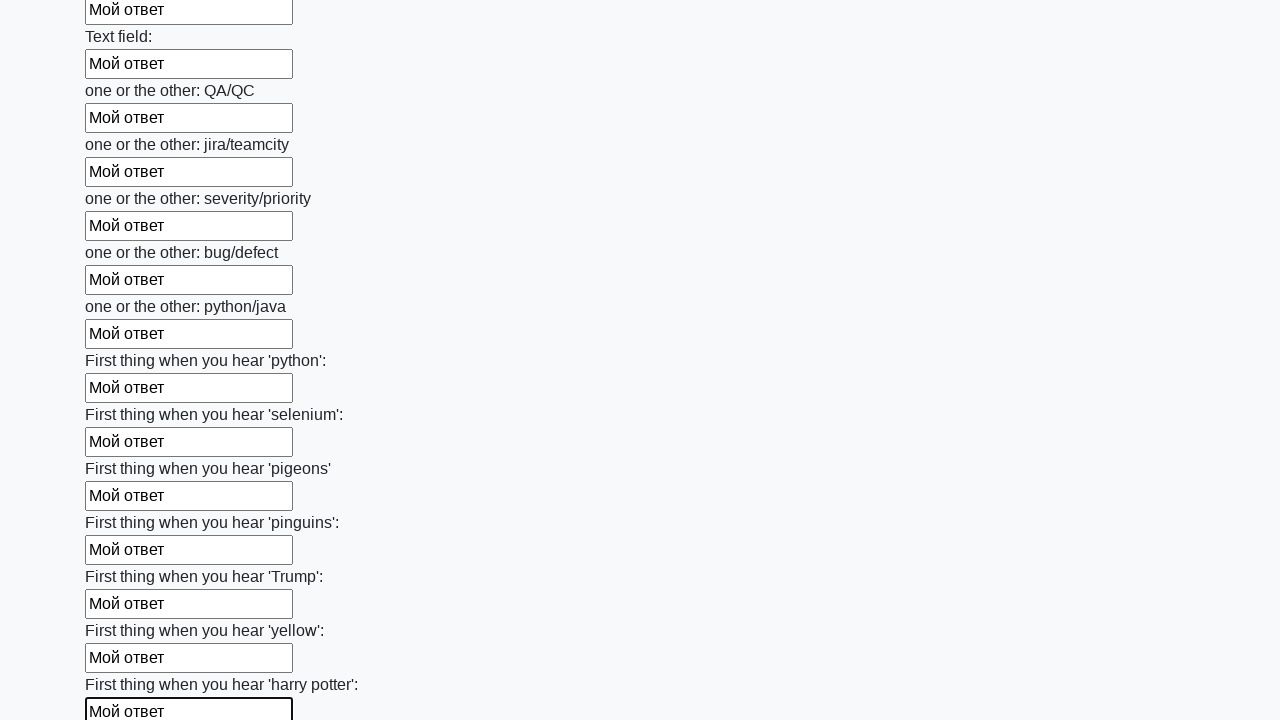

Filled text input field with 'Мой ответ' on [type='text'] >> nth=99
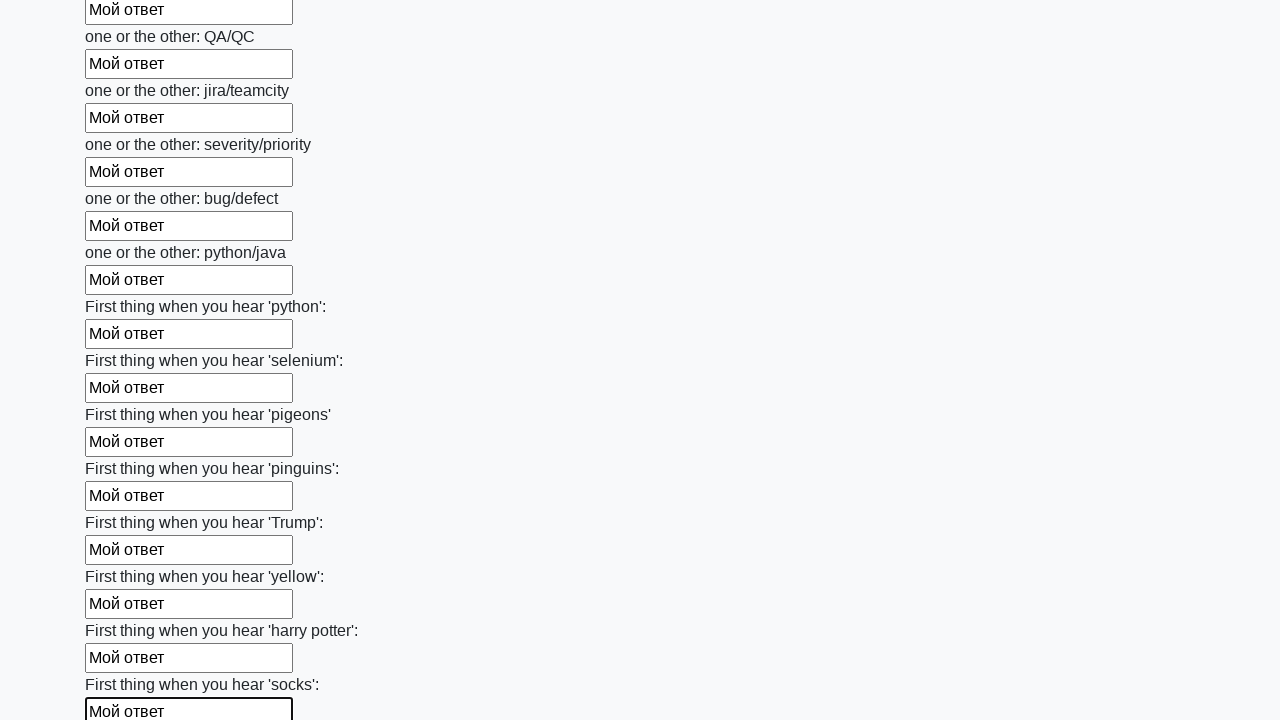

Clicked submit button to submit the form at (123, 611) on .btn
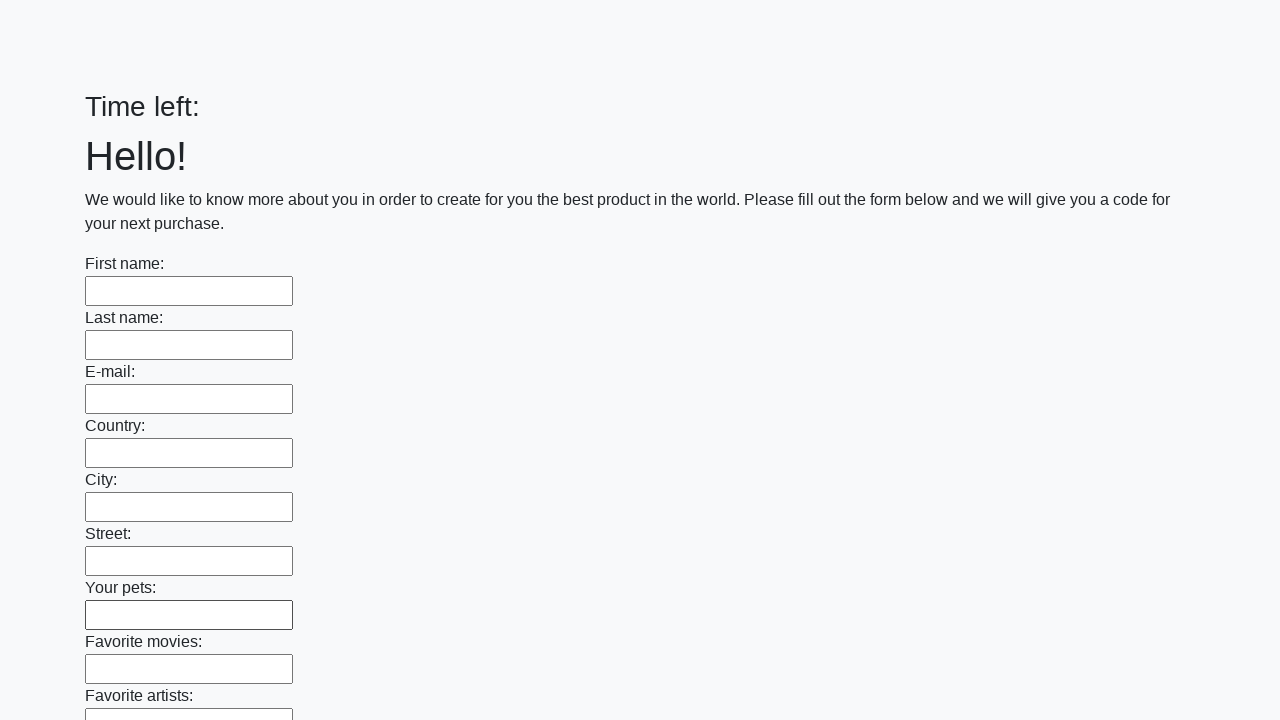

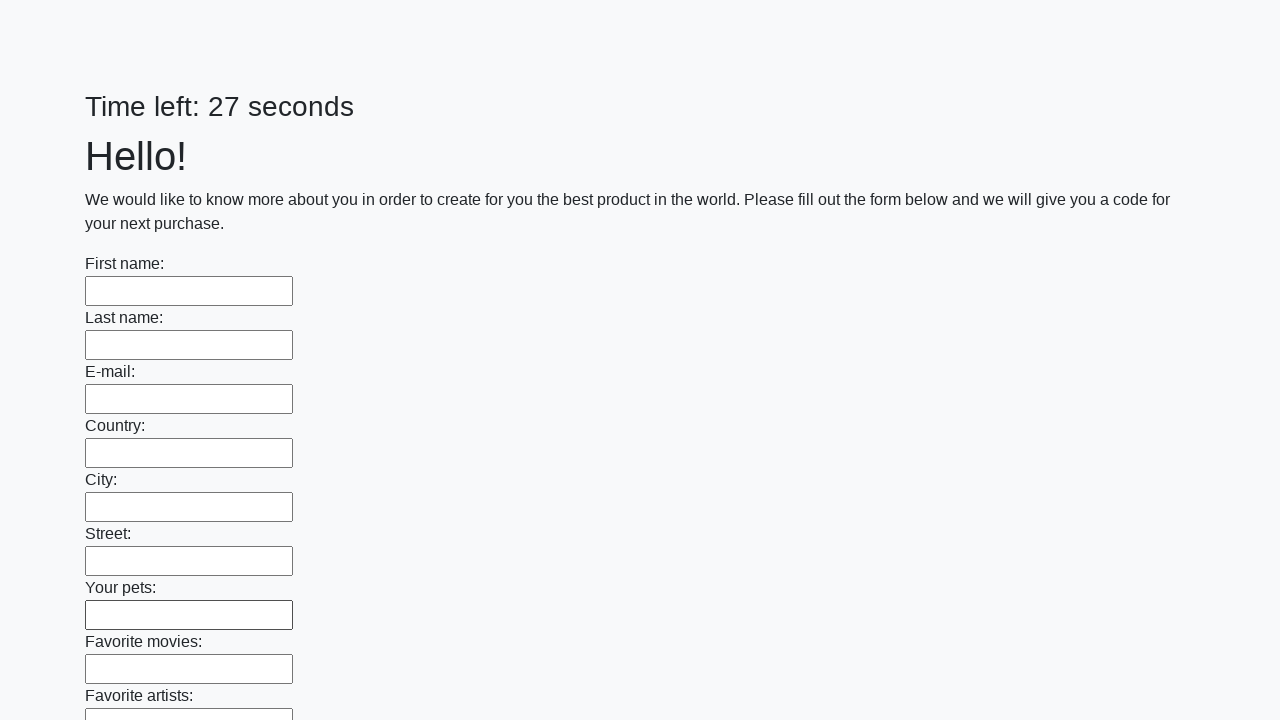